Fills a large form with 100 input fields by entering text into each input element, then submits the form by clicking the submit button.

Starting URL: http://suninjuly.github.io/huge_form.html

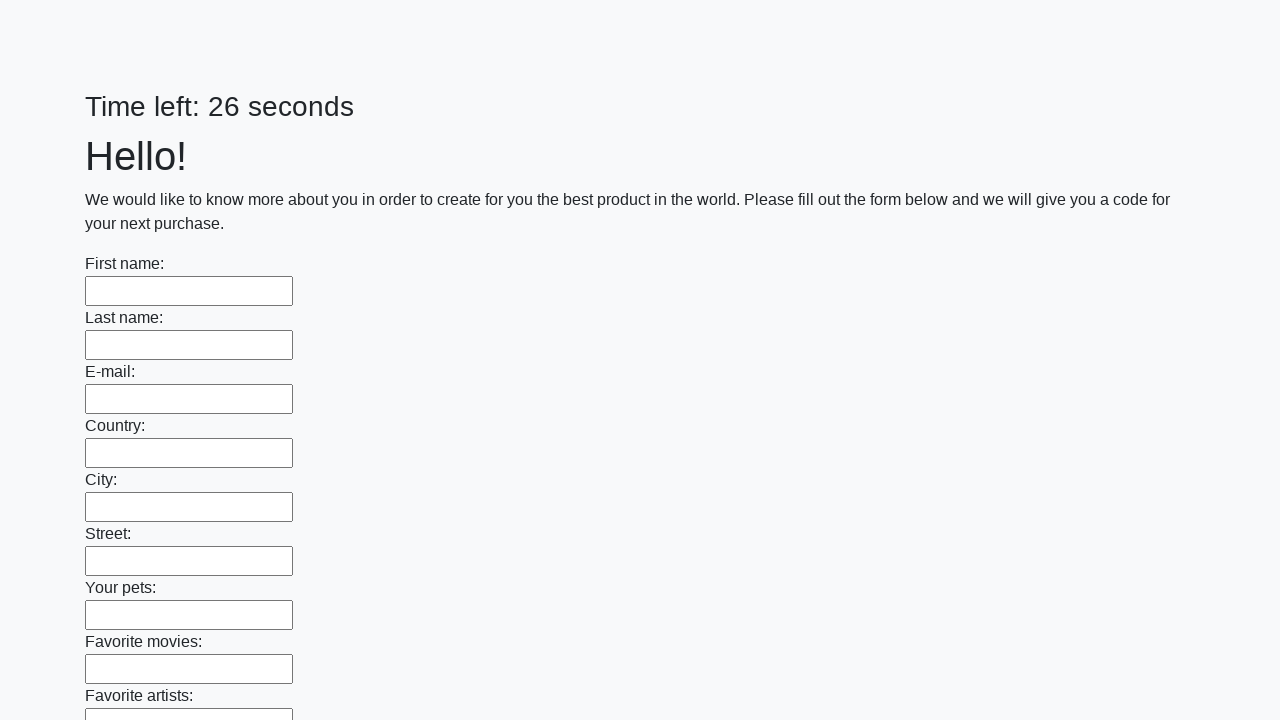

Located all 100 input fields on the form
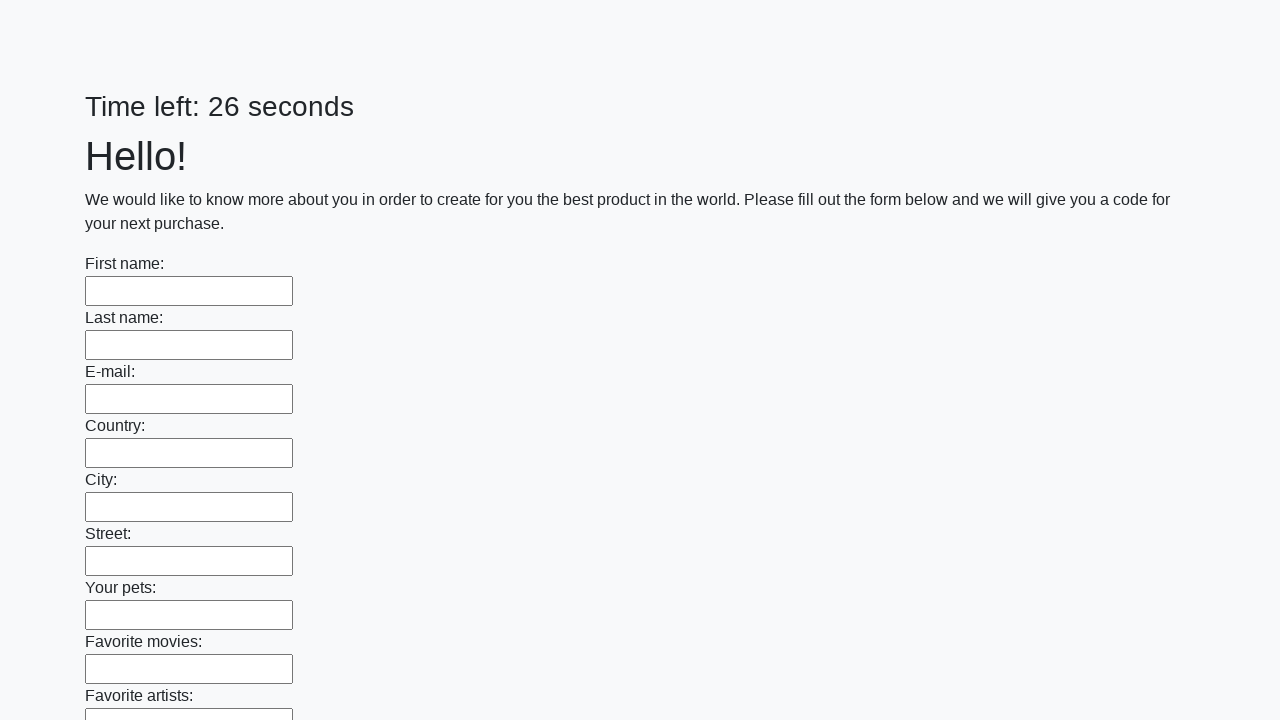

Filled an input field with 'Test Answer' on input >> nth=0
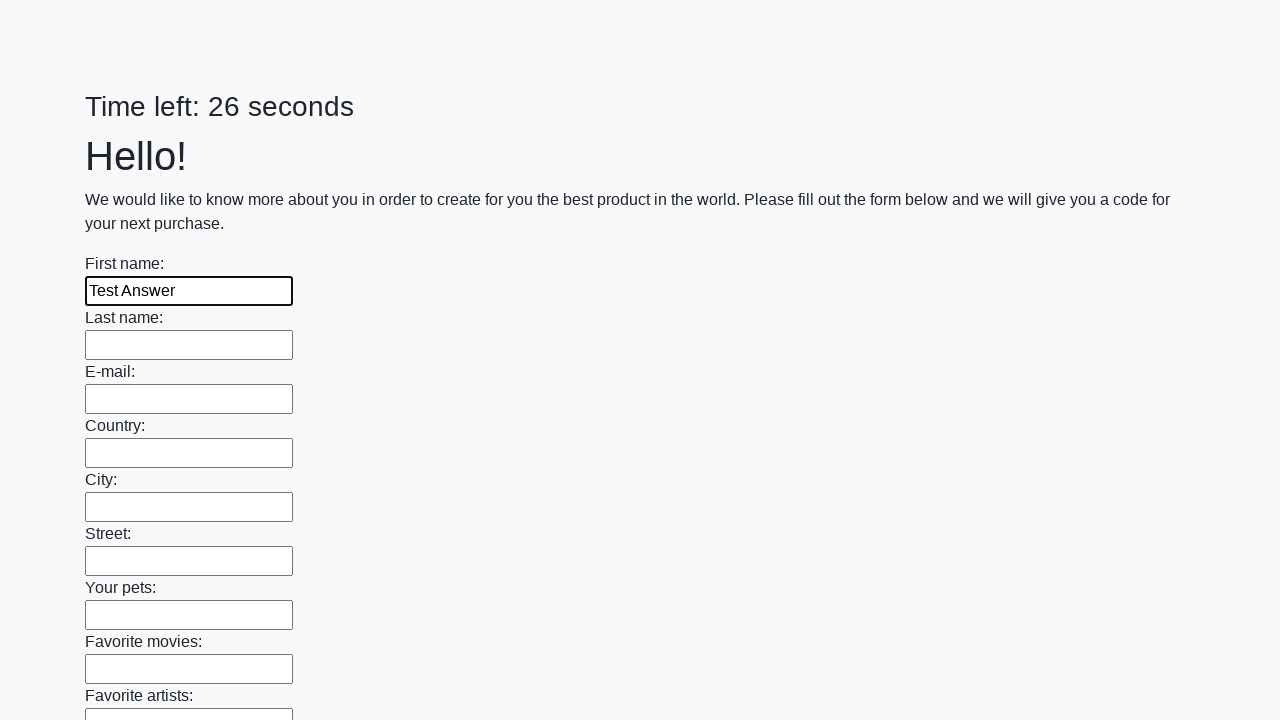

Filled an input field with 'Test Answer' on input >> nth=1
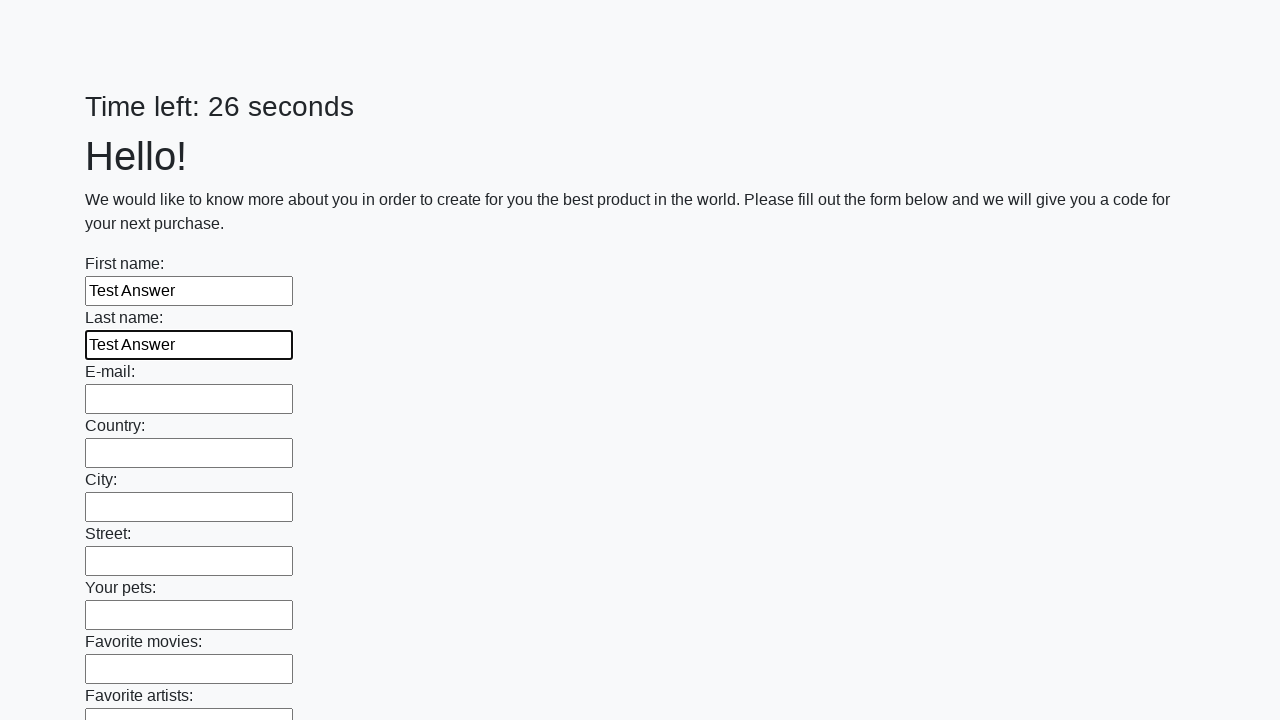

Filled an input field with 'Test Answer' on input >> nth=2
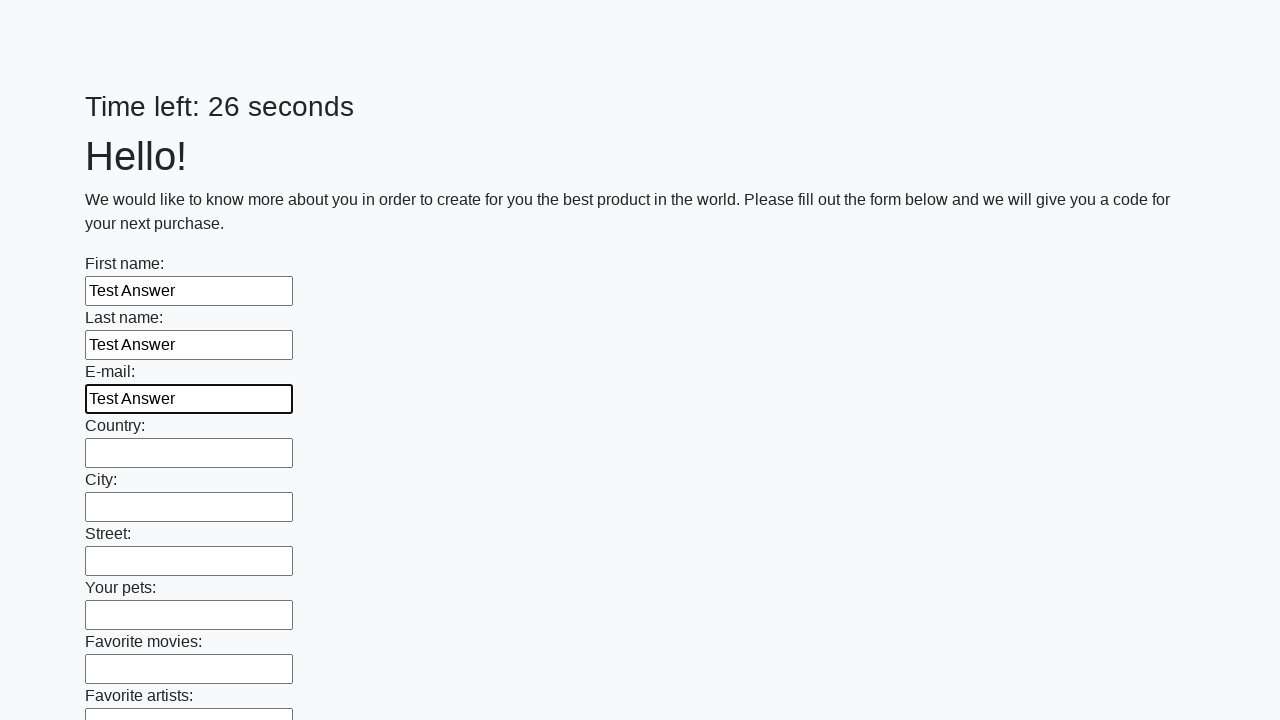

Filled an input field with 'Test Answer' on input >> nth=3
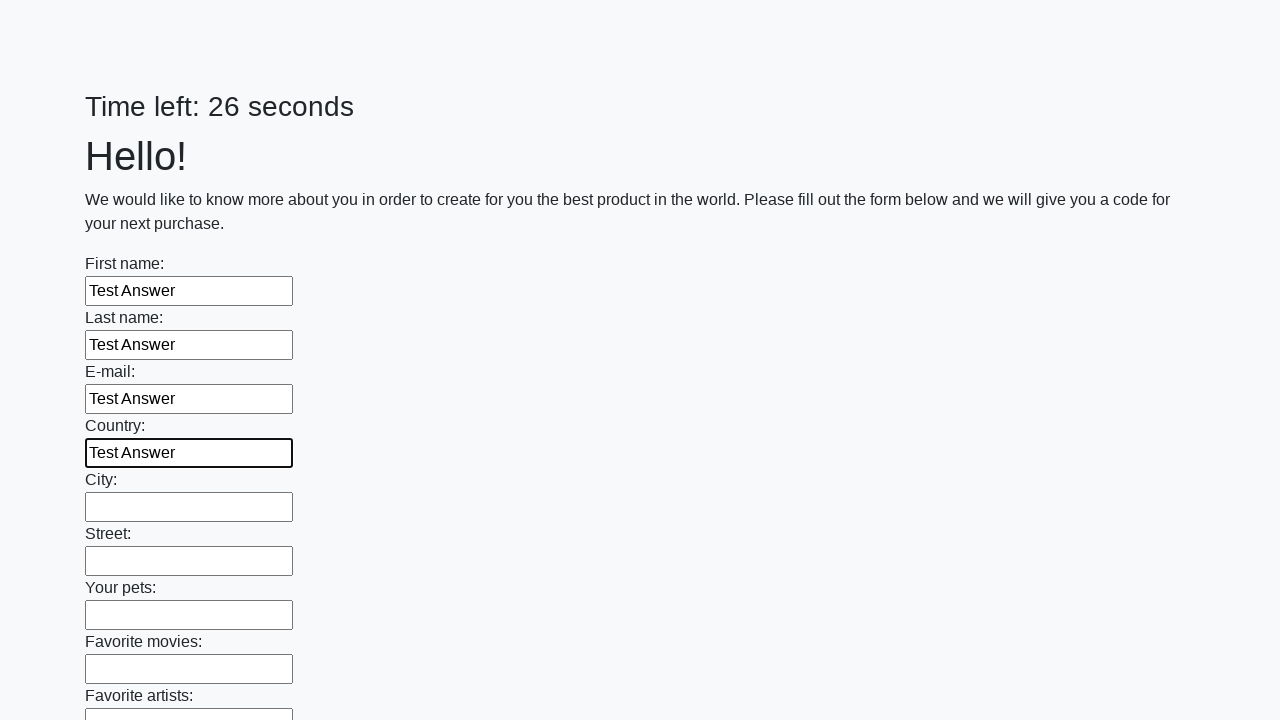

Filled an input field with 'Test Answer' on input >> nth=4
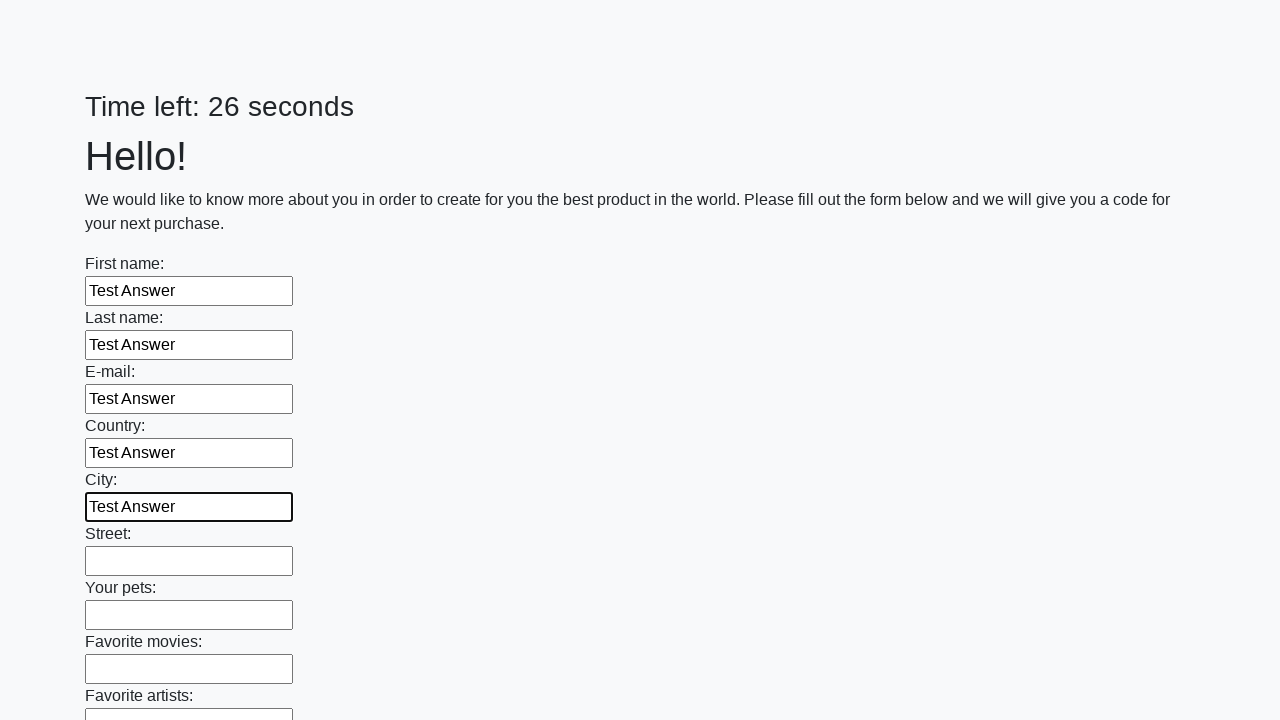

Filled an input field with 'Test Answer' on input >> nth=5
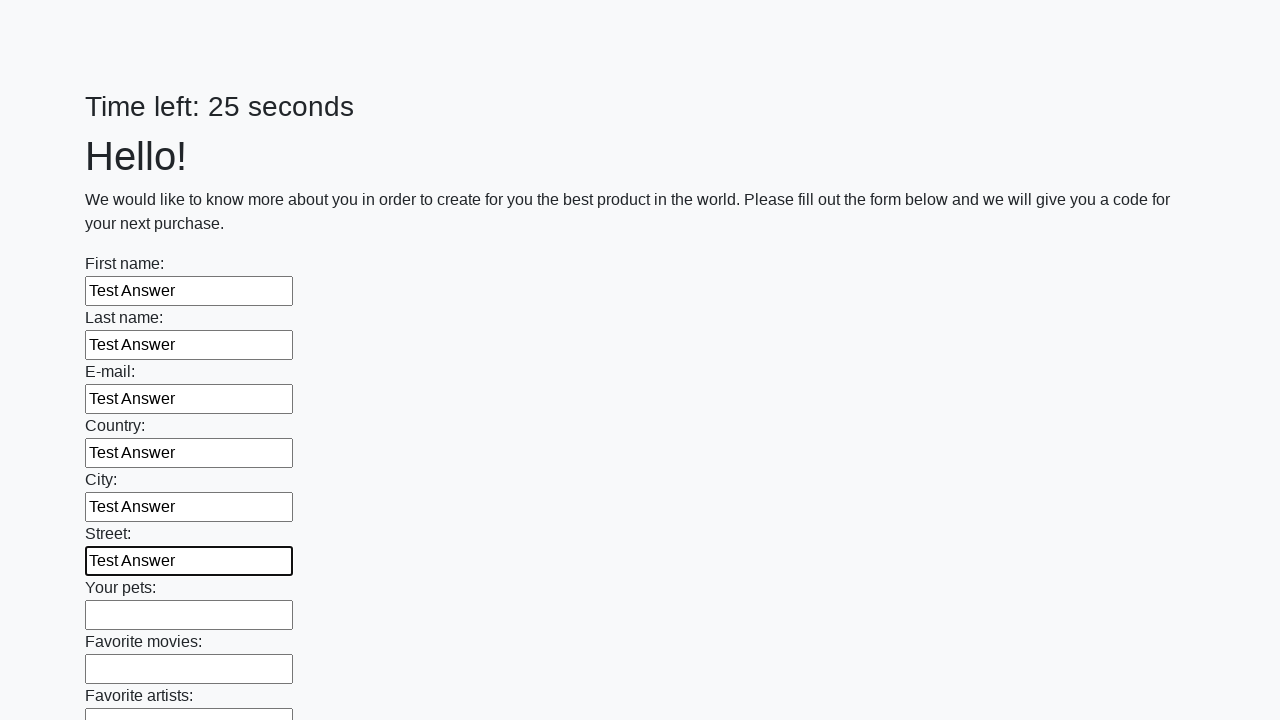

Filled an input field with 'Test Answer' on input >> nth=6
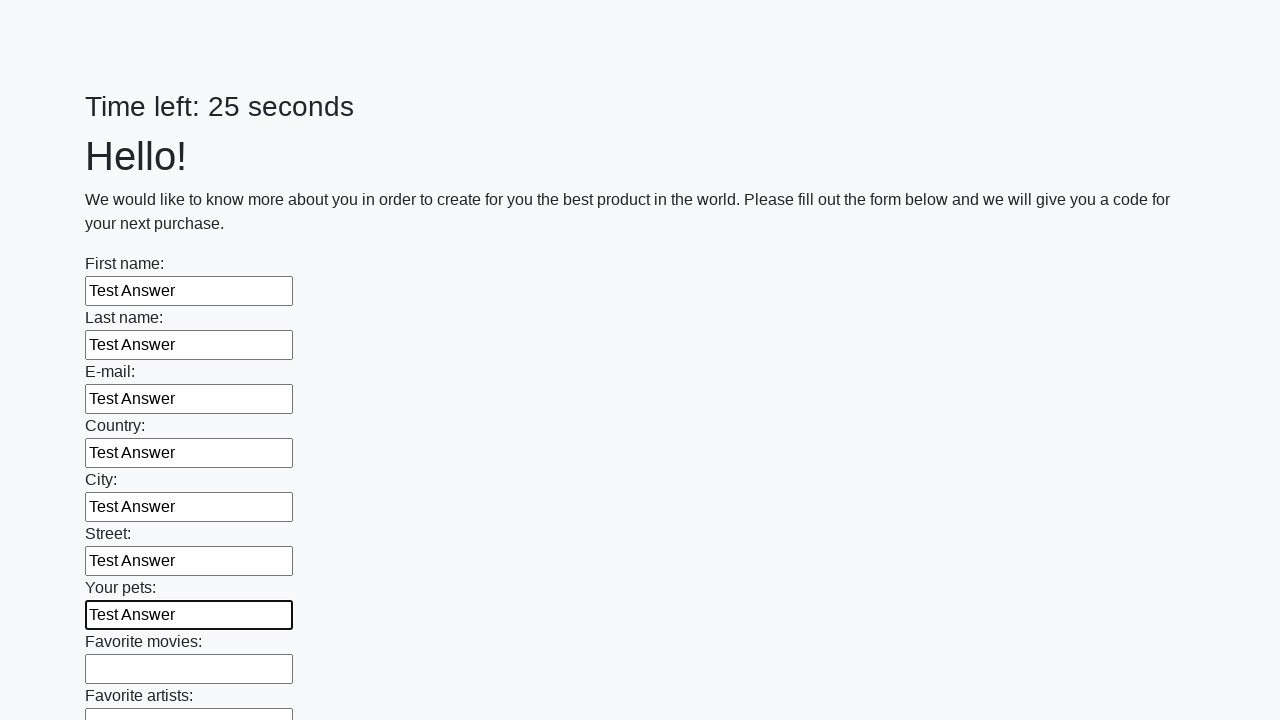

Filled an input field with 'Test Answer' on input >> nth=7
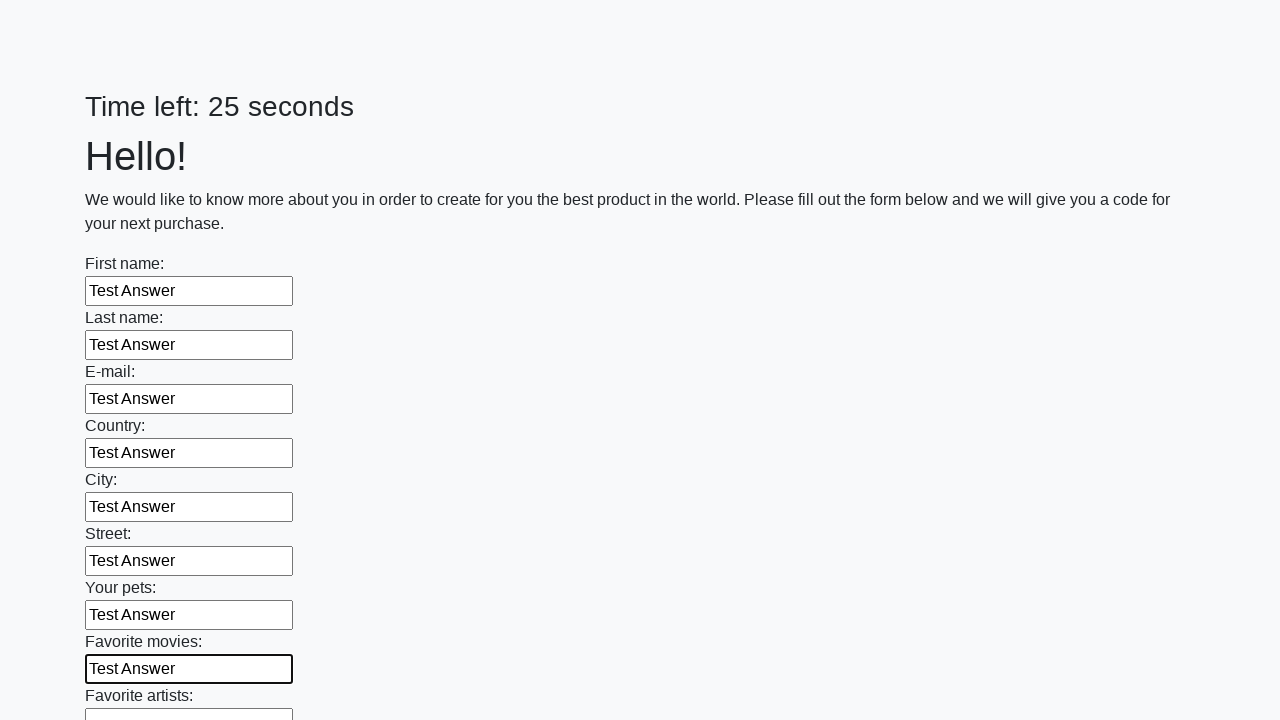

Filled an input field with 'Test Answer' on input >> nth=8
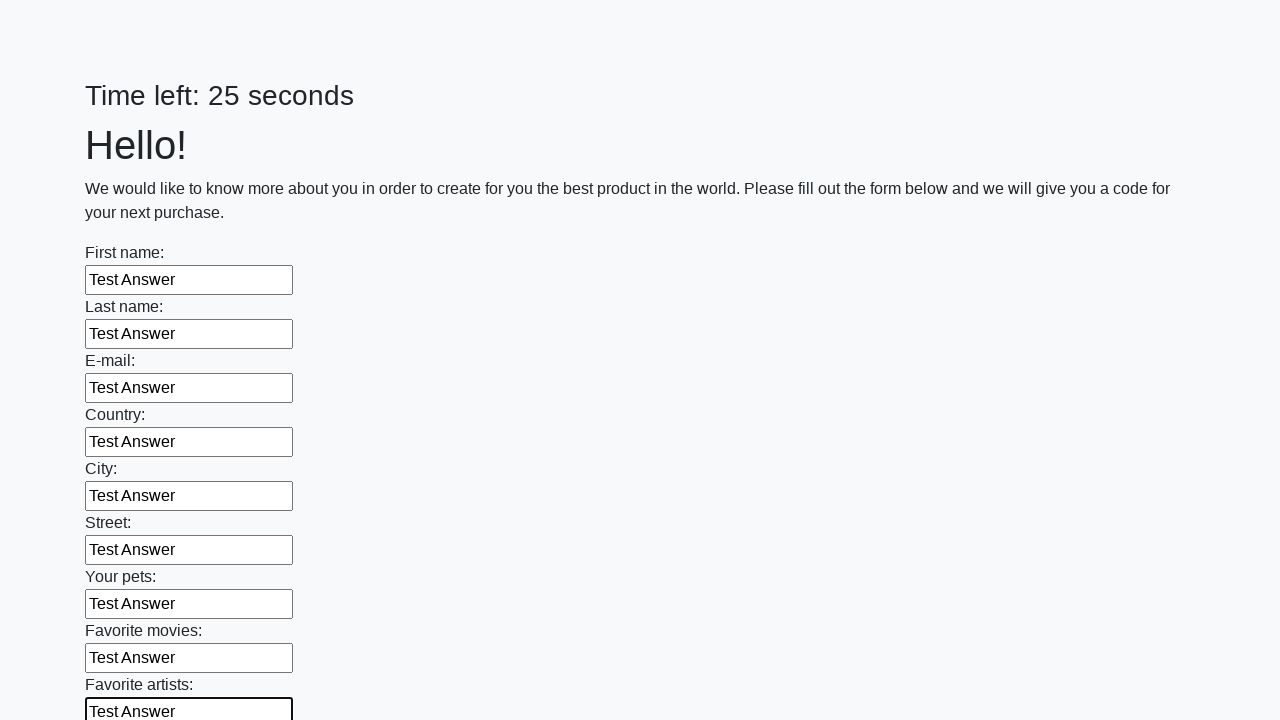

Filled an input field with 'Test Answer' on input >> nth=9
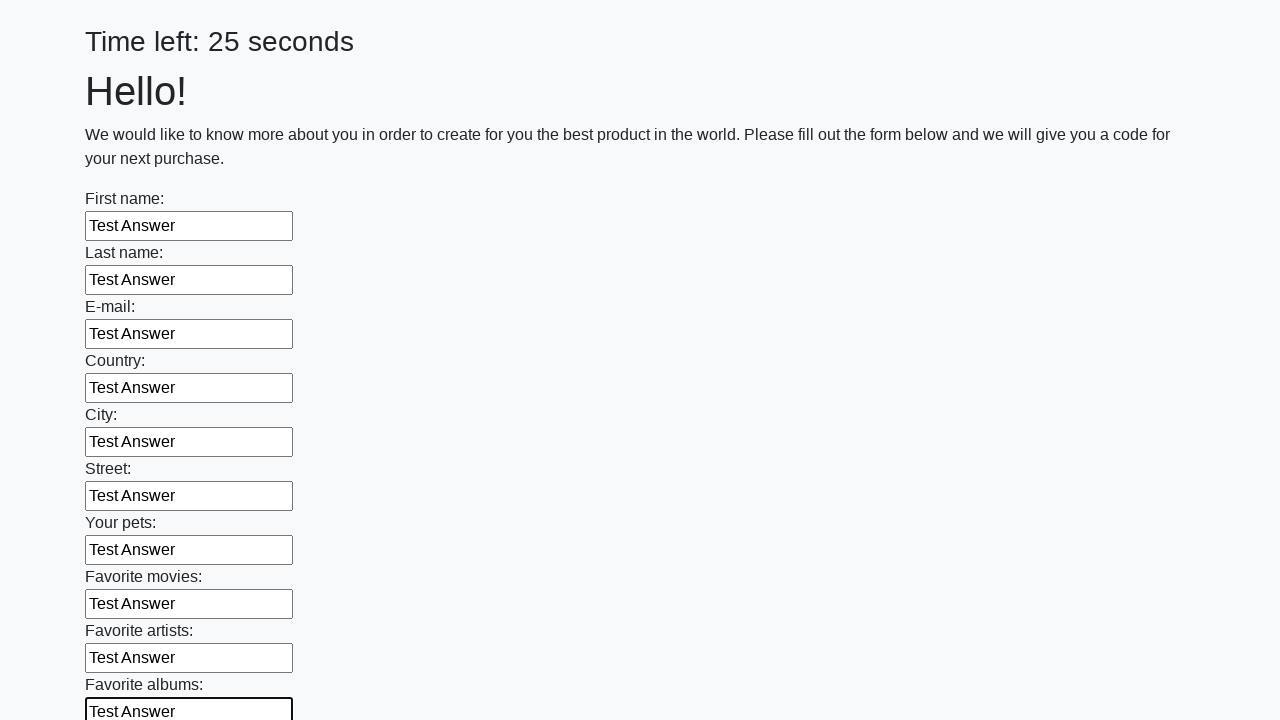

Filled an input field with 'Test Answer' on input >> nth=10
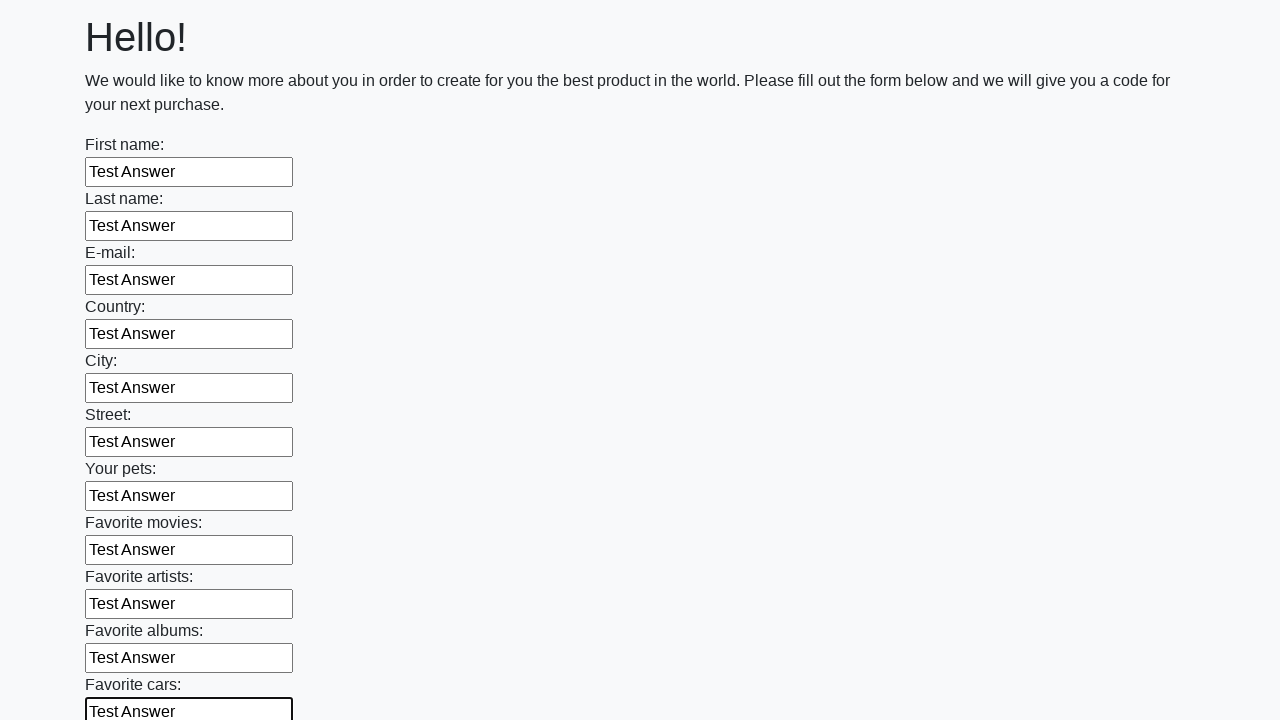

Filled an input field with 'Test Answer' on input >> nth=11
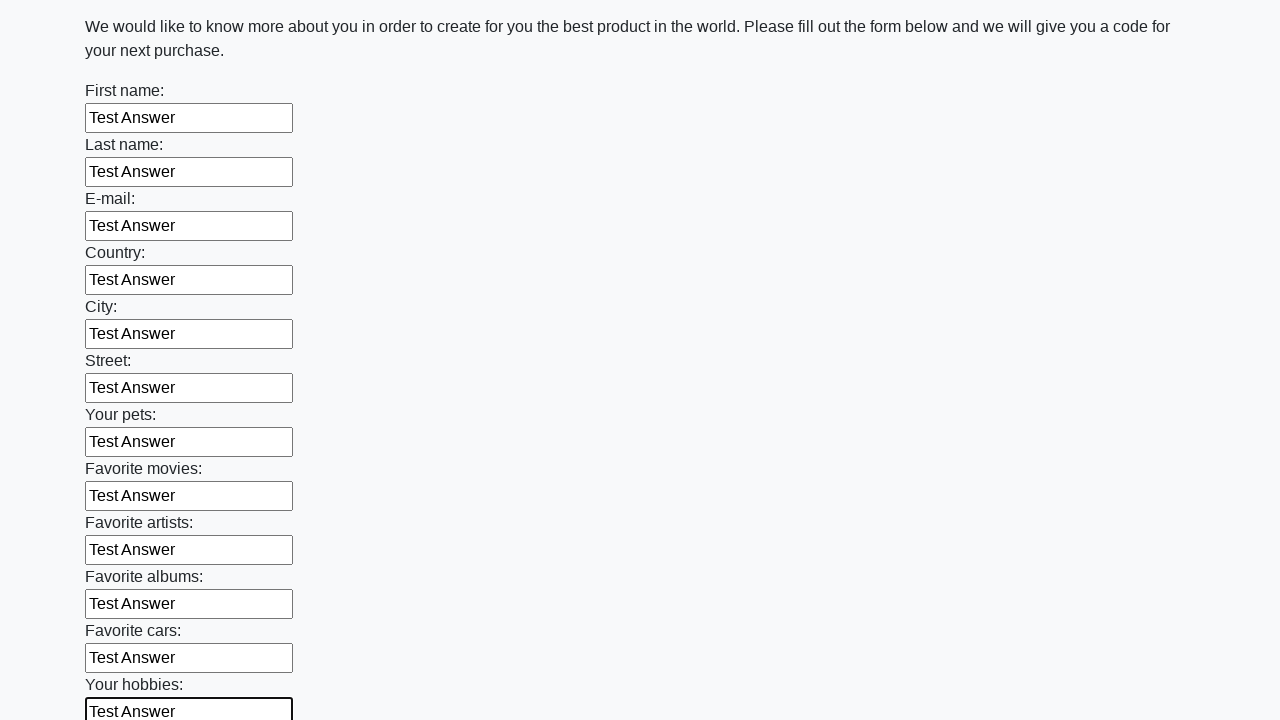

Filled an input field with 'Test Answer' on input >> nth=12
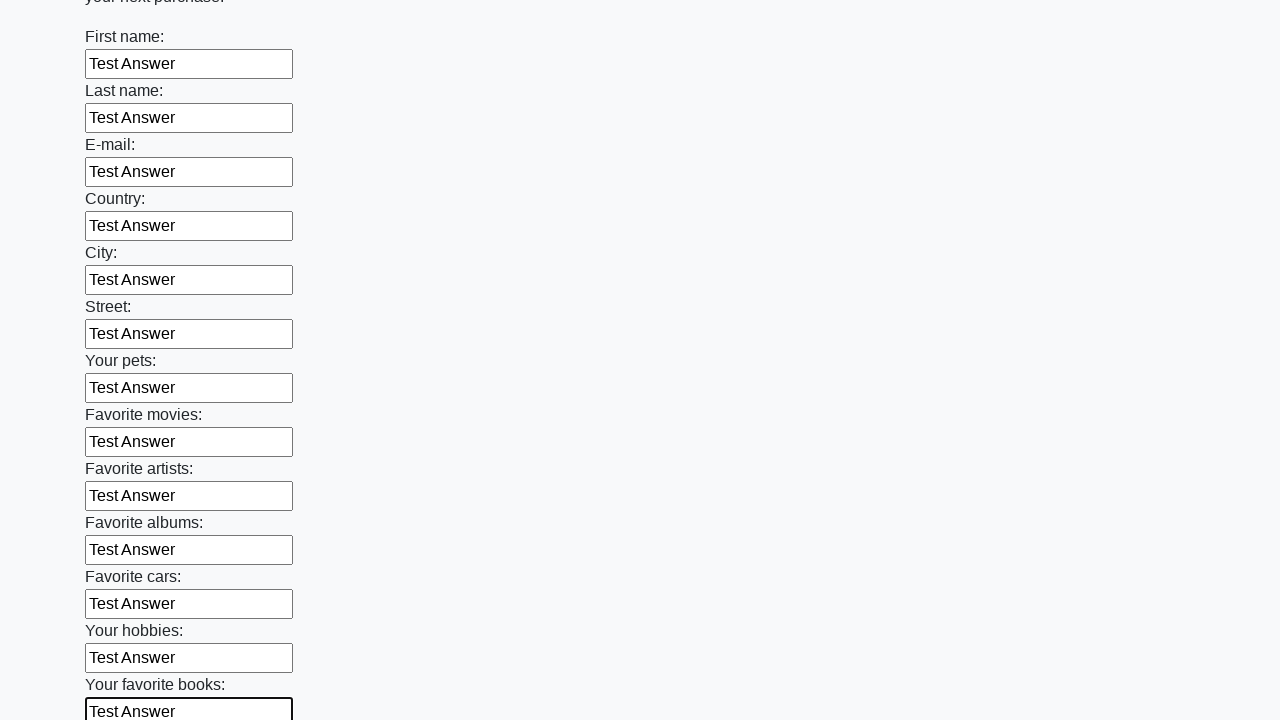

Filled an input field with 'Test Answer' on input >> nth=13
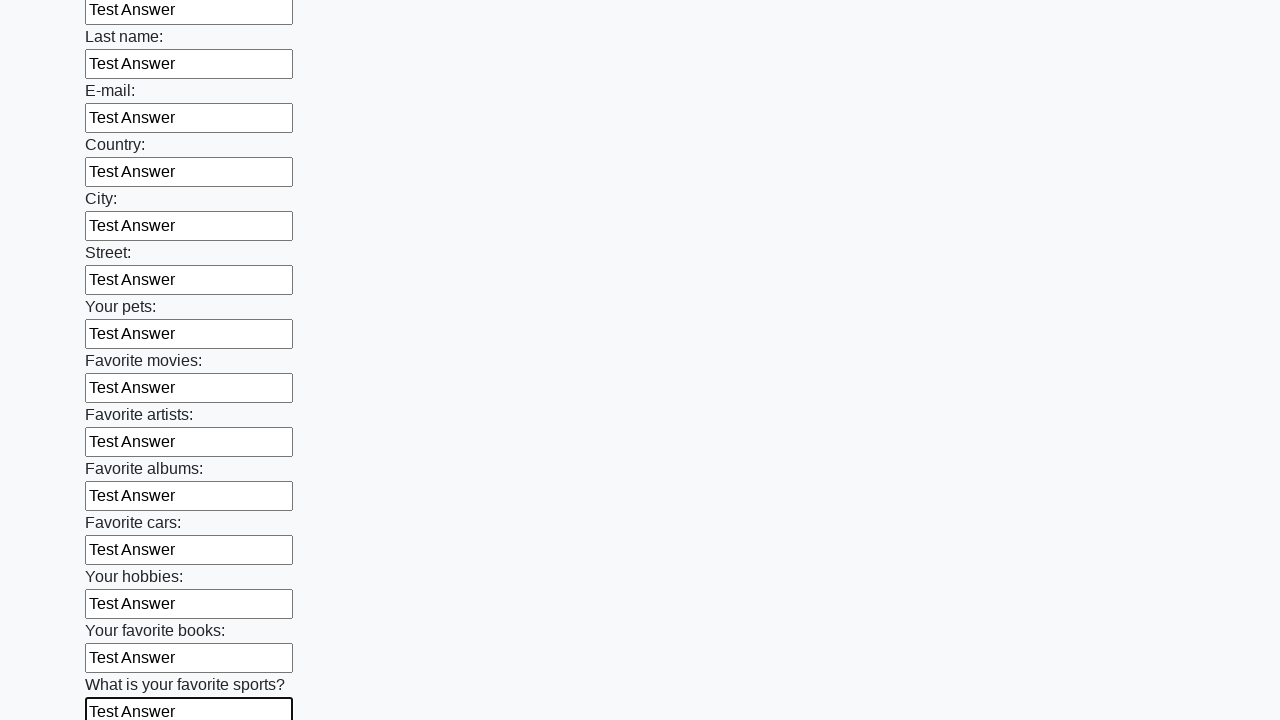

Filled an input field with 'Test Answer' on input >> nth=14
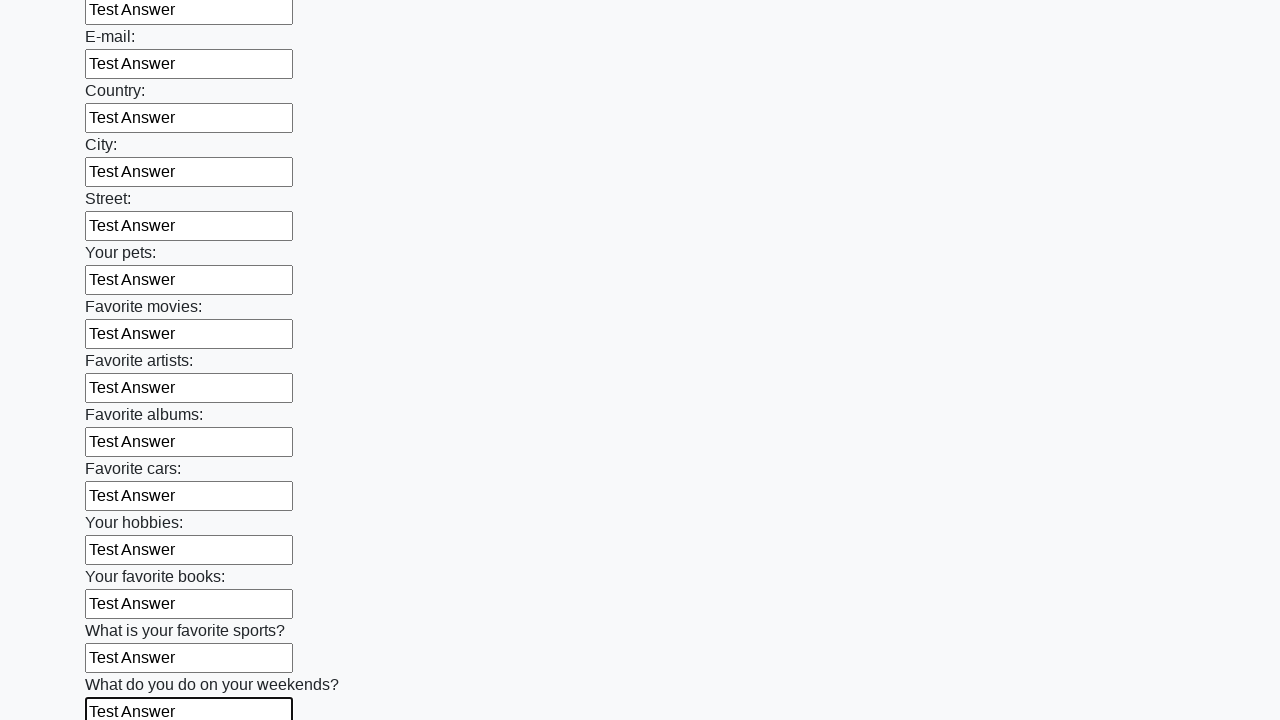

Filled an input field with 'Test Answer' on input >> nth=15
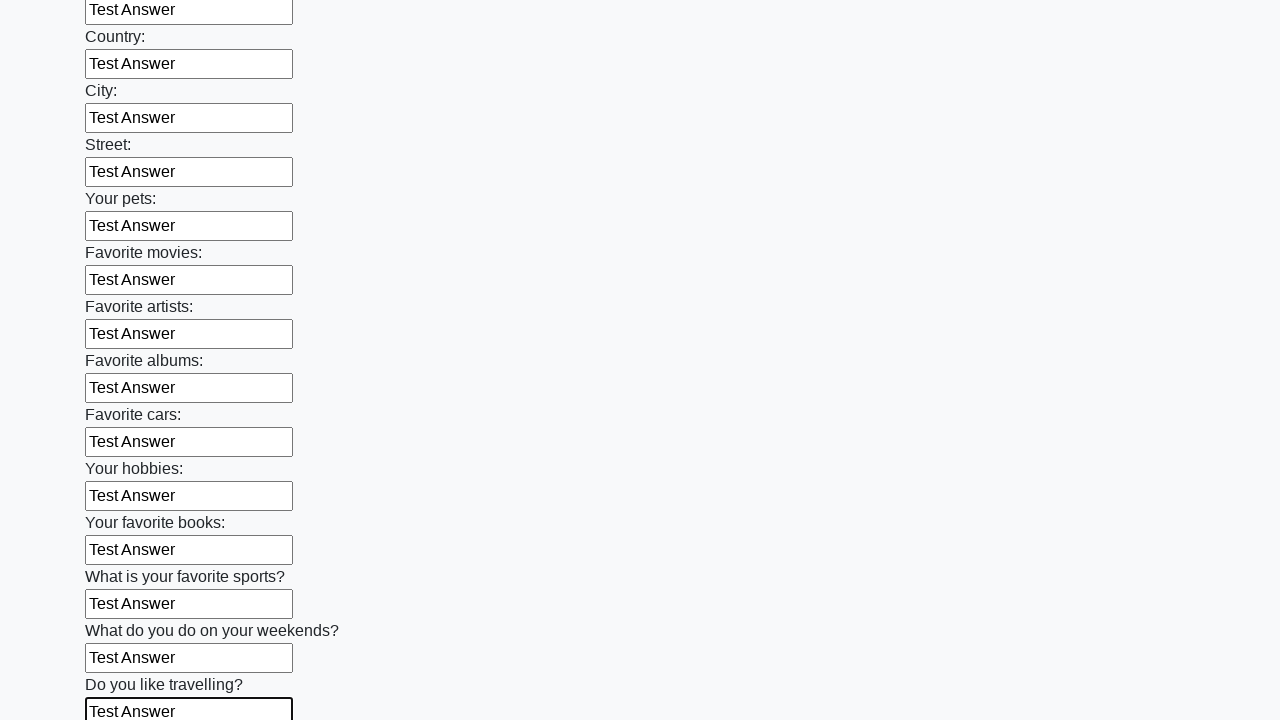

Filled an input field with 'Test Answer' on input >> nth=16
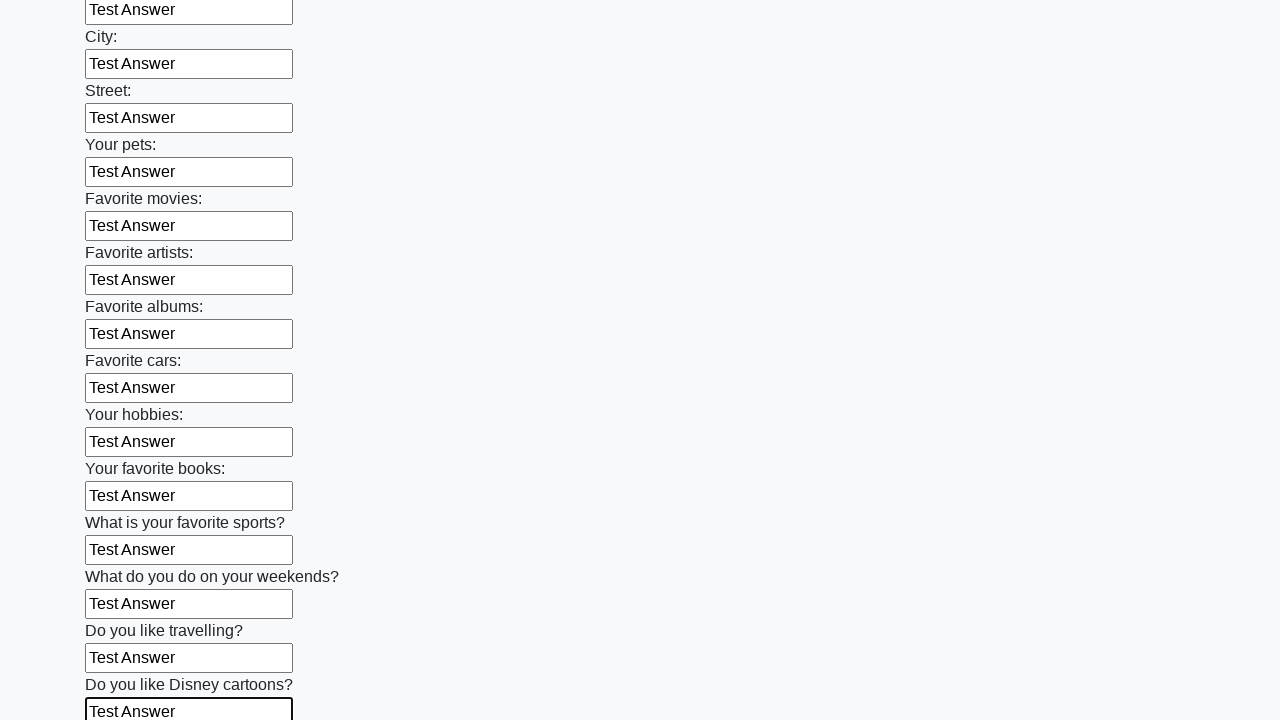

Filled an input field with 'Test Answer' on input >> nth=17
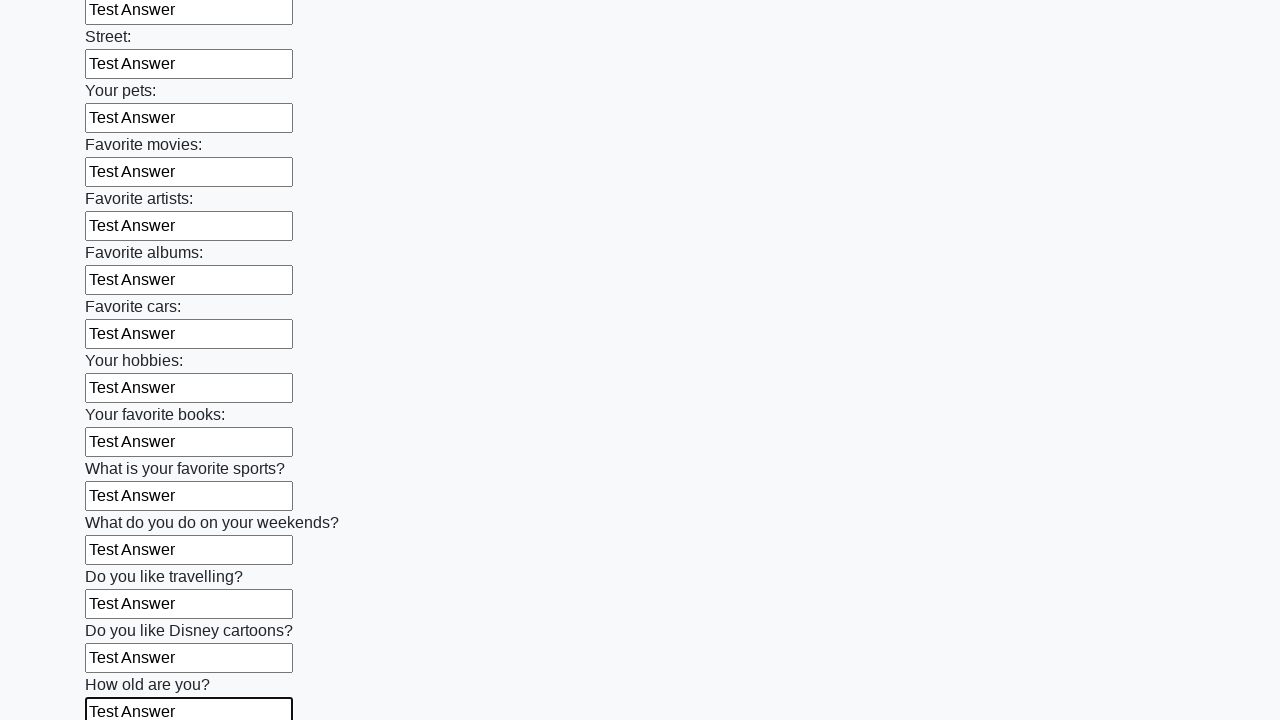

Filled an input field with 'Test Answer' on input >> nth=18
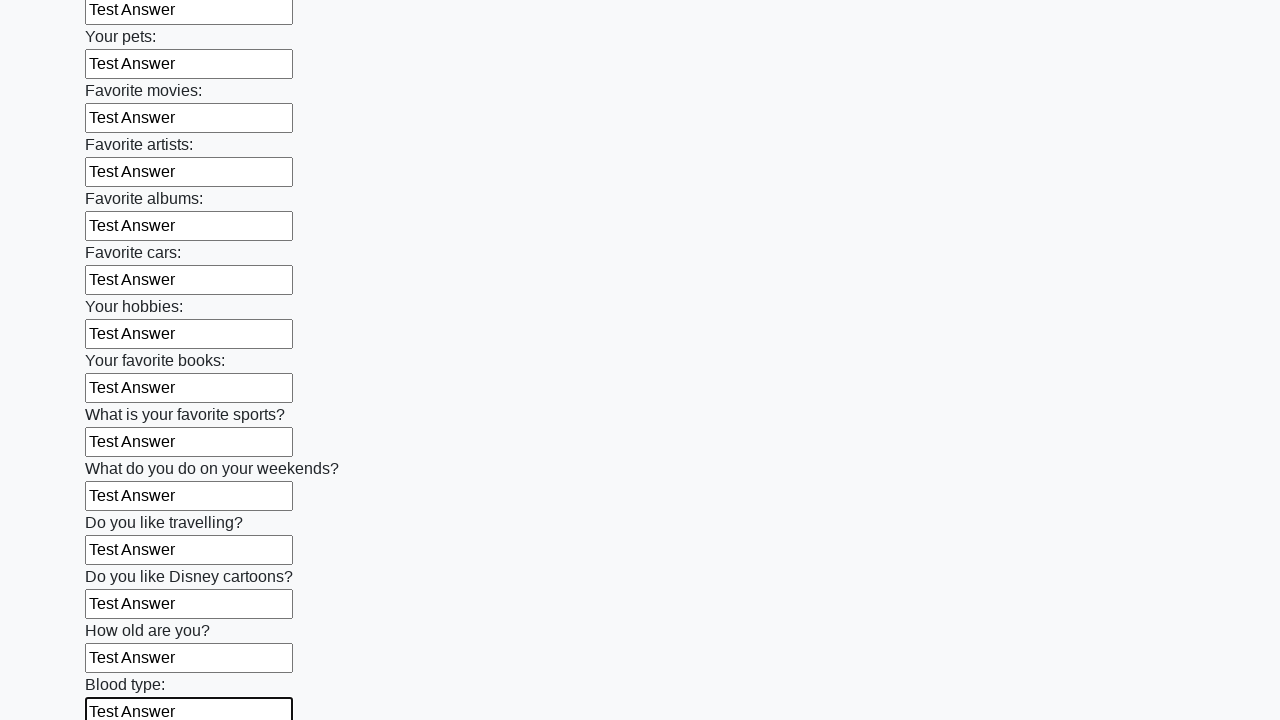

Filled an input field with 'Test Answer' on input >> nth=19
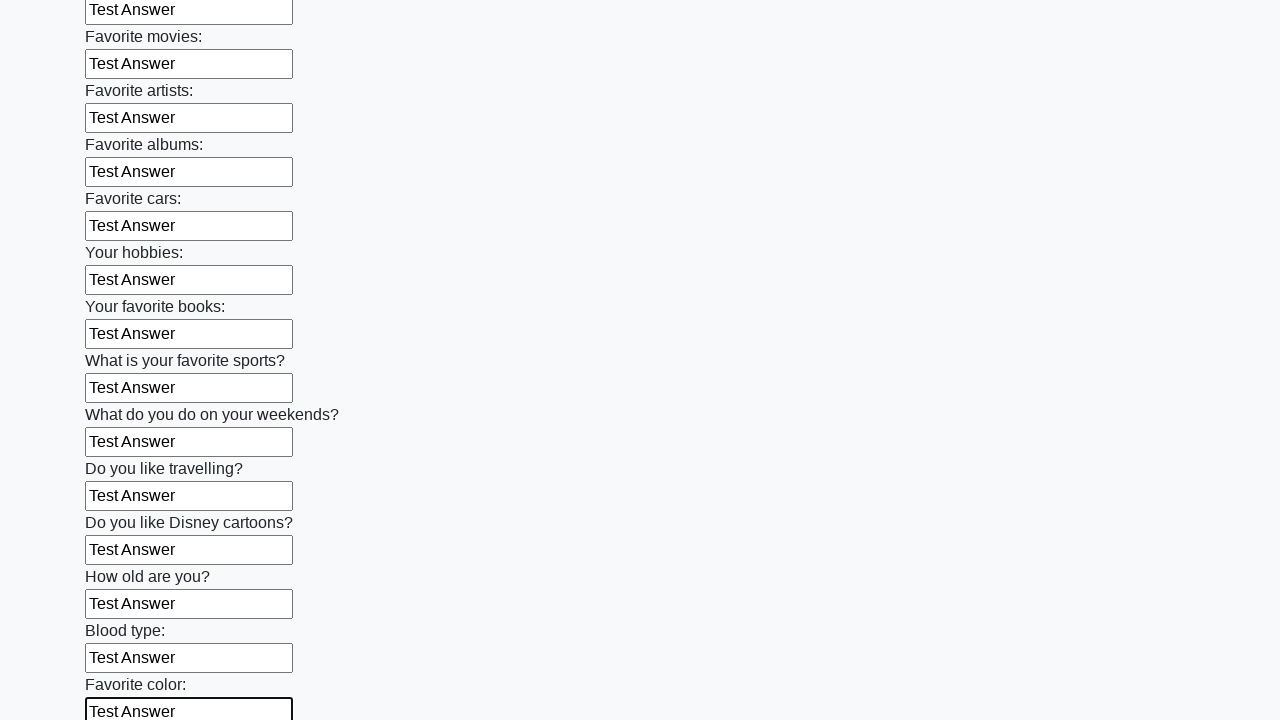

Filled an input field with 'Test Answer' on input >> nth=20
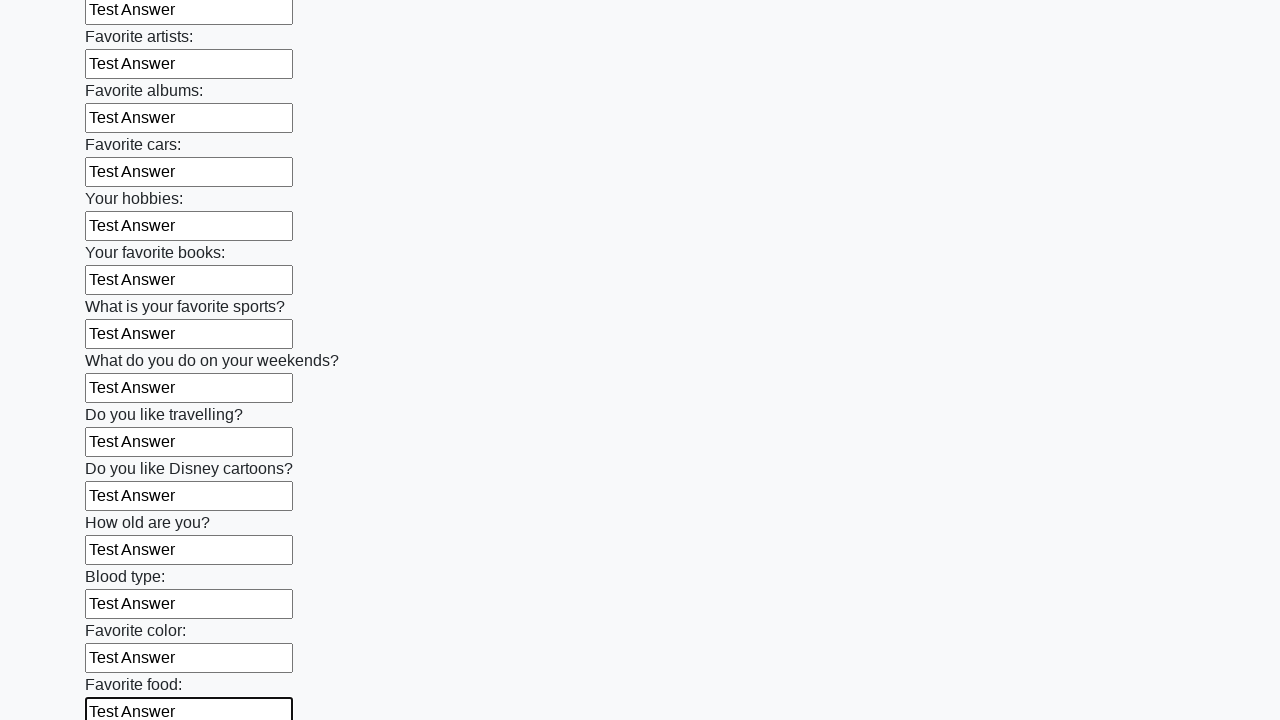

Filled an input field with 'Test Answer' on input >> nth=21
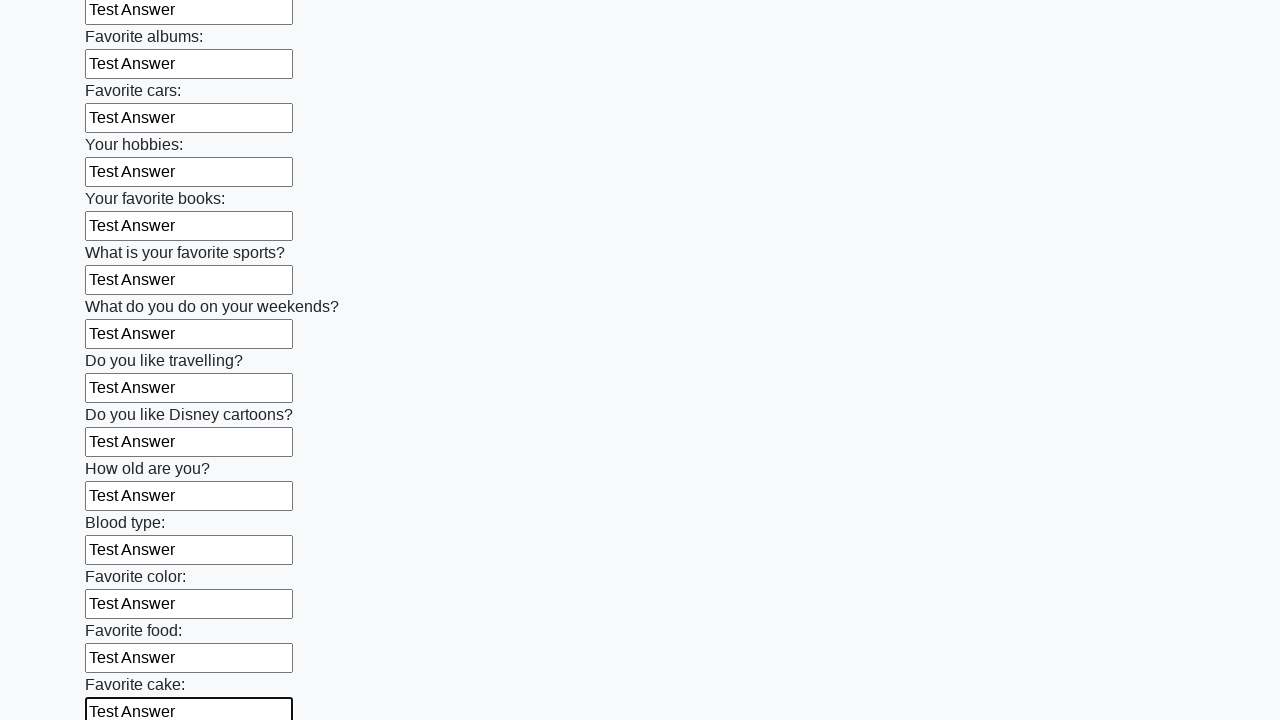

Filled an input field with 'Test Answer' on input >> nth=22
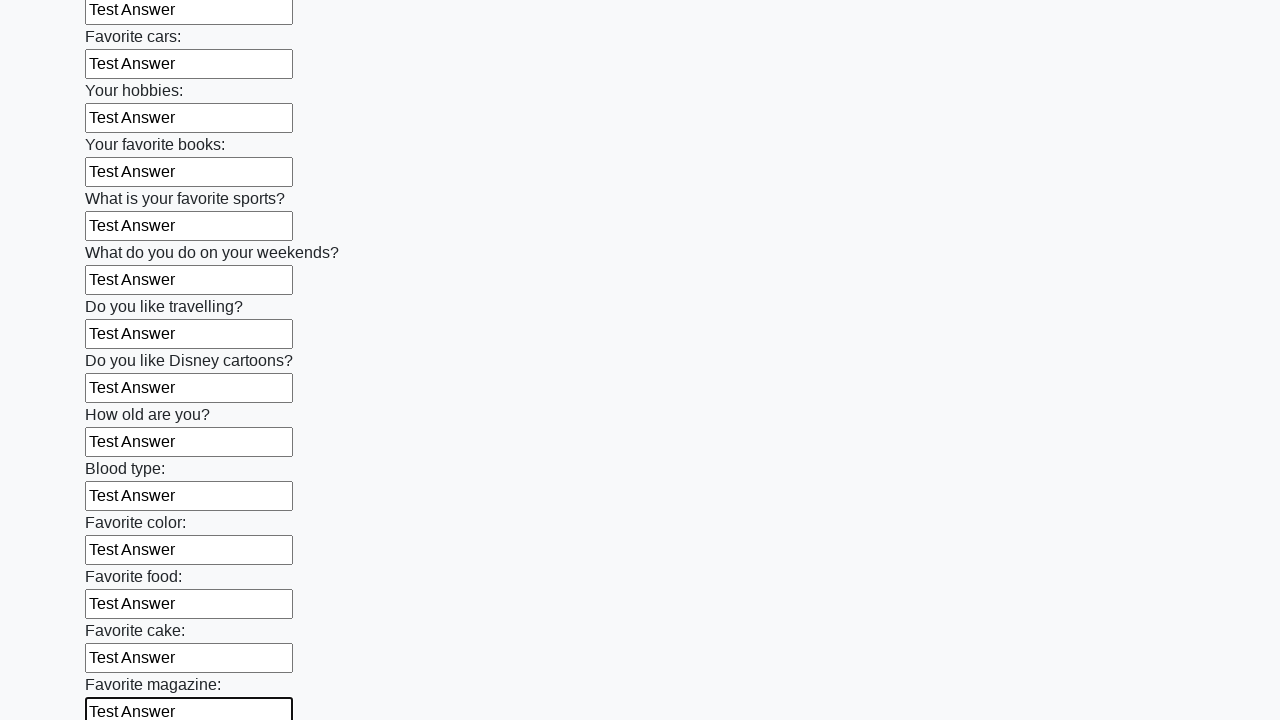

Filled an input field with 'Test Answer' on input >> nth=23
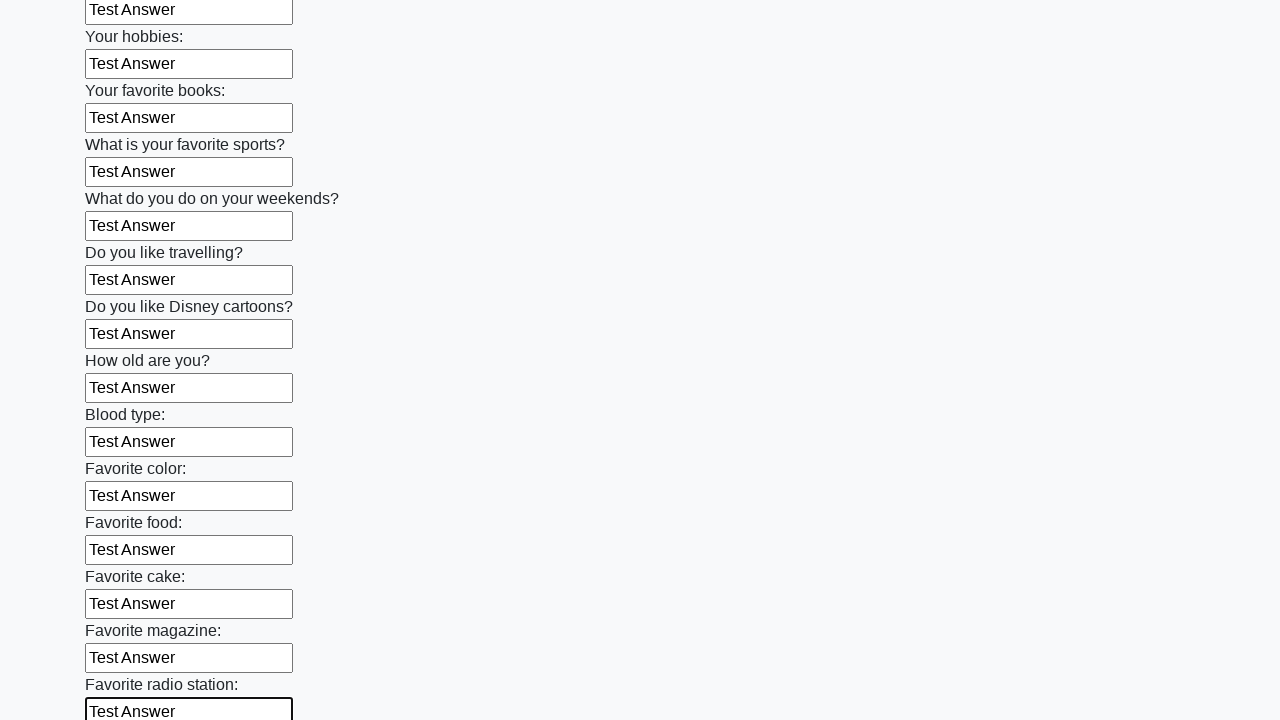

Filled an input field with 'Test Answer' on input >> nth=24
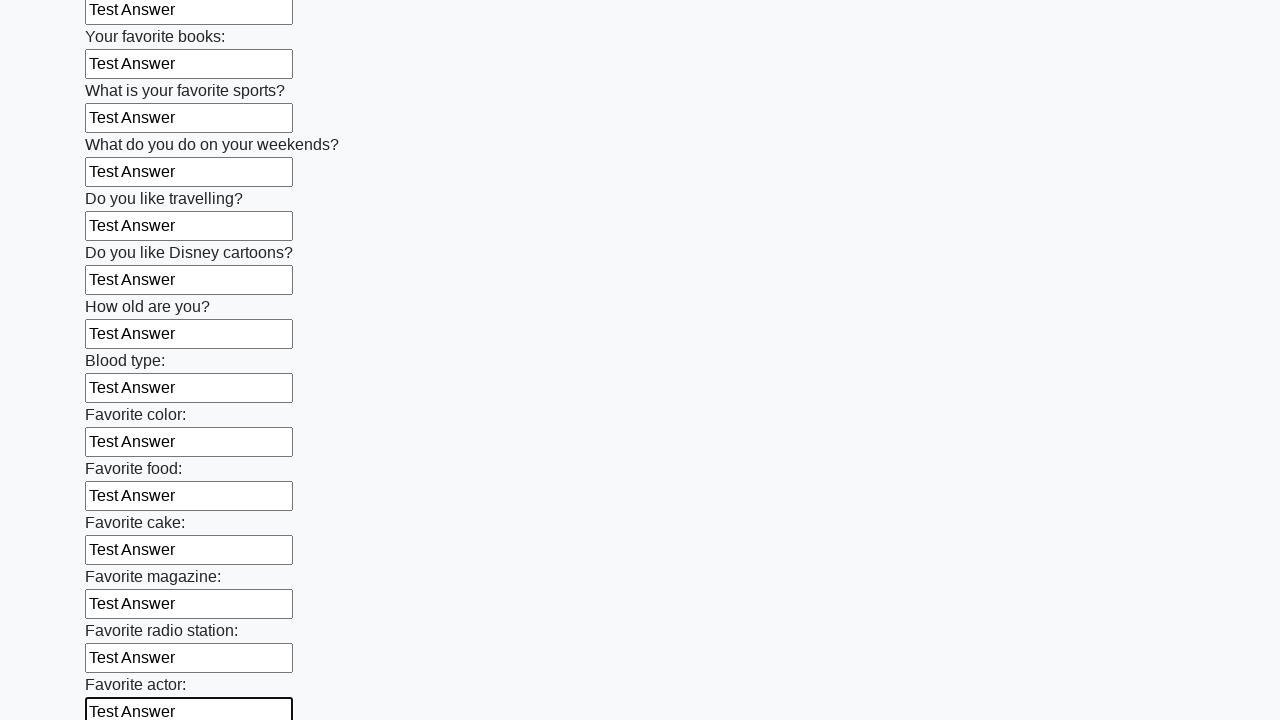

Filled an input field with 'Test Answer' on input >> nth=25
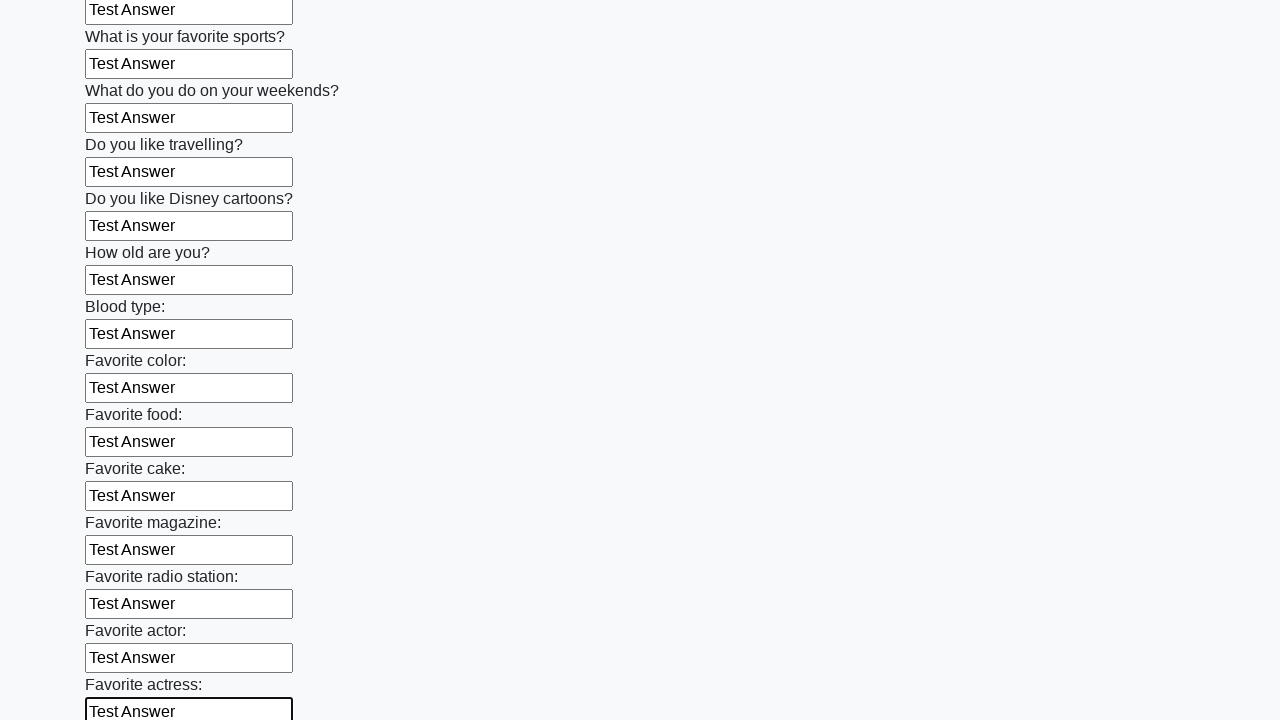

Filled an input field with 'Test Answer' on input >> nth=26
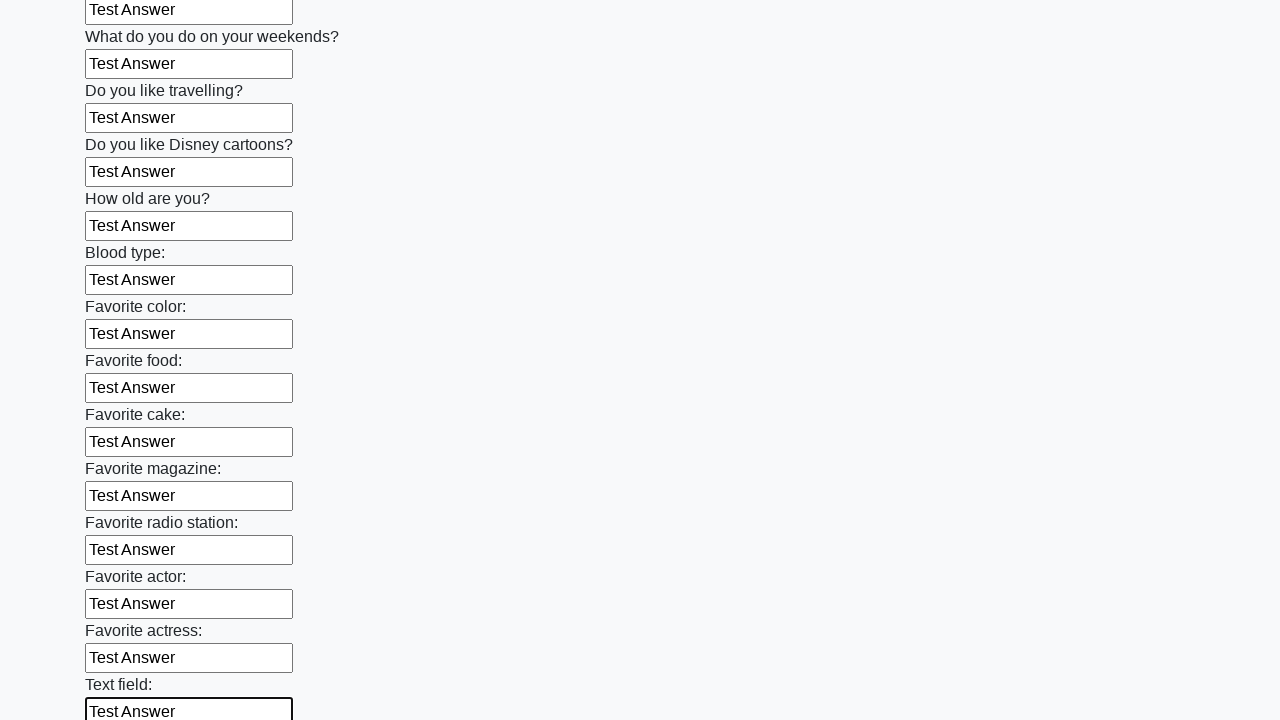

Filled an input field with 'Test Answer' on input >> nth=27
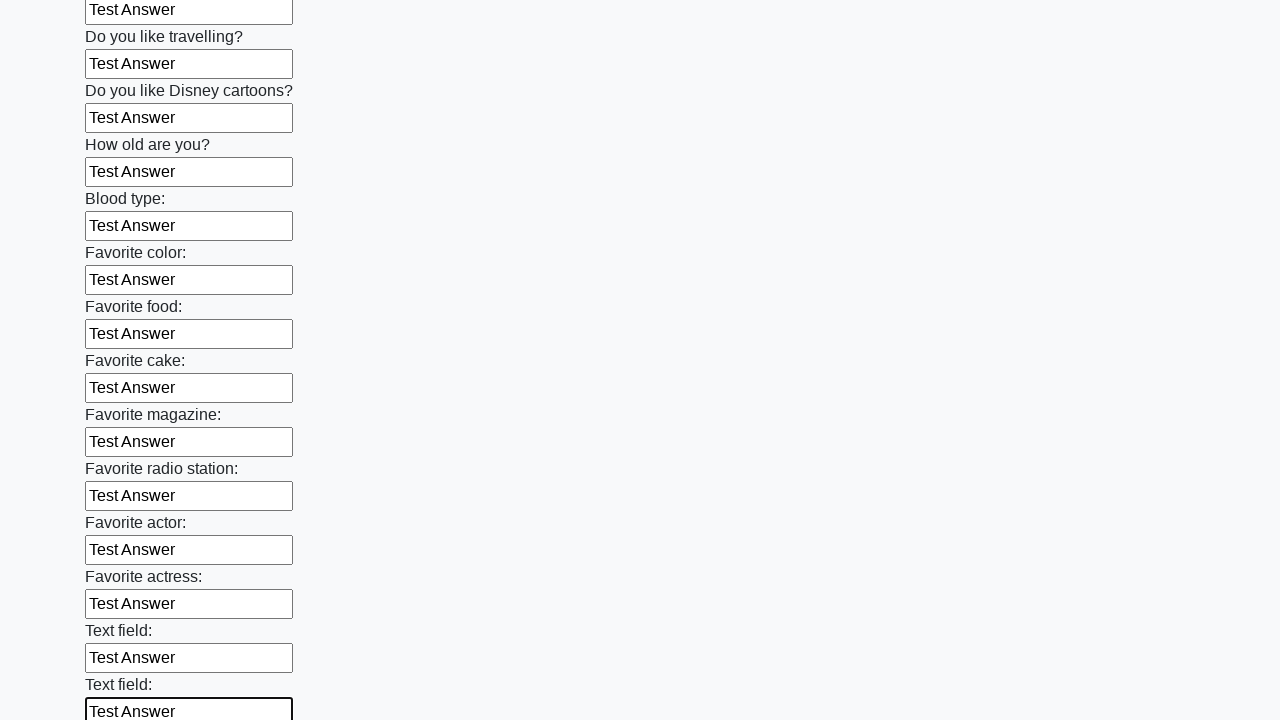

Filled an input field with 'Test Answer' on input >> nth=28
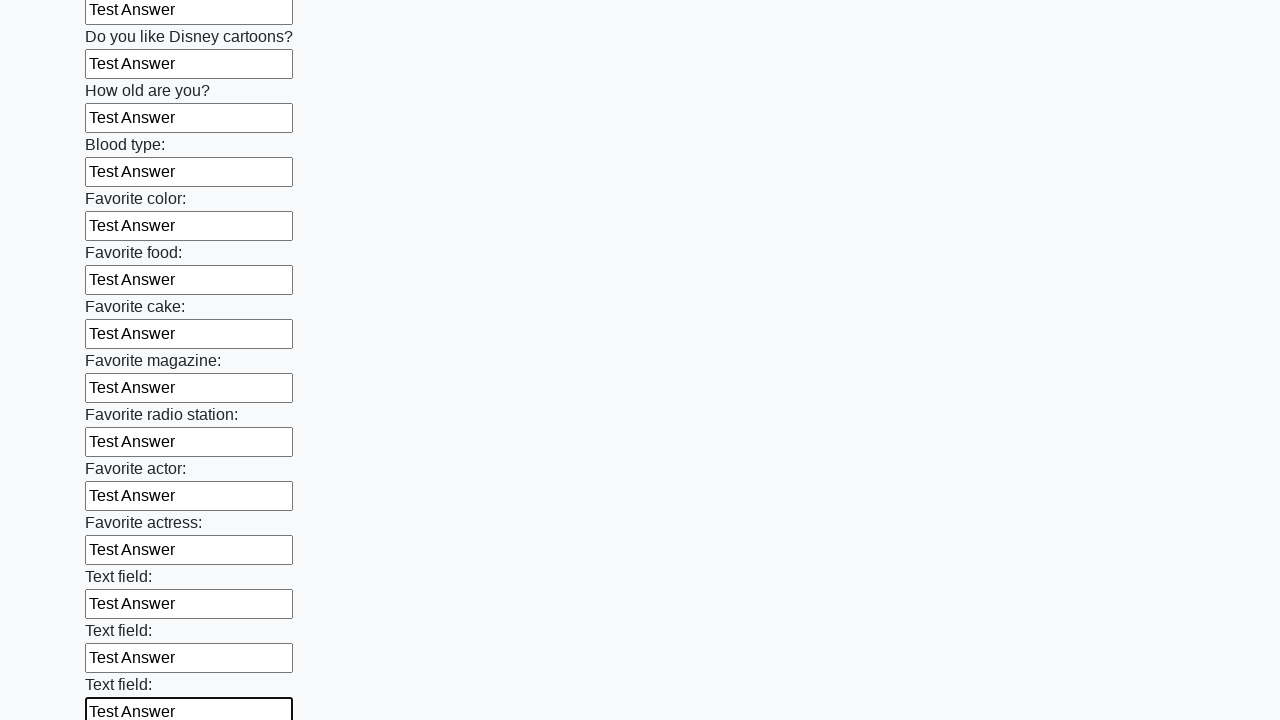

Filled an input field with 'Test Answer' on input >> nth=29
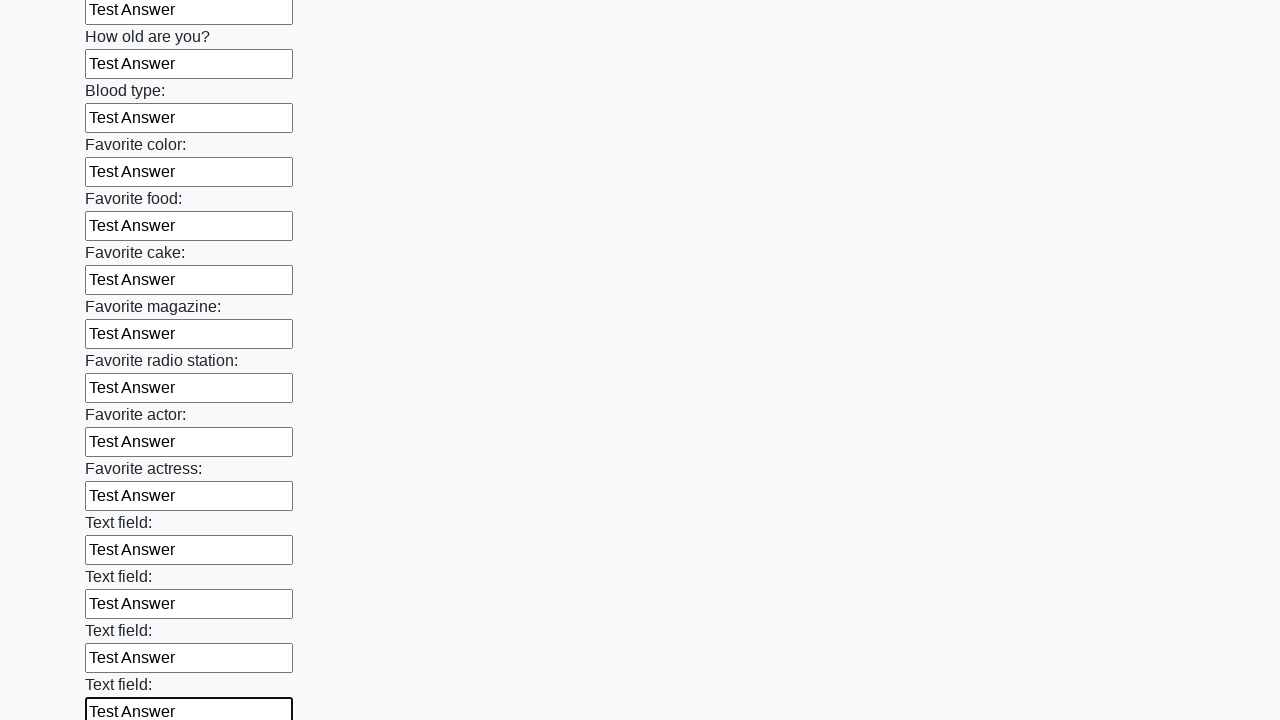

Filled an input field with 'Test Answer' on input >> nth=30
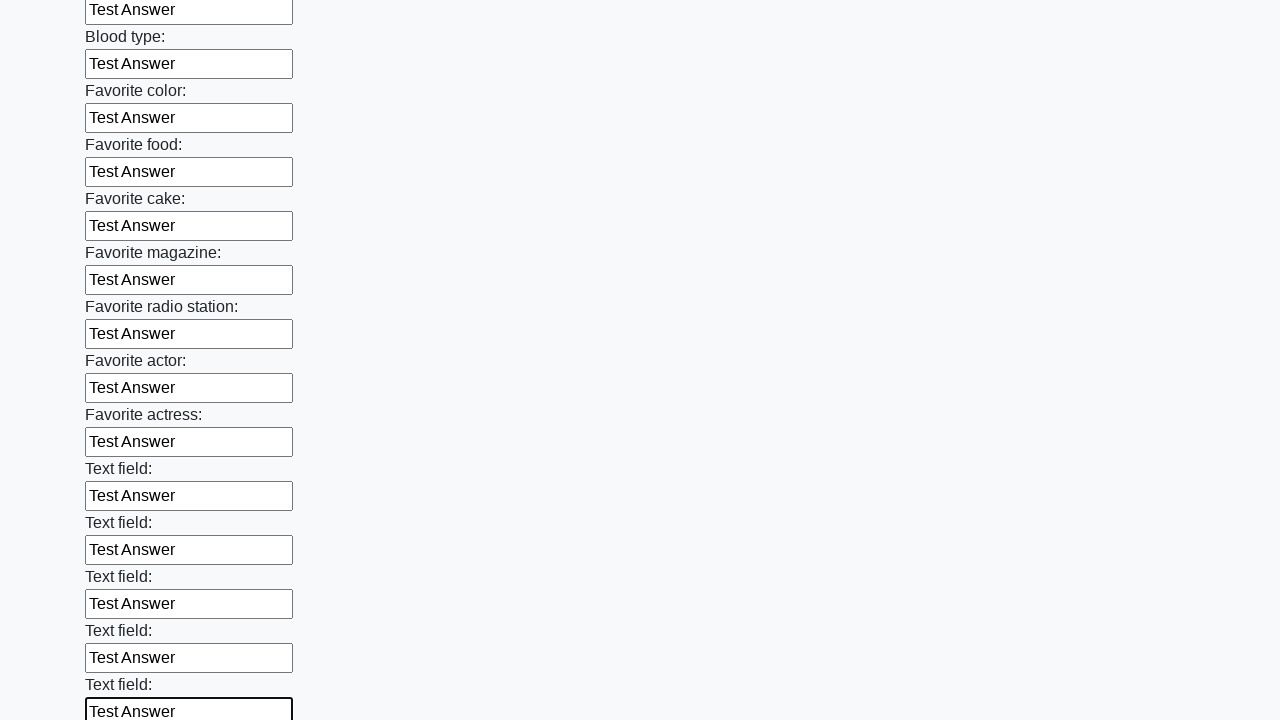

Filled an input field with 'Test Answer' on input >> nth=31
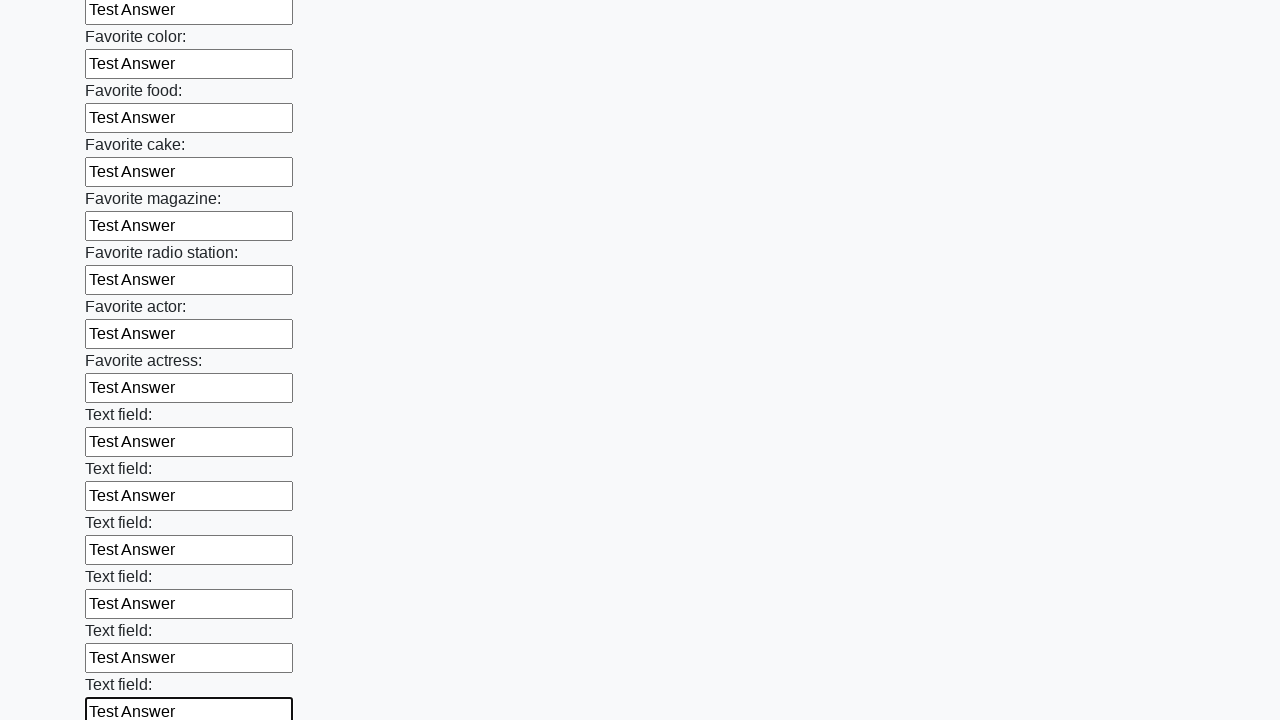

Filled an input field with 'Test Answer' on input >> nth=32
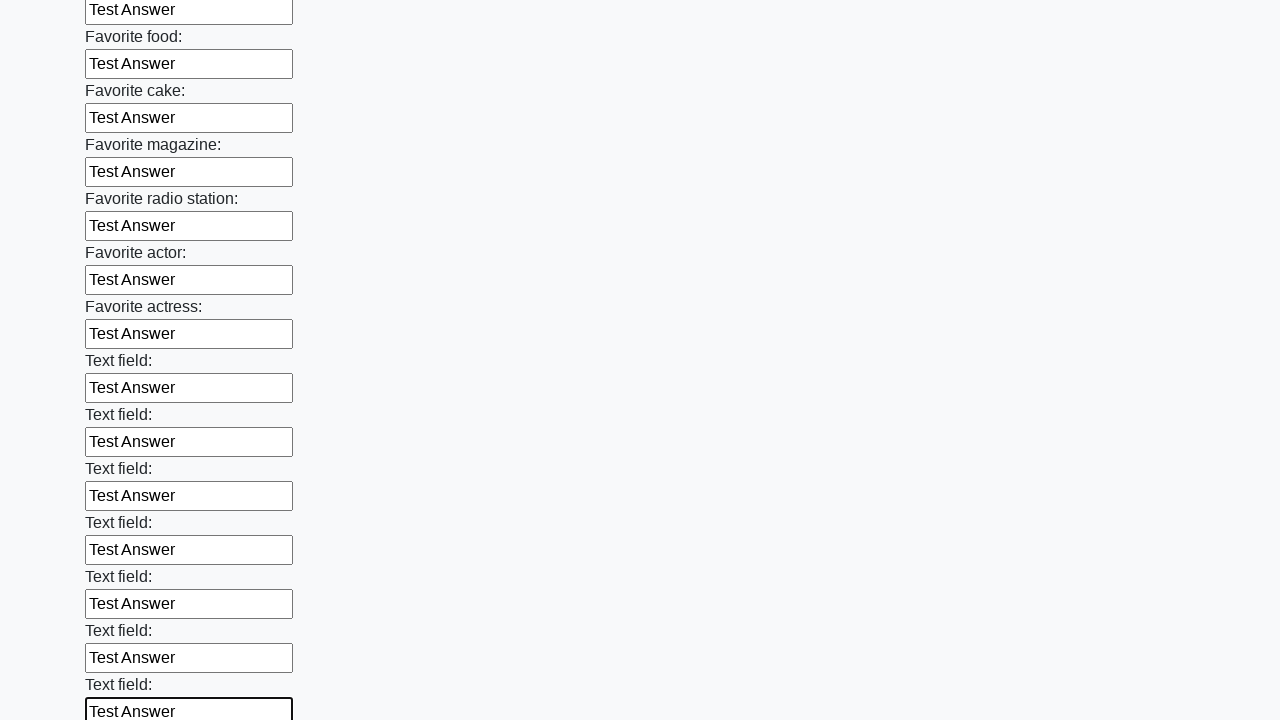

Filled an input field with 'Test Answer' on input >> nth=33
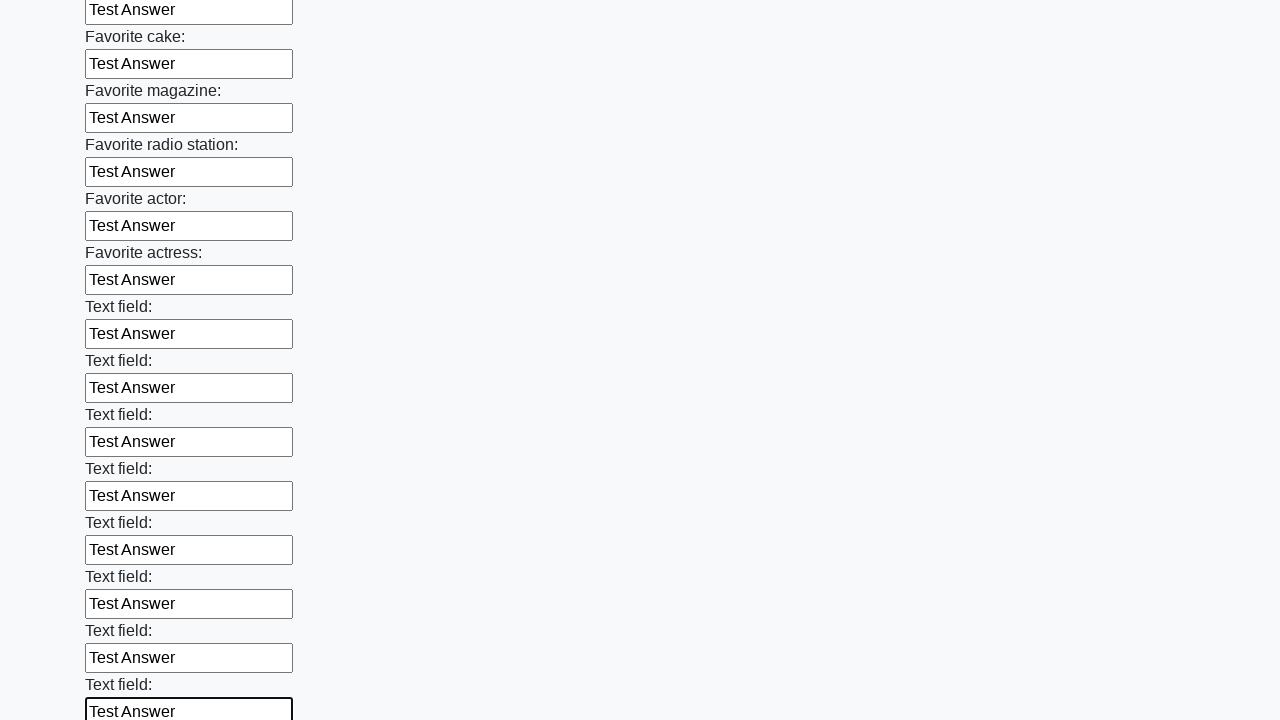

Filled an input field with 'Test Answer' on input >> nth=34
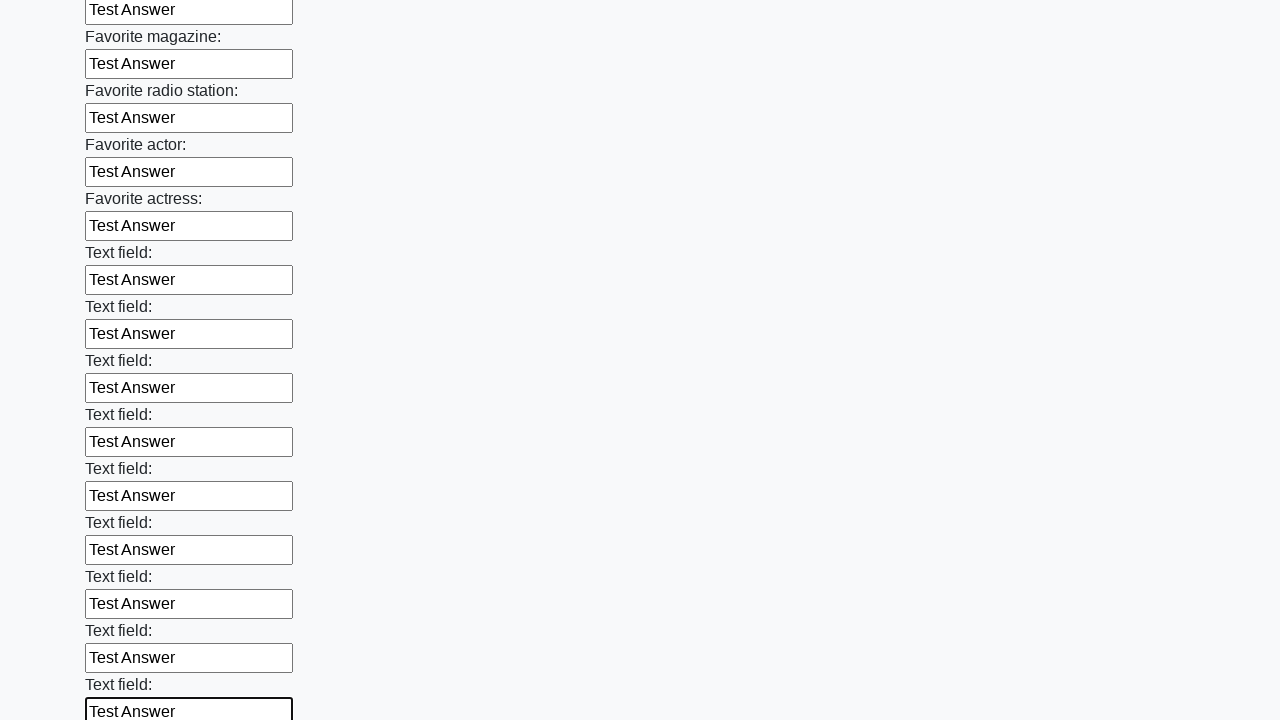

Filled an input field with 'Test Answer' on input >> nth=35
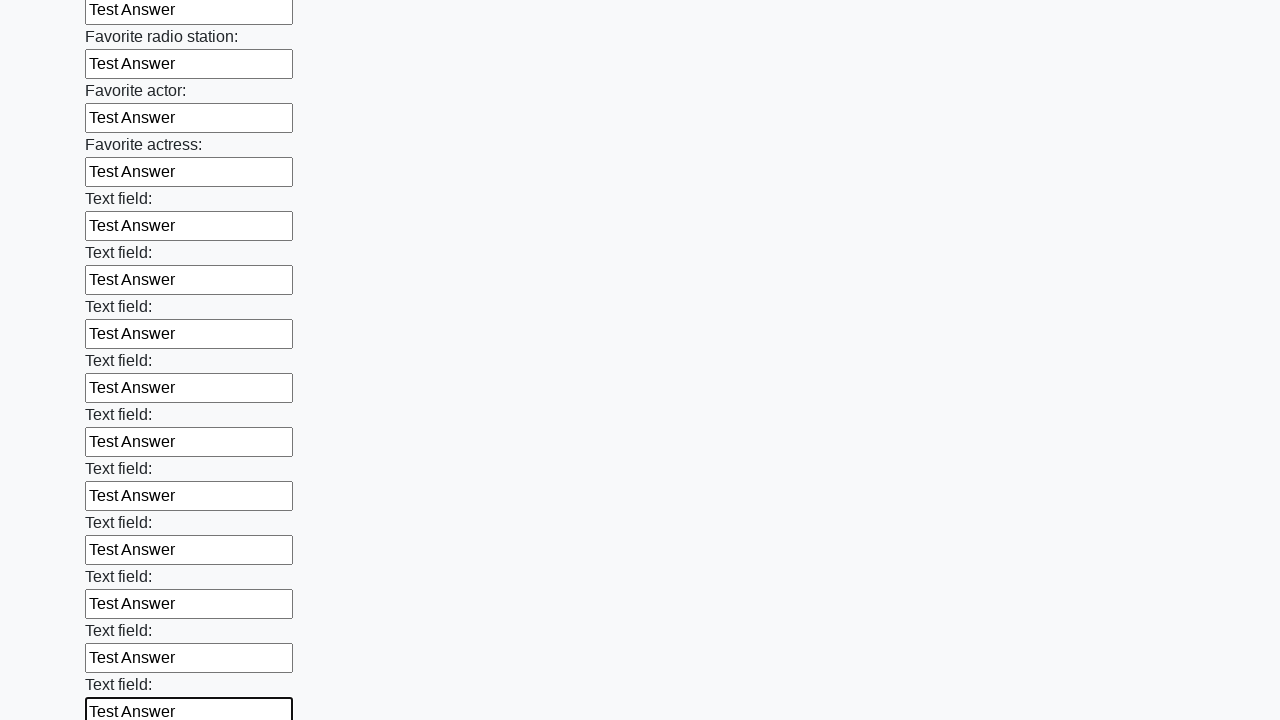

Filled an input field with 'Test Answer' on input >> nth=36
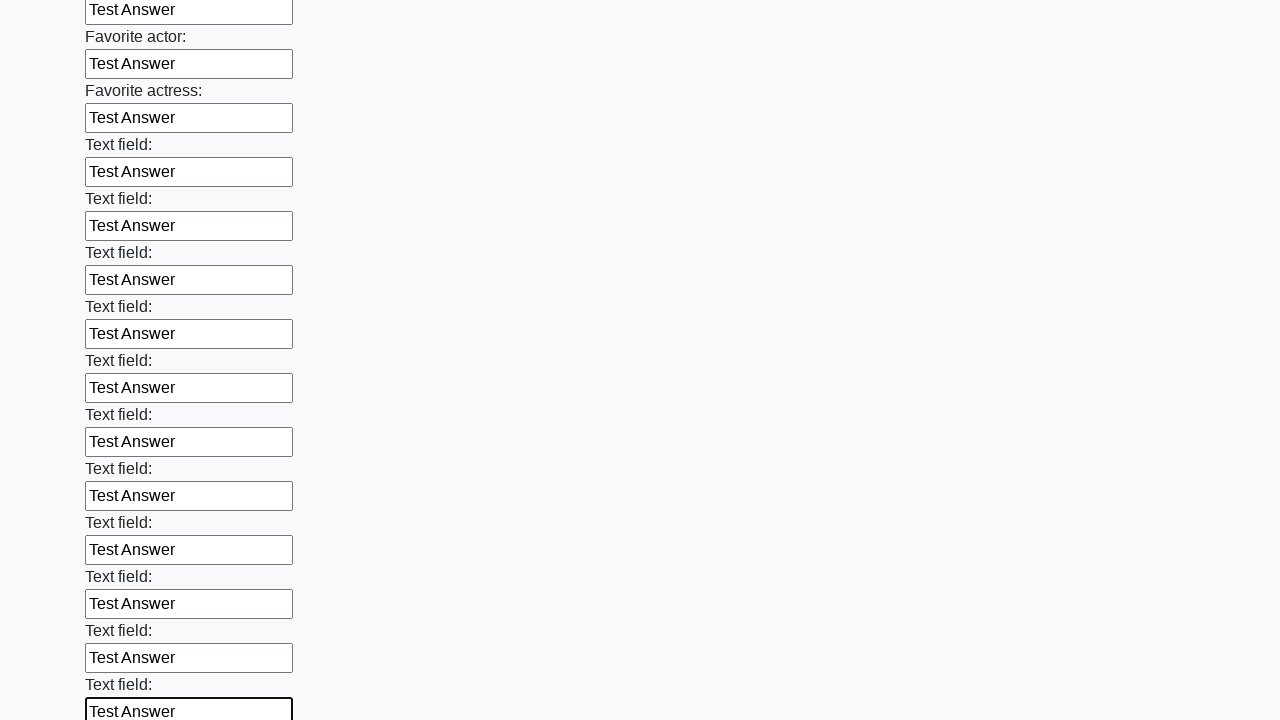

Filled an input field with 'Test Answer' on input >> nth=37
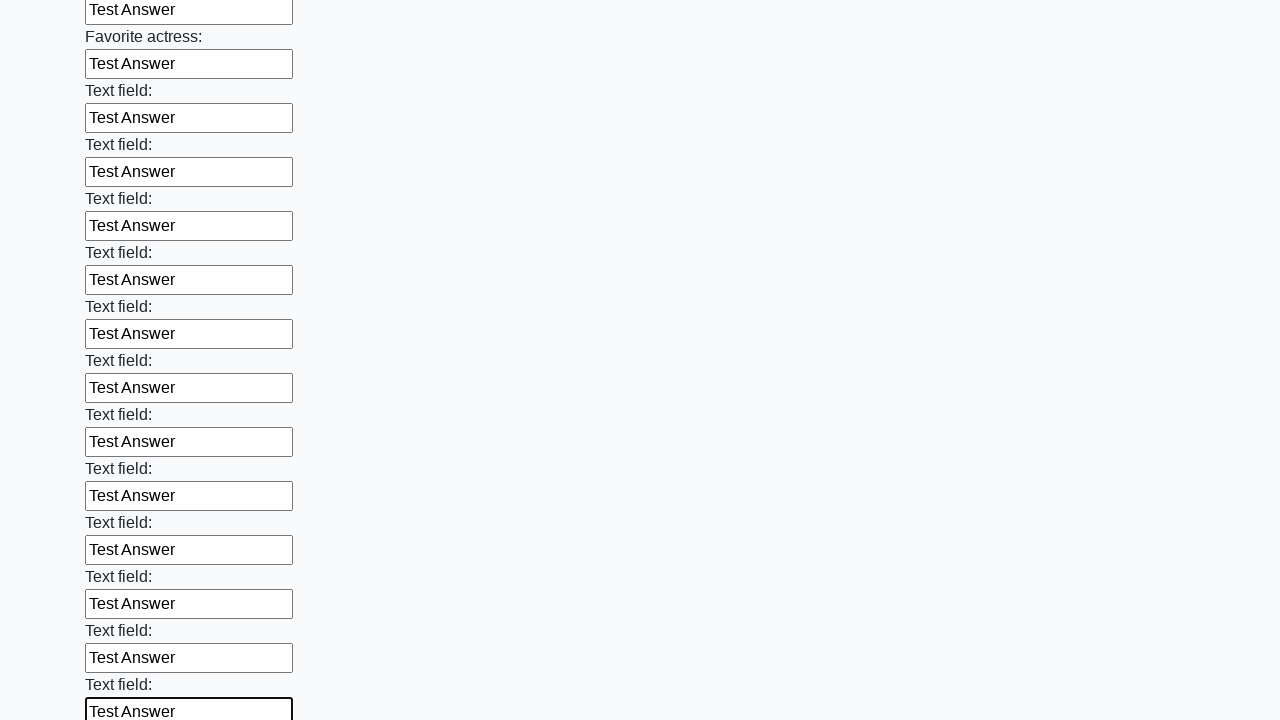

Filled an input field with 'Test Answer' on input >> nth=38
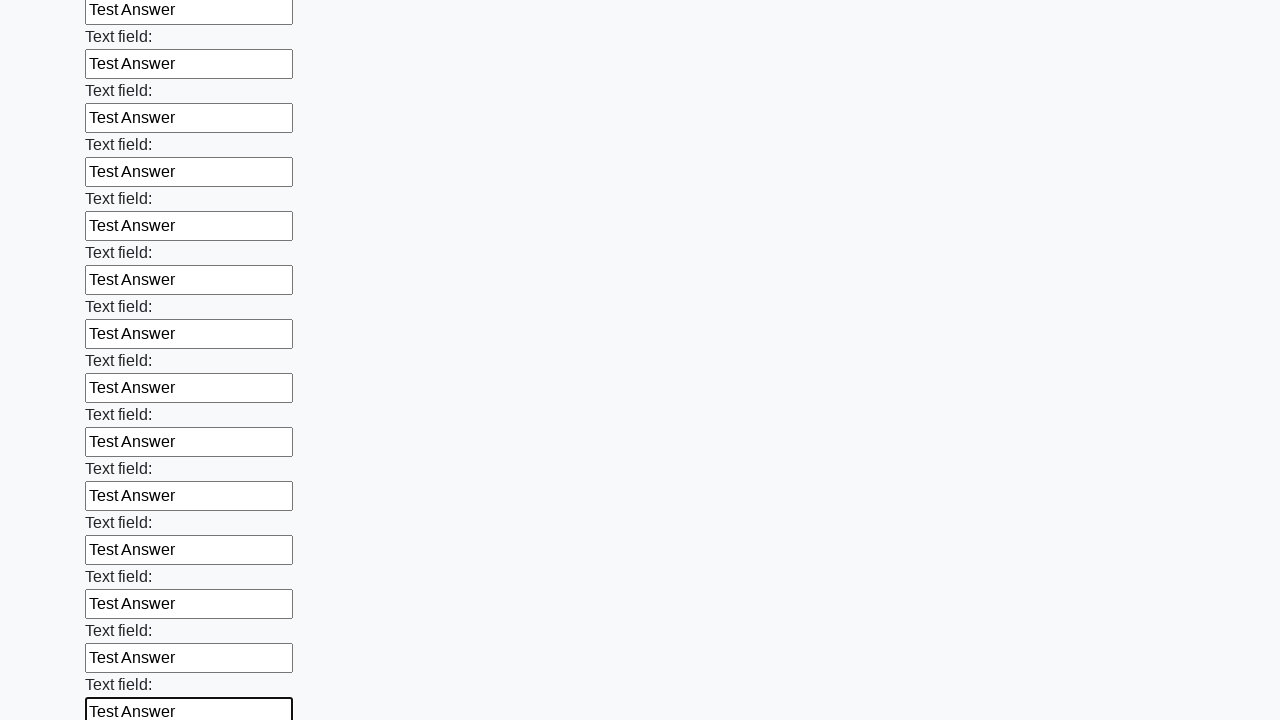

Filled an input field with 'Test Answer' on input >> nth=39
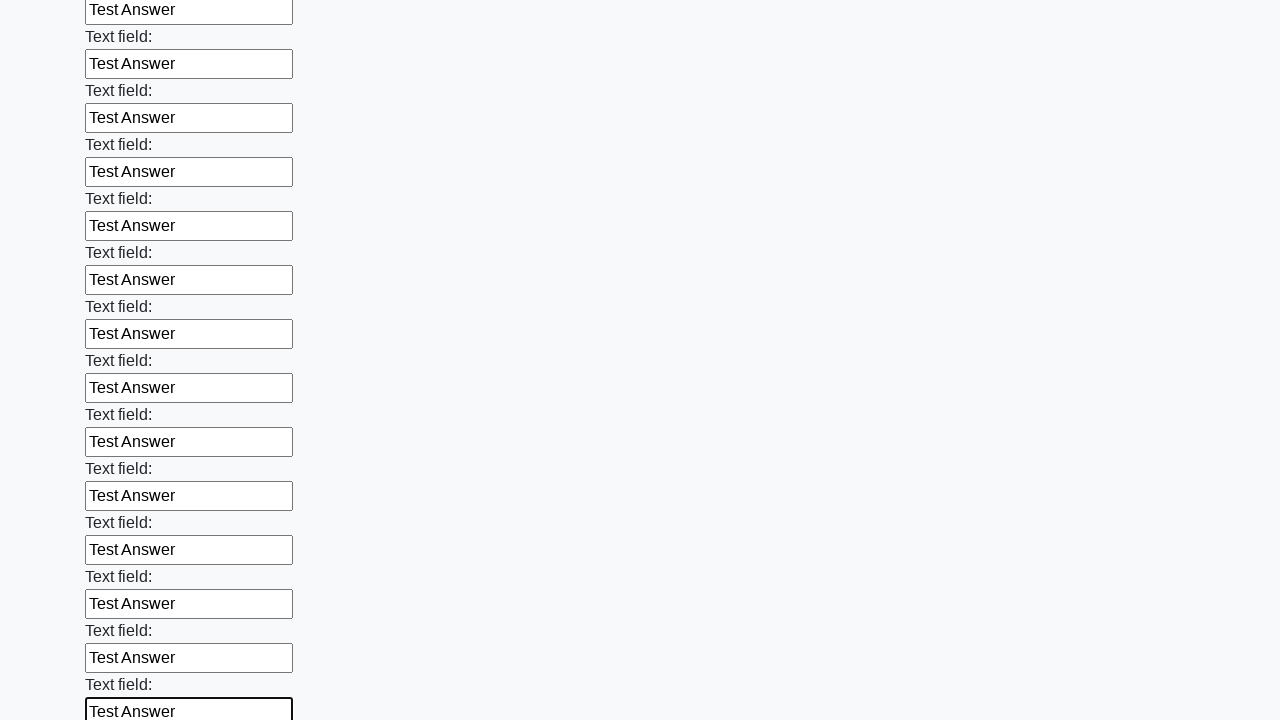

Filled an input field with 'Test Answer' on input >> nth=40
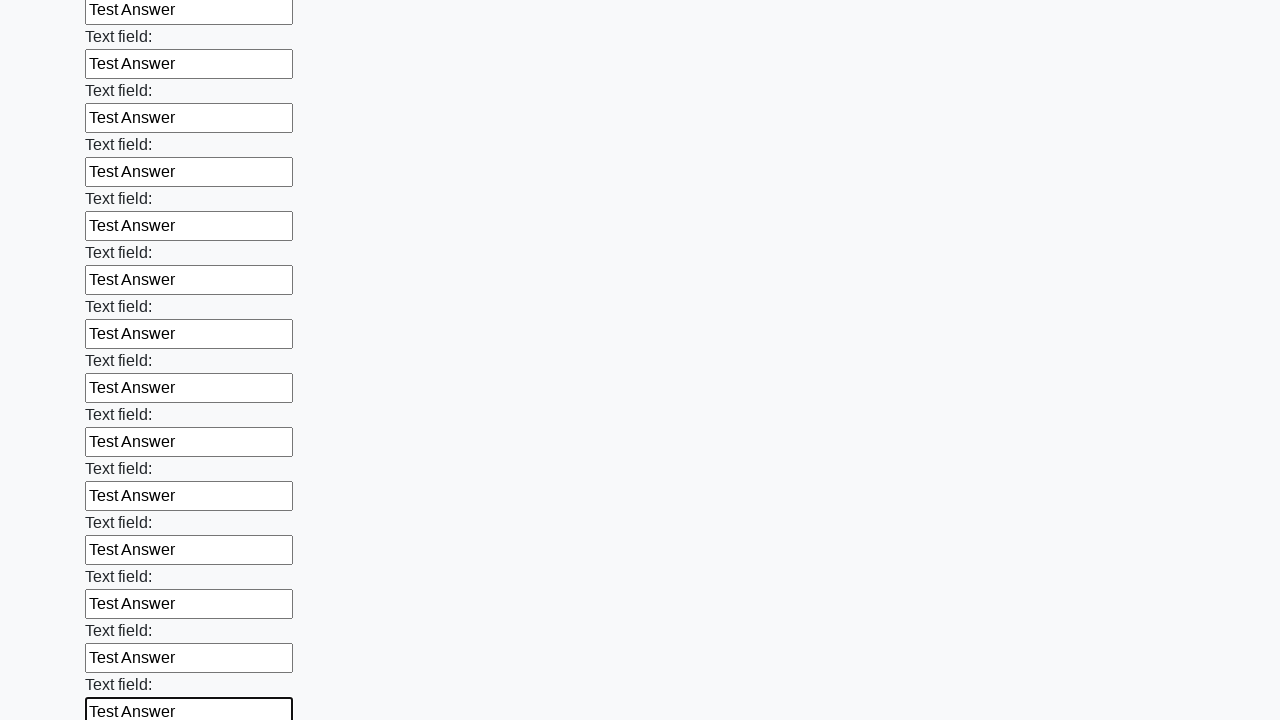

Filled an input field with 'Test Answer' on input >> nth=41
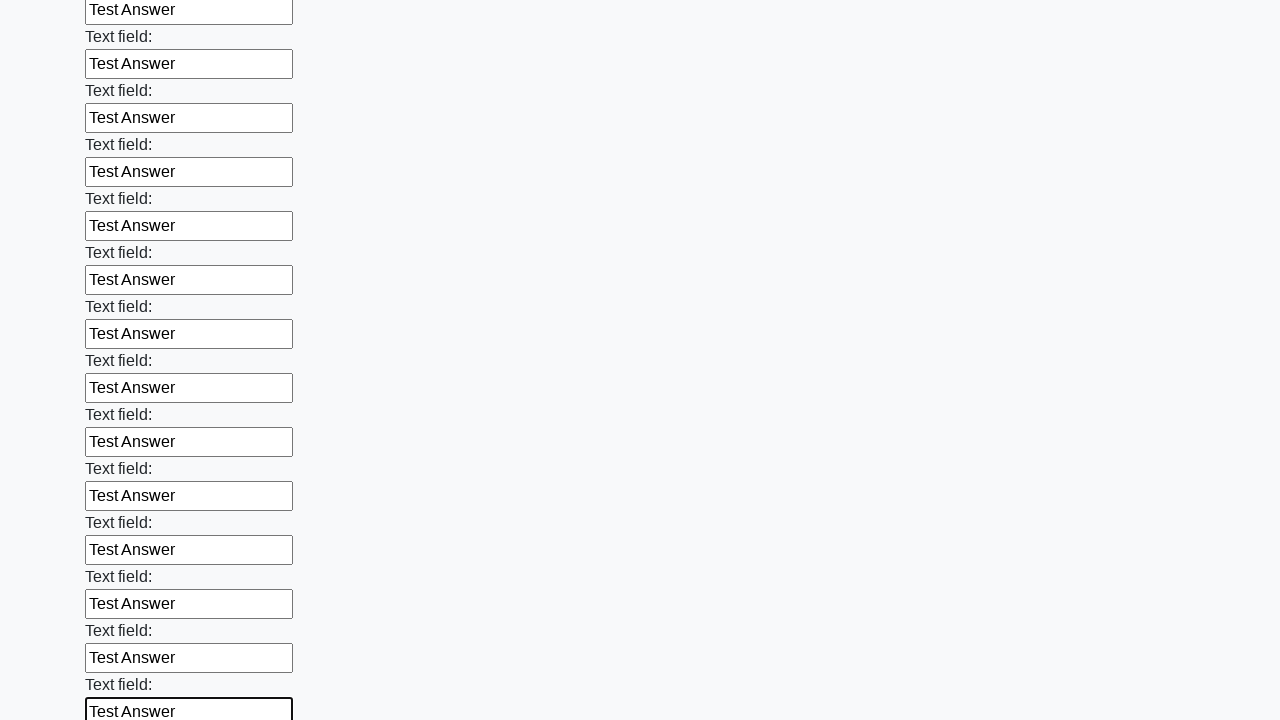

Filled an input field with 'Test Answer' on input >> nth=42
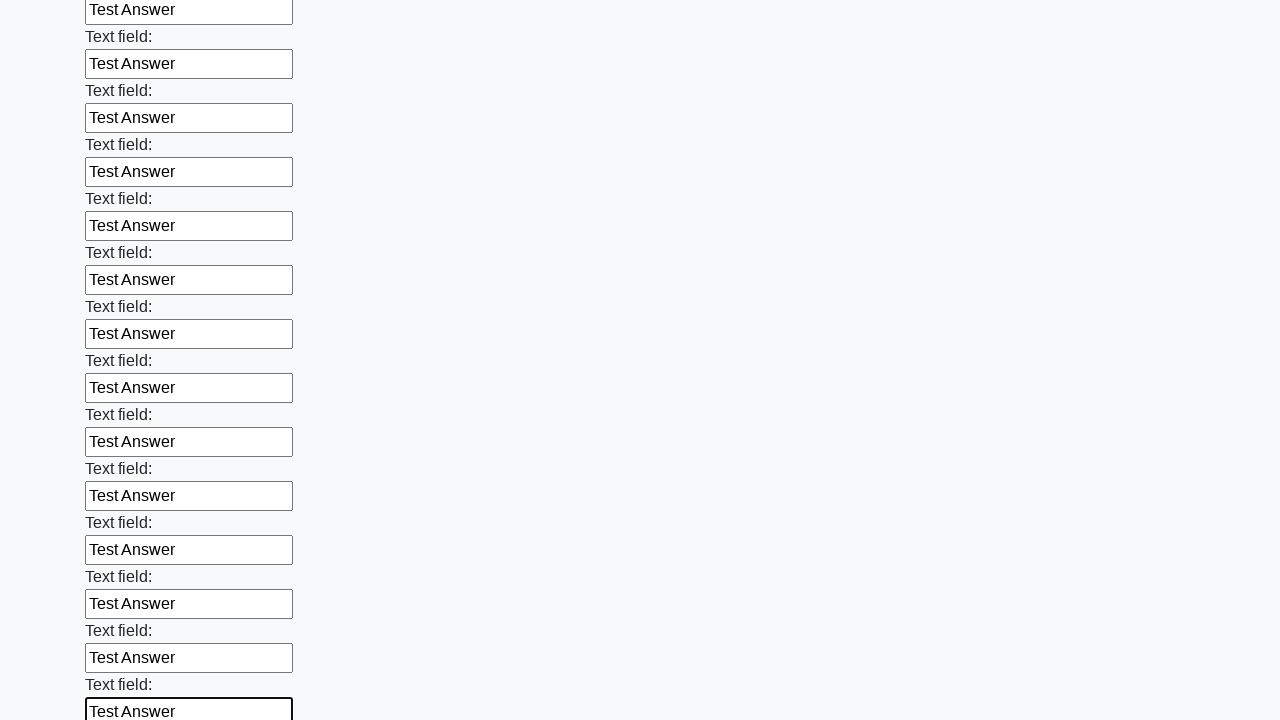

Filled an input field with 'Test Answer' on input >> nth=43
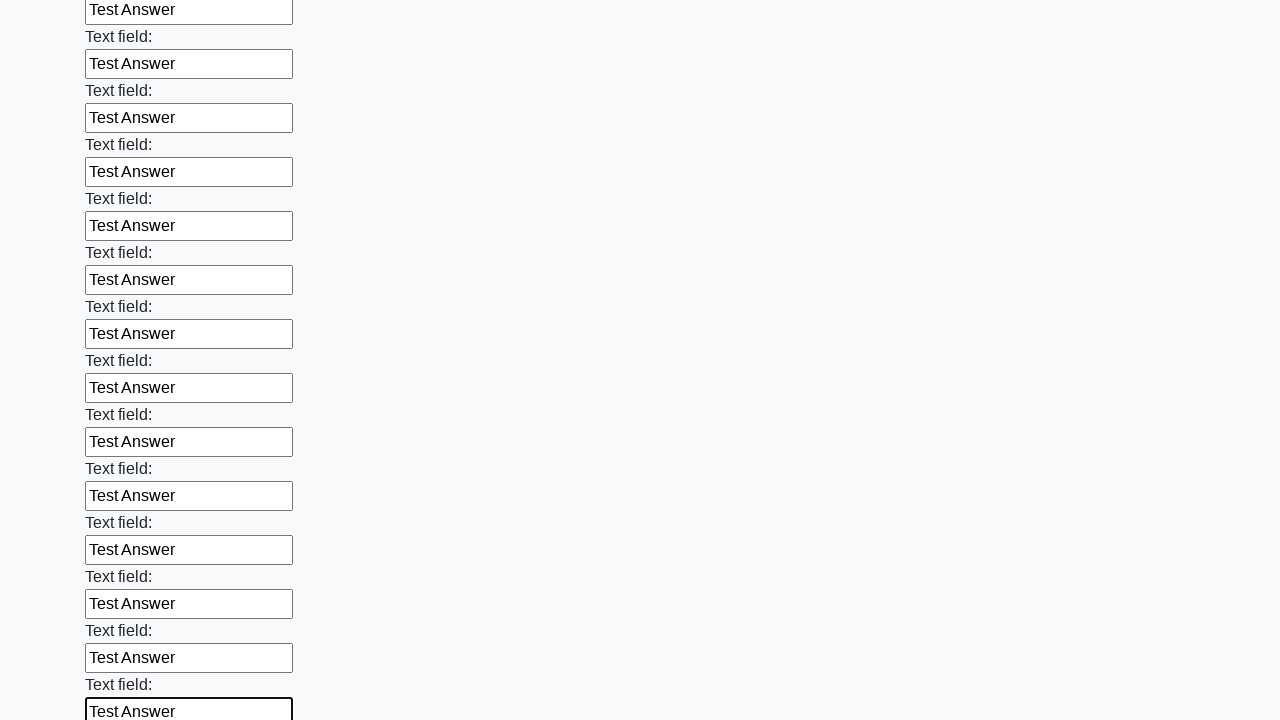

Filled an input field with 'Test Answer' on input >> nth=44
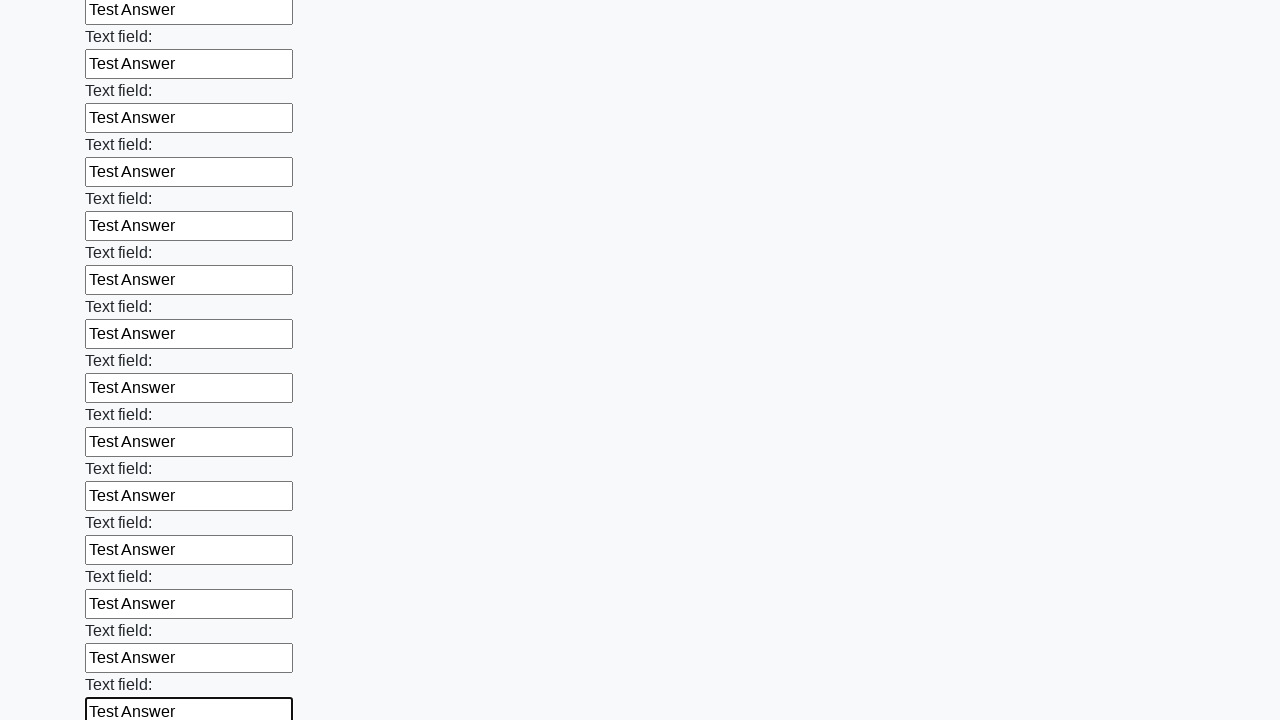

Filled an input field with 'Test Answer' on input >> nth=45
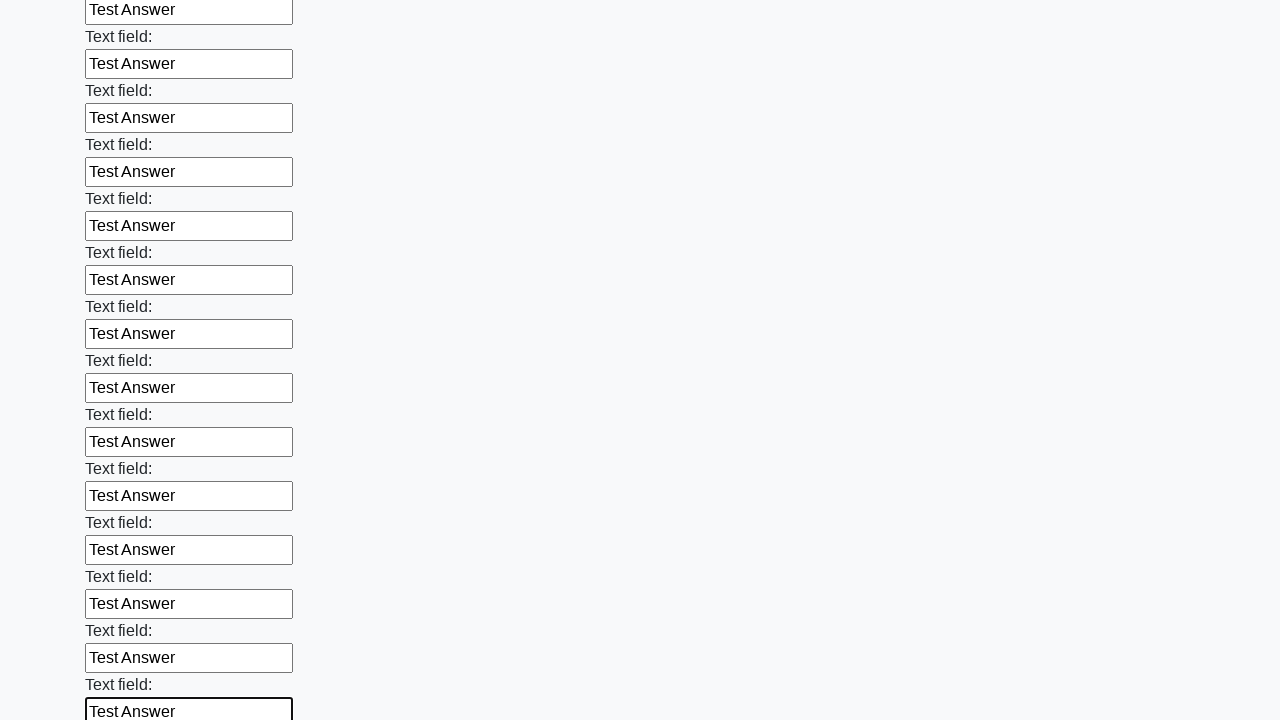

Filled an input field with 'Test Answer' on input >> nth=46
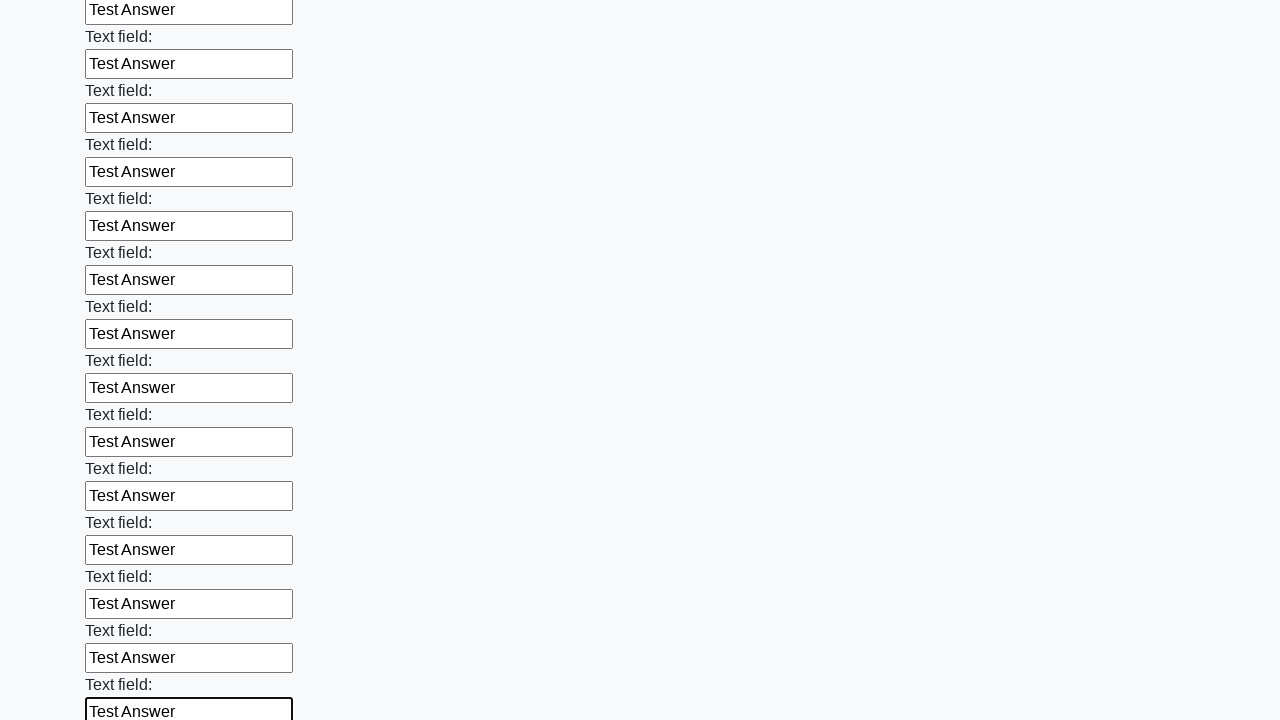

Filled an input field with 'Test Answer' on input >> nth=47
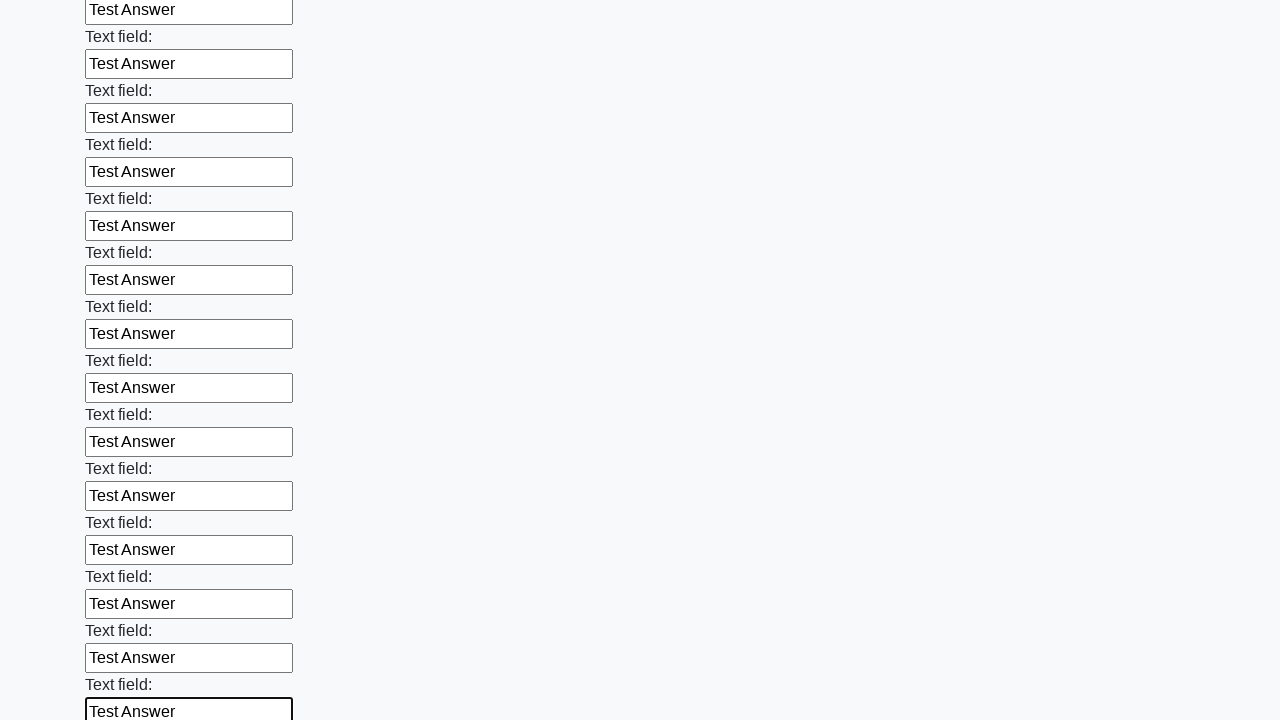

Filled an input field with 'Test Answer' on input >> nth=48
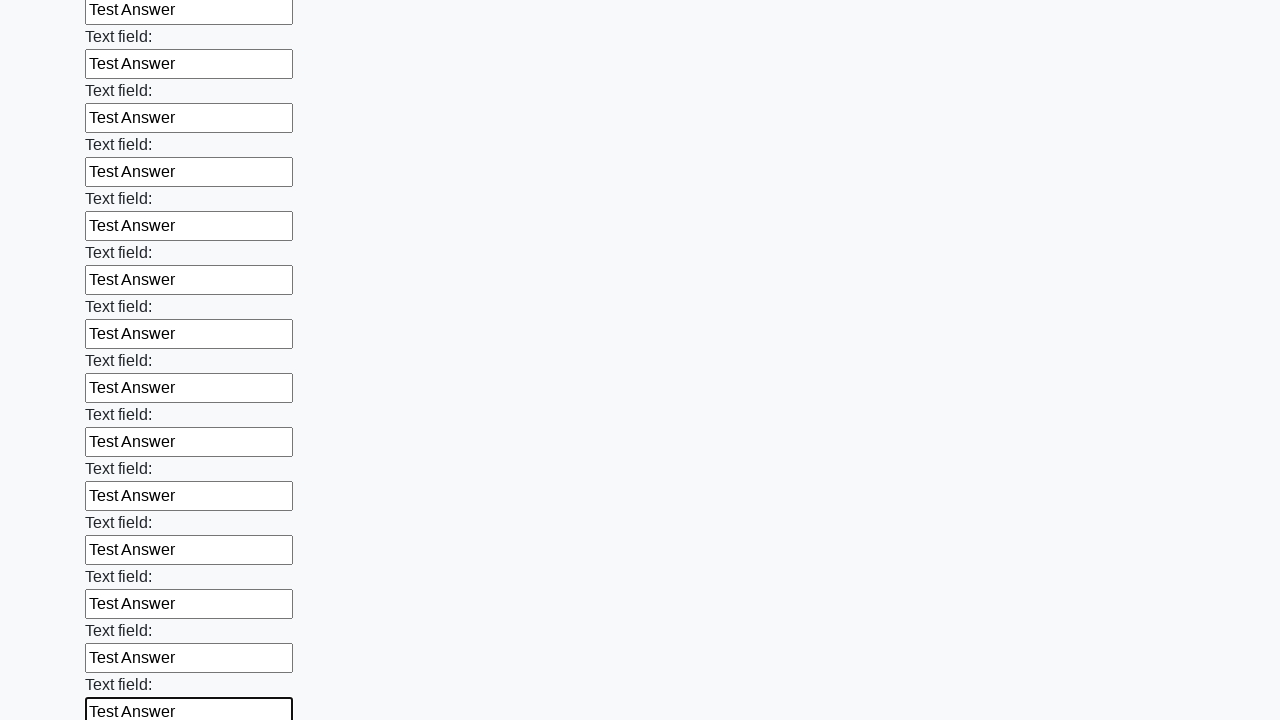

Filled an input field with 'Test Answer' on input >> nth=49
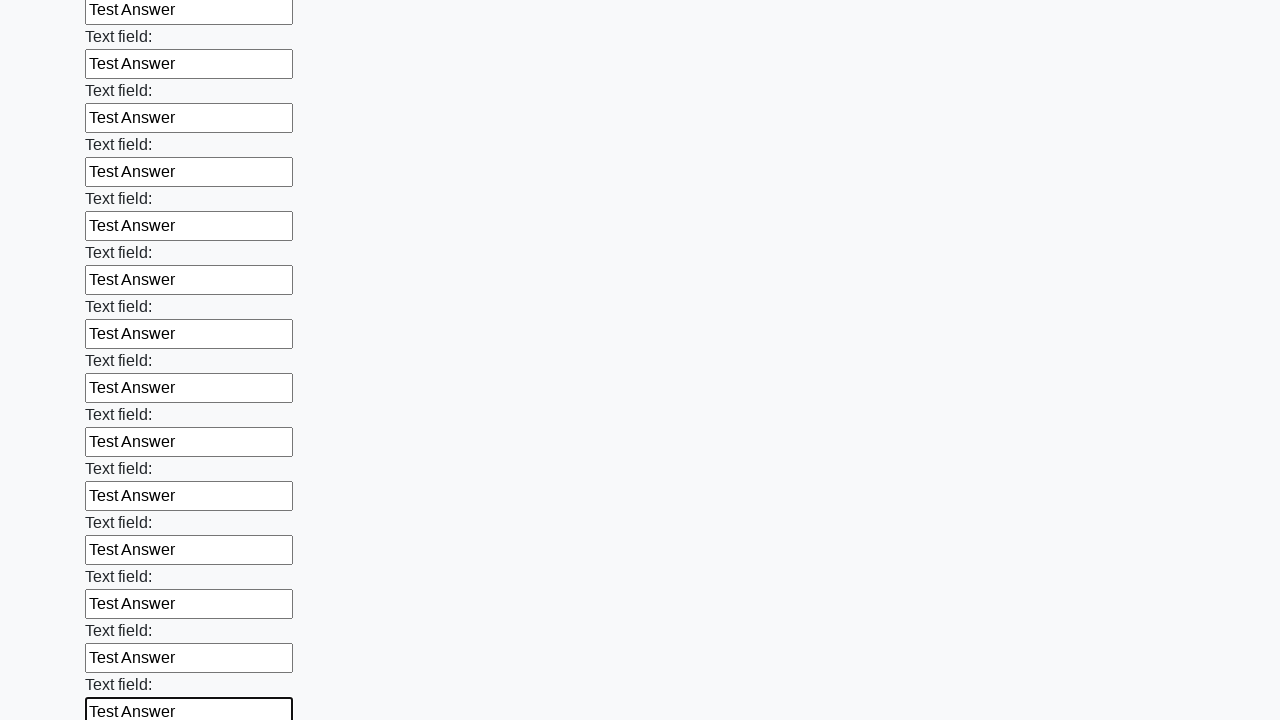

Filled an input field with 'Test Answer' on input >> nth=50
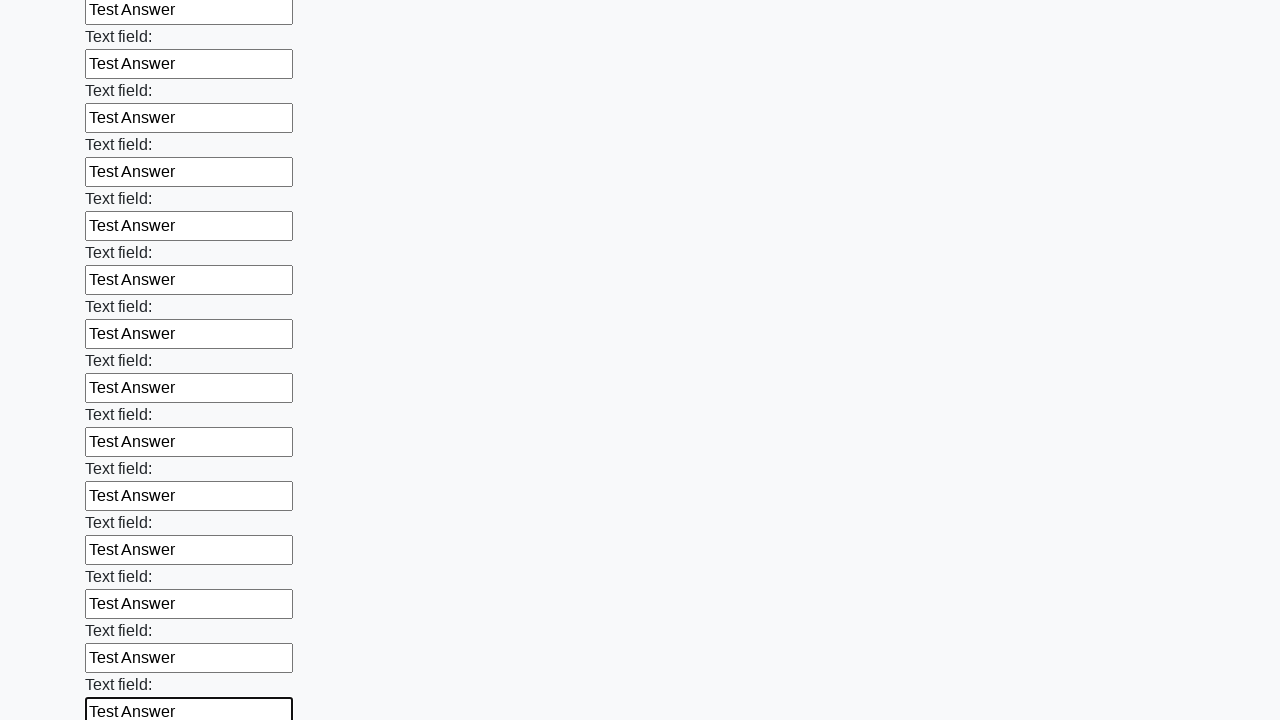

Filled an input field with 'Test Answer' on input >> nth=51
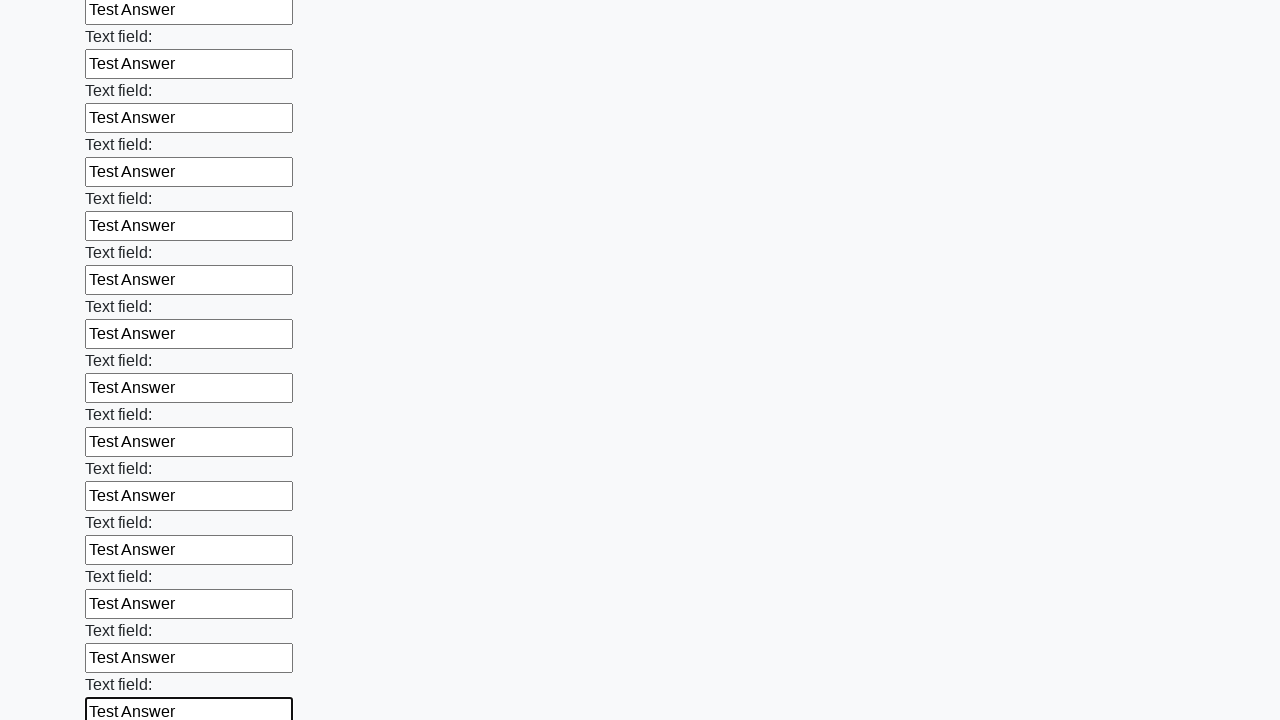

Filled an input field with 'Test Answer' on input >> nth=52
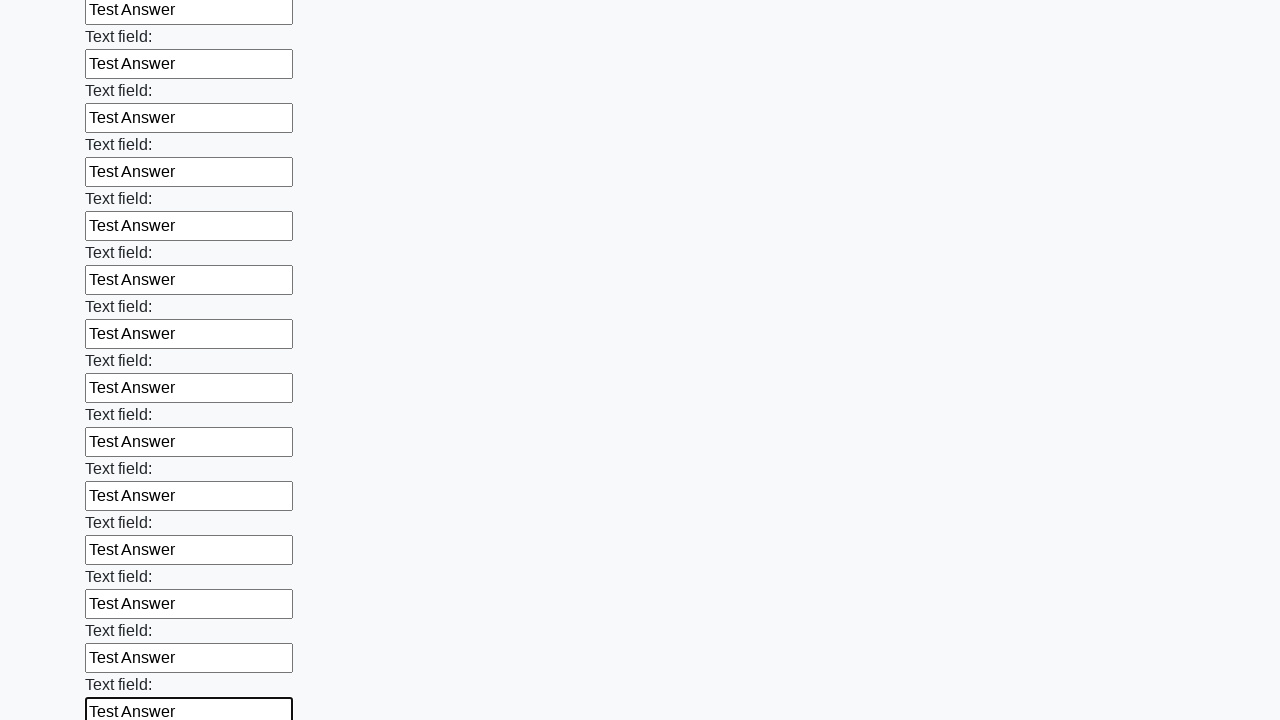

Filled an input field with 'Test Answer' on input >> nth=53
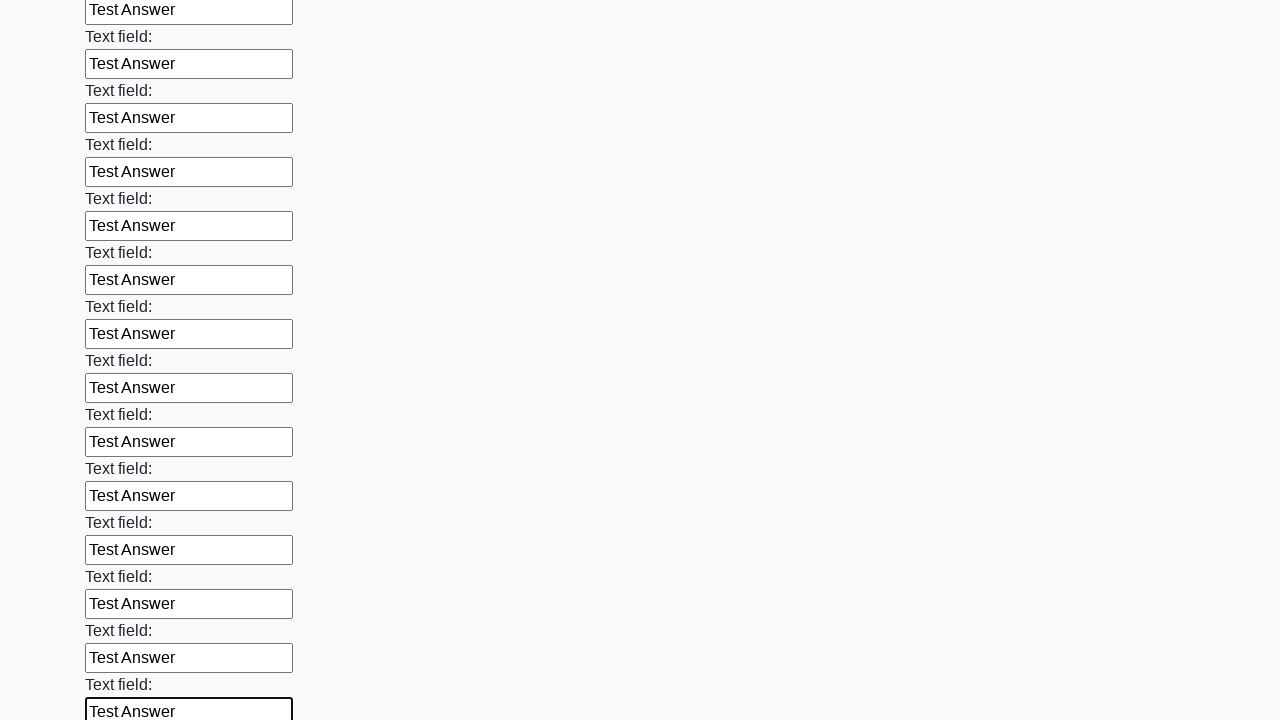

Filled an input field with 'Test Answer' on input >> nth=54
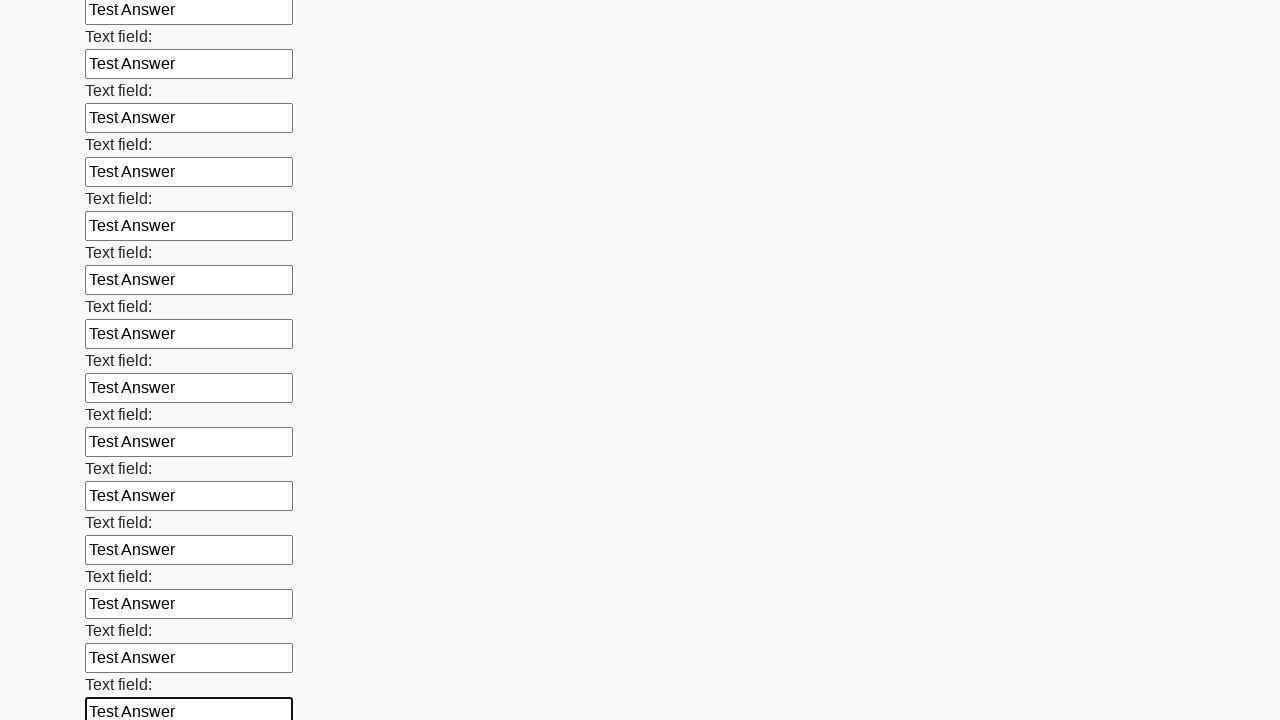

Filled an input field with 'Test Answer' on input >> nth=55
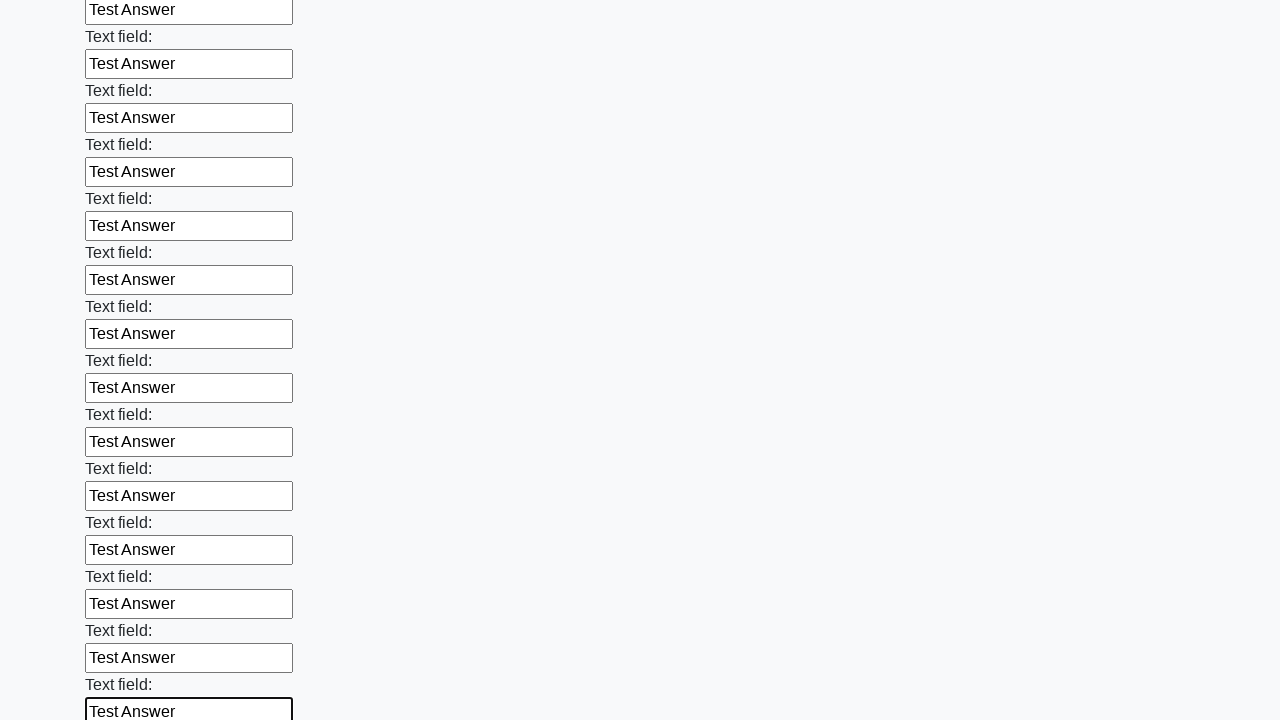

Filled an input field with 'Test Answer' on input >> nth=56
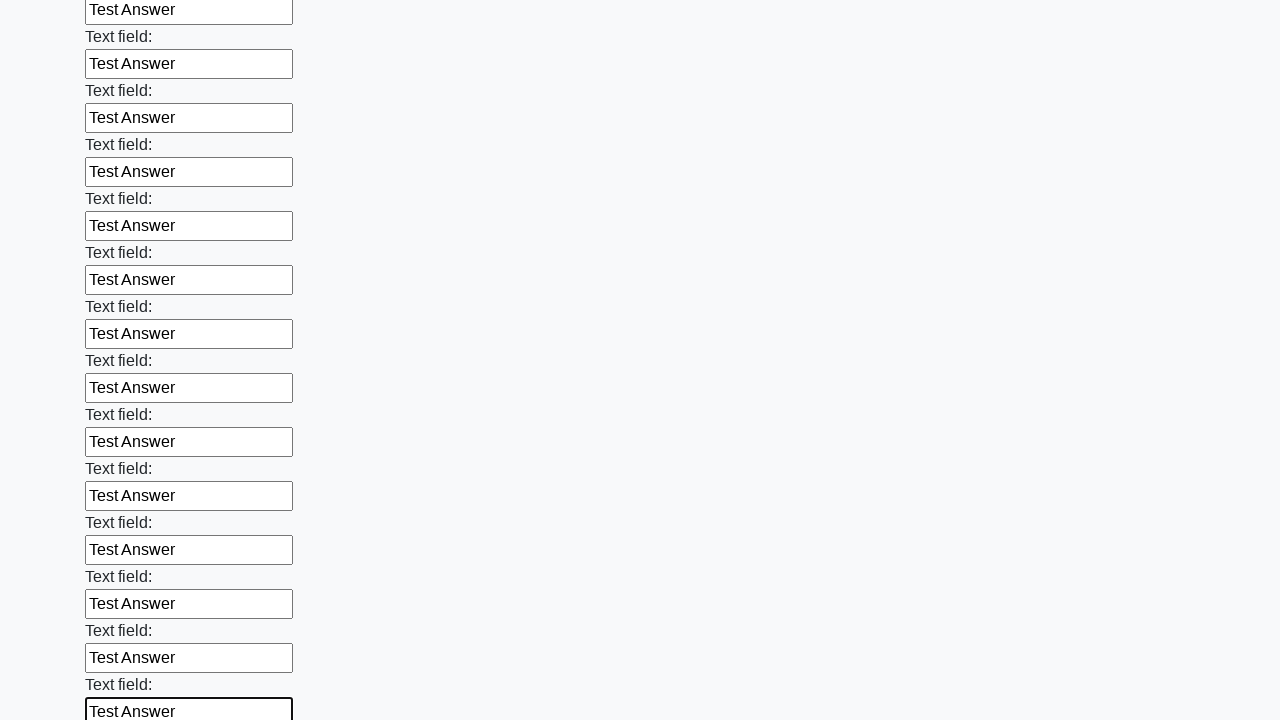

Filled an input field with 'Test Answer' on input >> nth=57
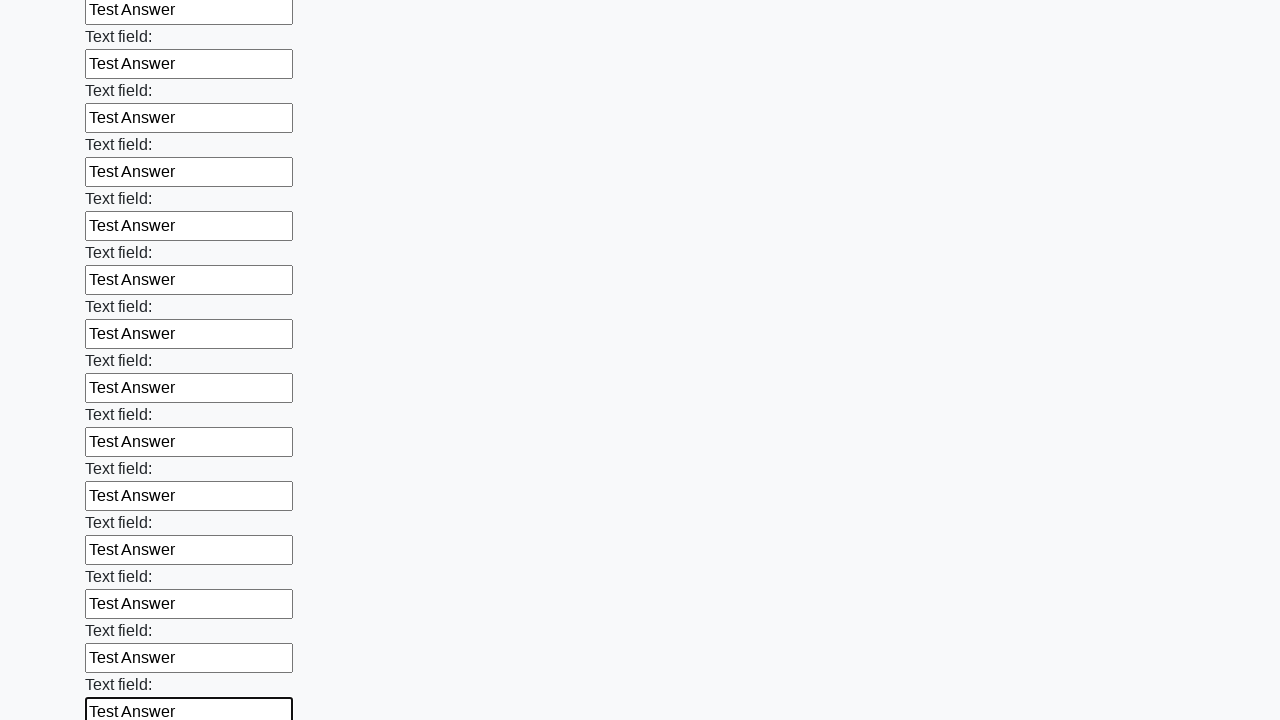

Filled an input field with 'Test Answer' on input >> nth=58
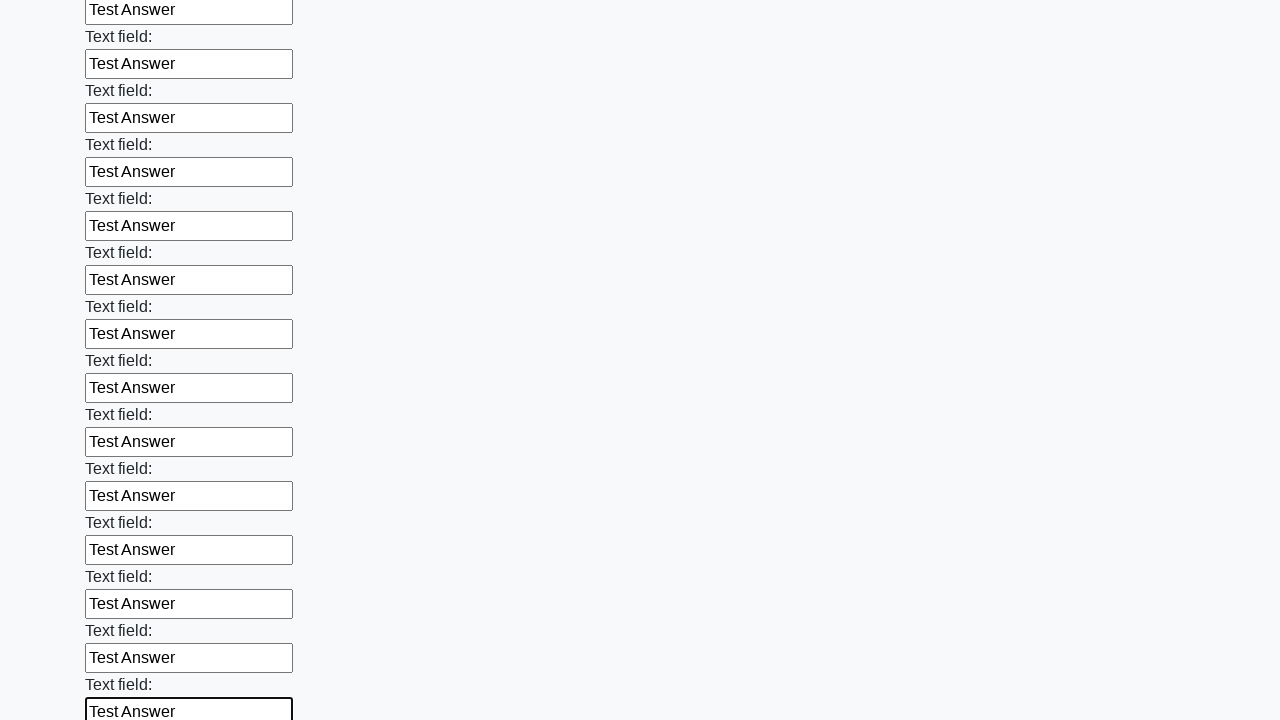

Filled an input field with 'Test Answer' on input >> nth=59
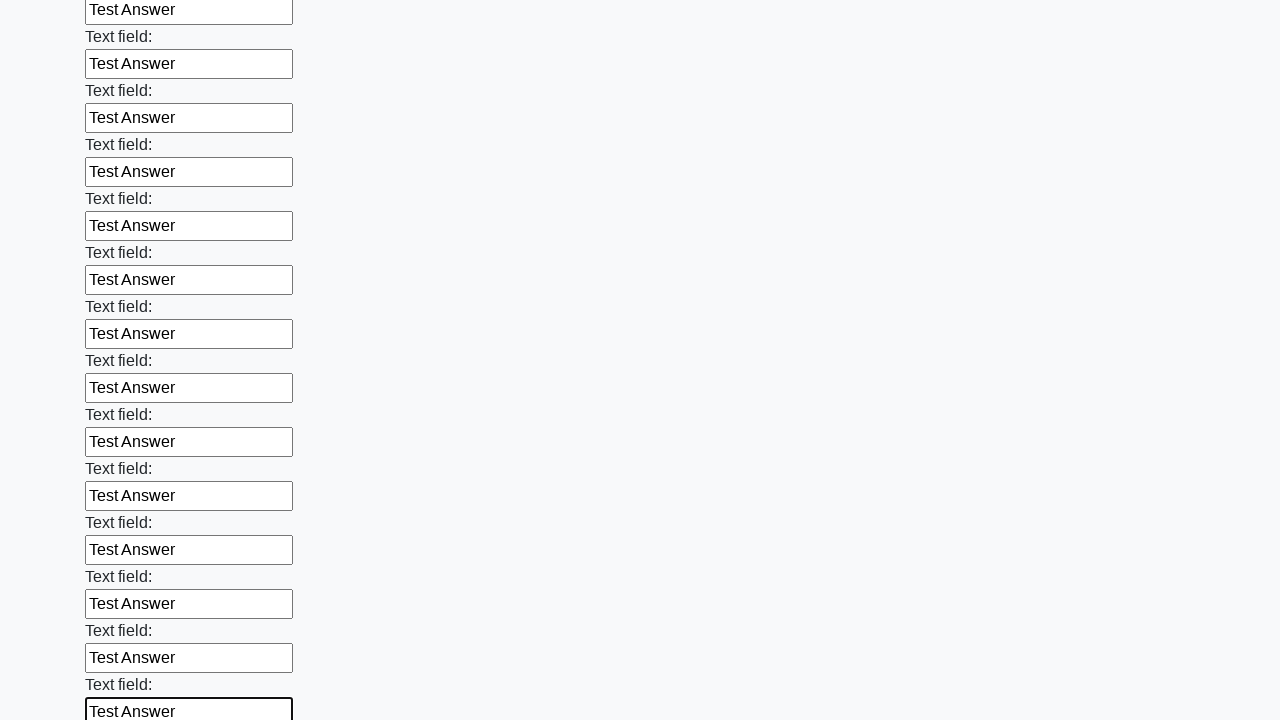

Filled an input field with 'Test Answer' on input >> nth=60
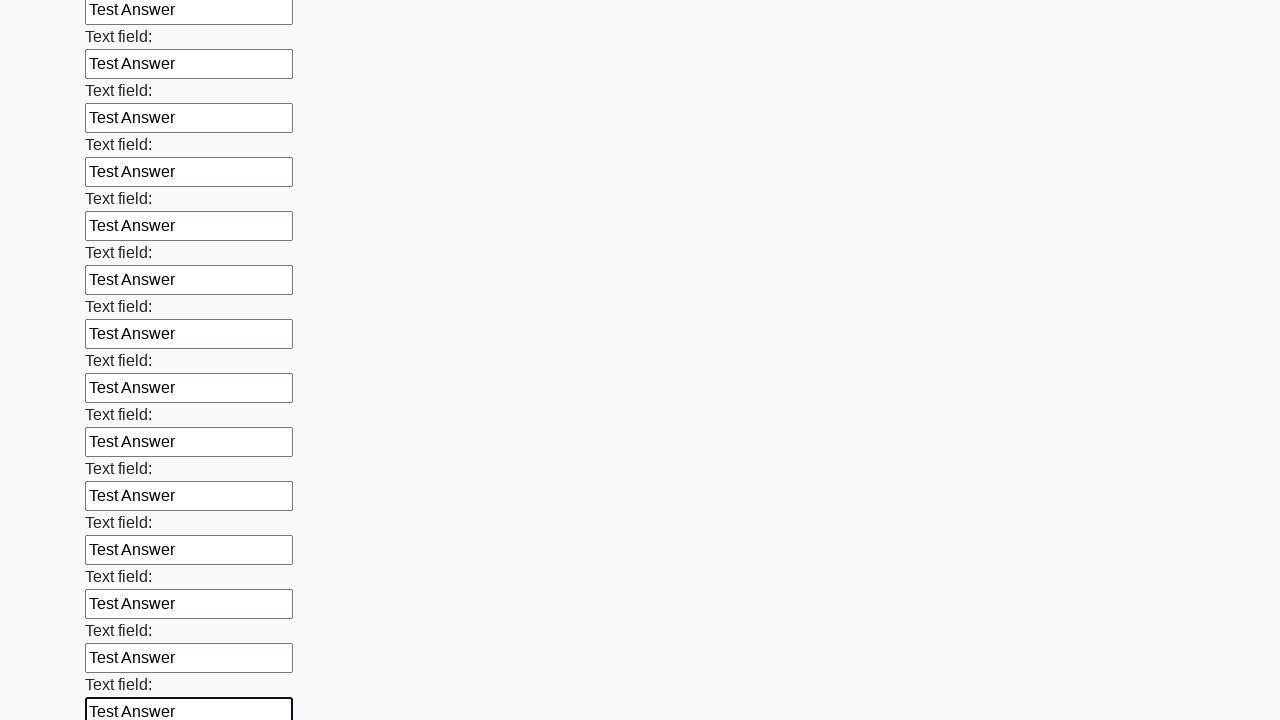

Filled an input field with 'Test Answer' on input >> nth=61
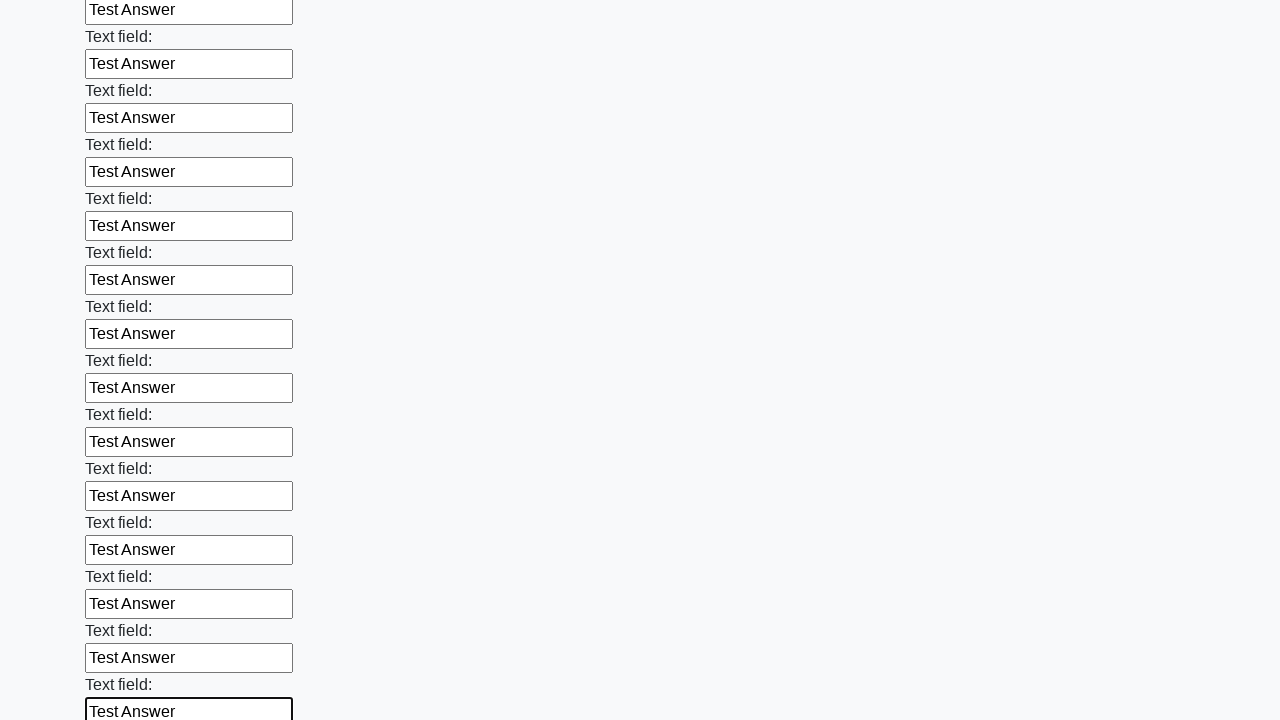

Filled an input field with 'Test Answer' on input >> nth=62
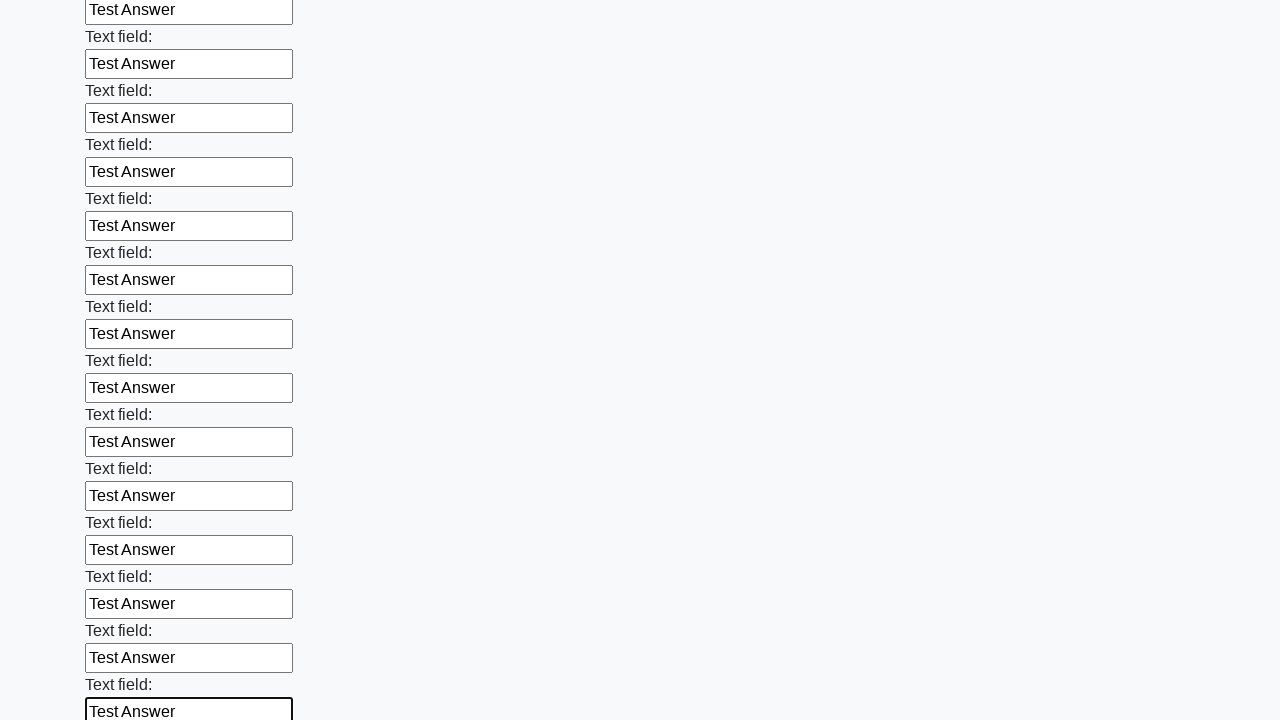

Filled an input field with 'Test Answer' on input >> nth=63
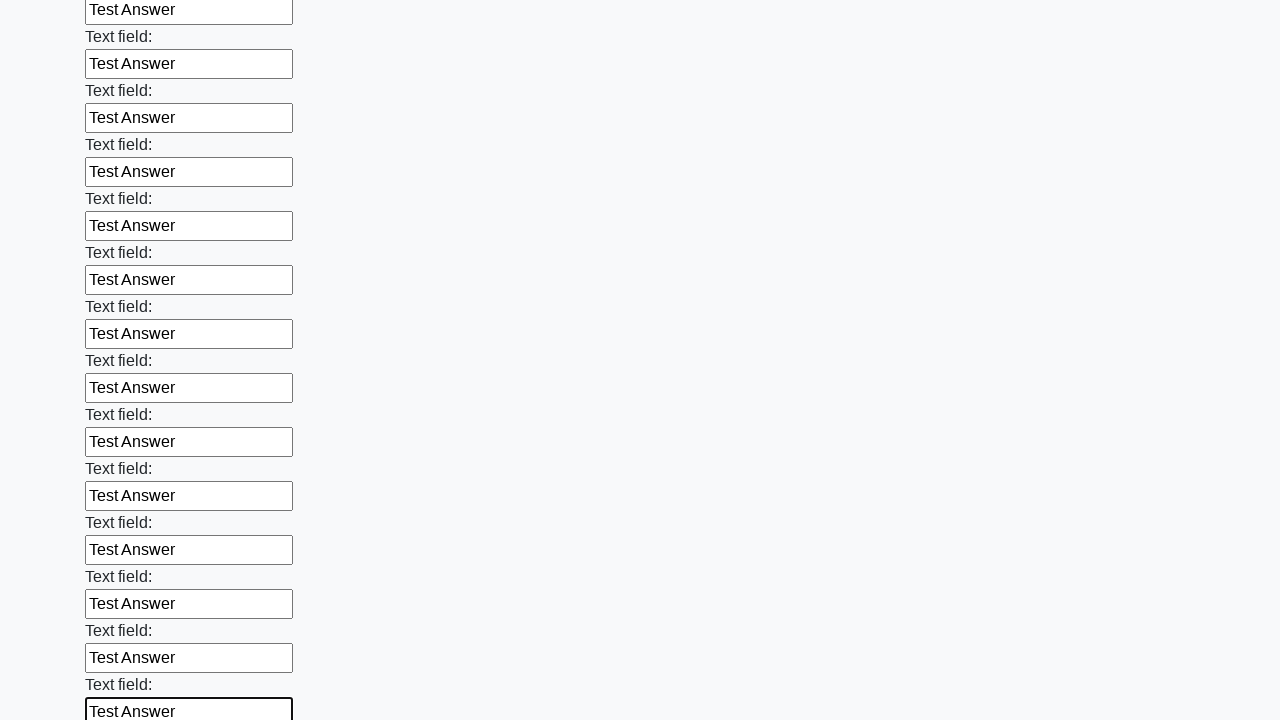

Filled an input field with 'Test Answer' on input >> nth=64
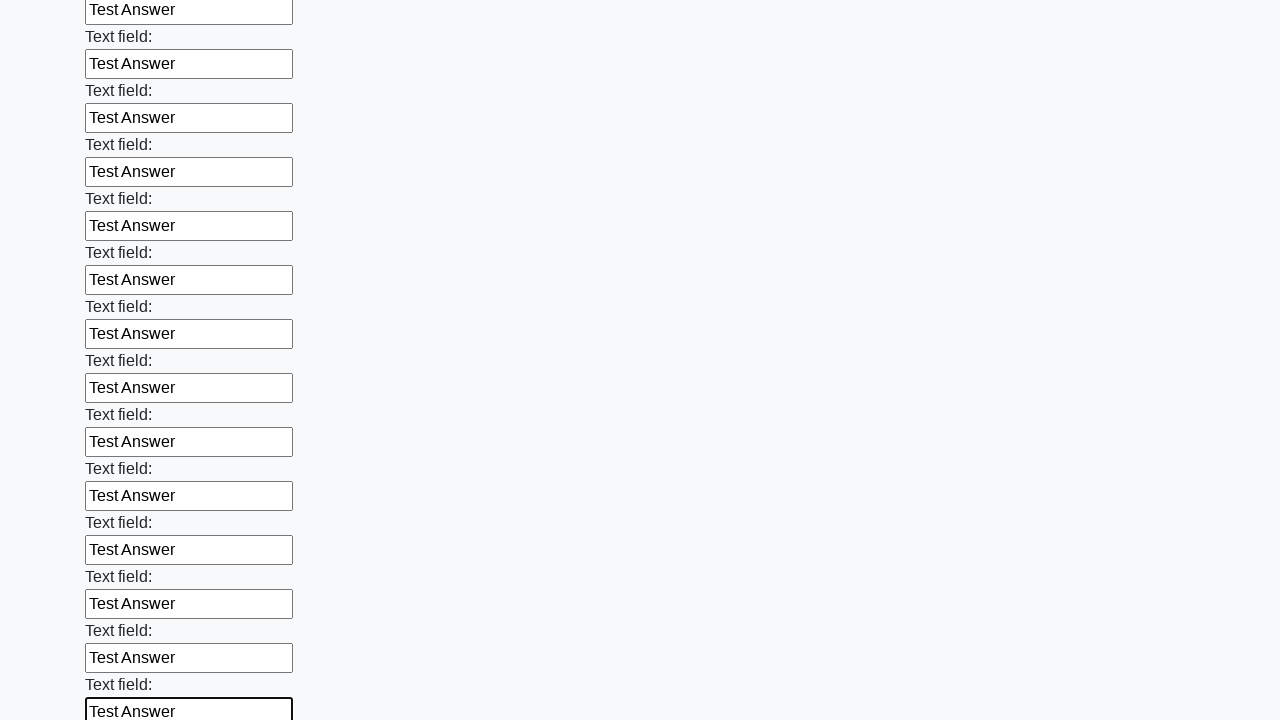

Filled an input field with 'Test Answer' on input >> nth=65
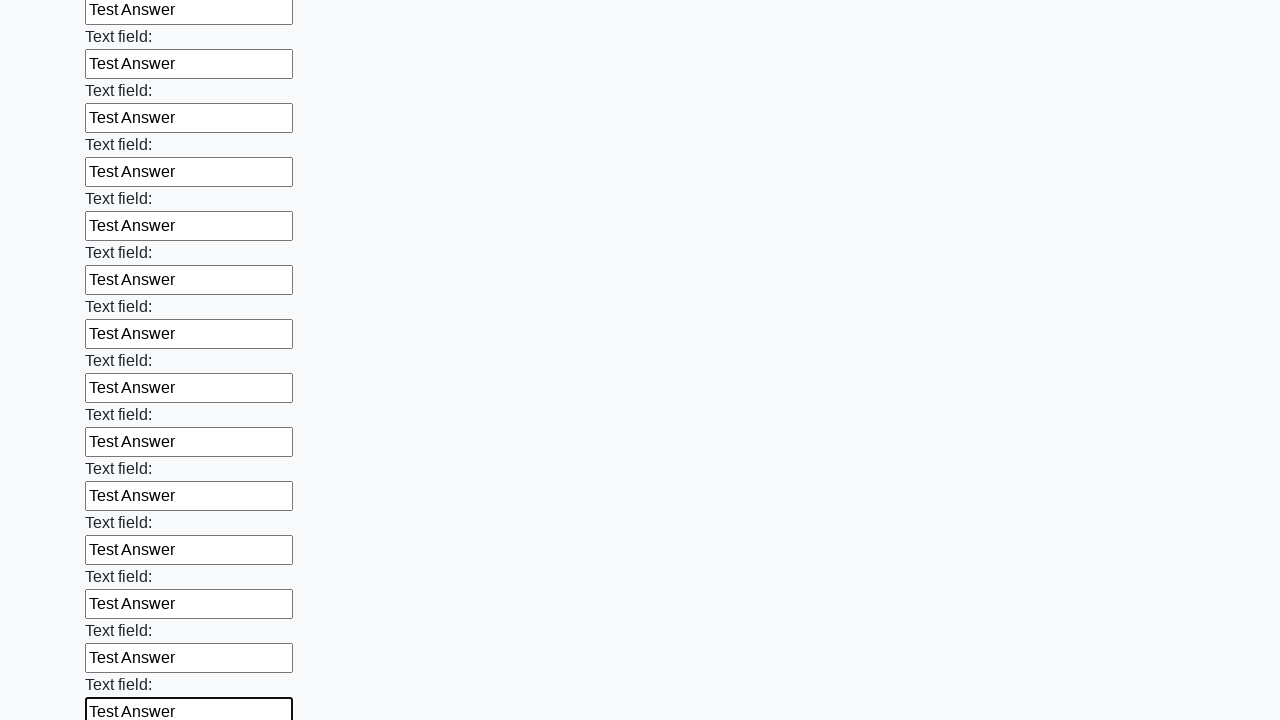

Filled an input field with 'Test Answer' on input >> nth=66
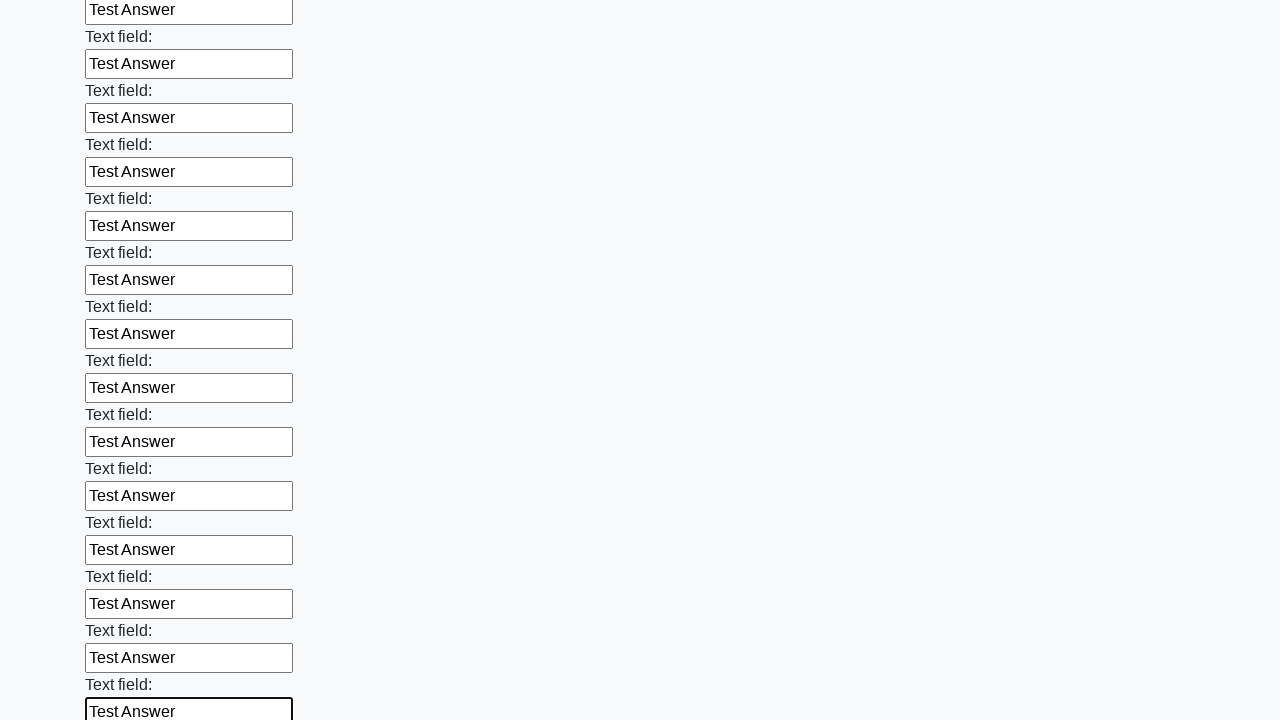

Filled an input field with 'Test Answer' on input >> nth=67
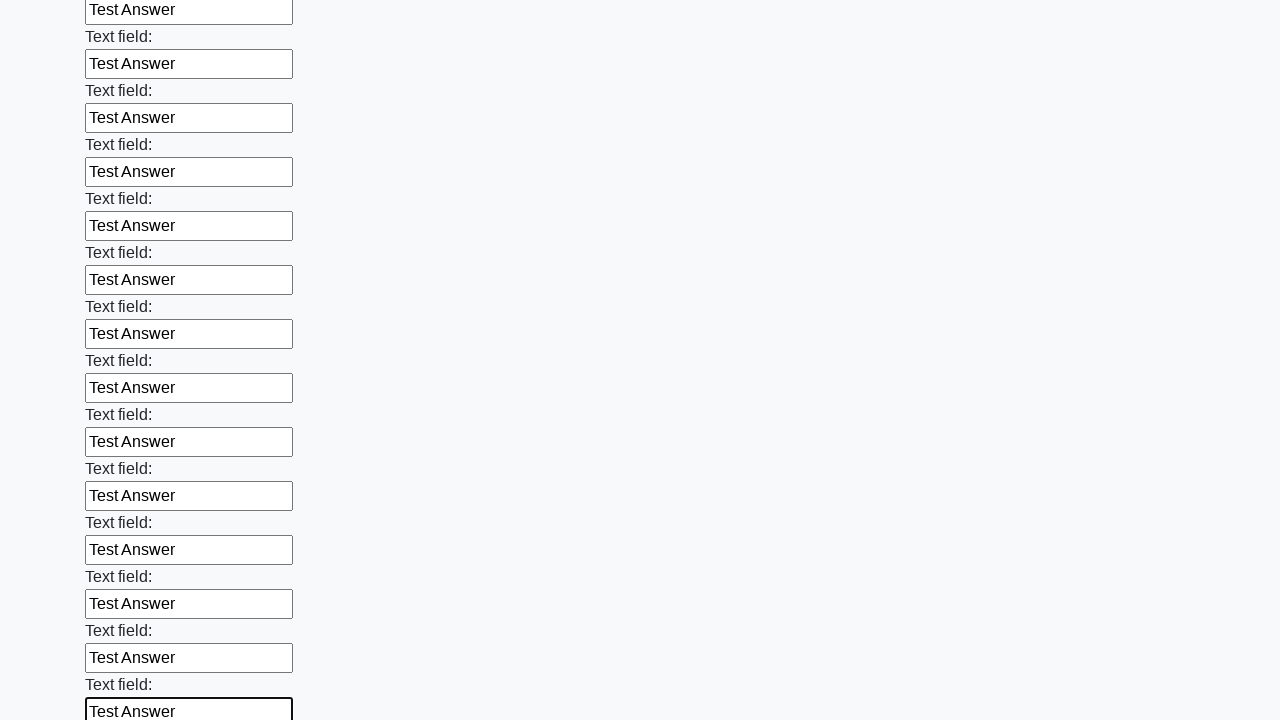

Filled an input field with 'Test Answer' on input >> nth=68
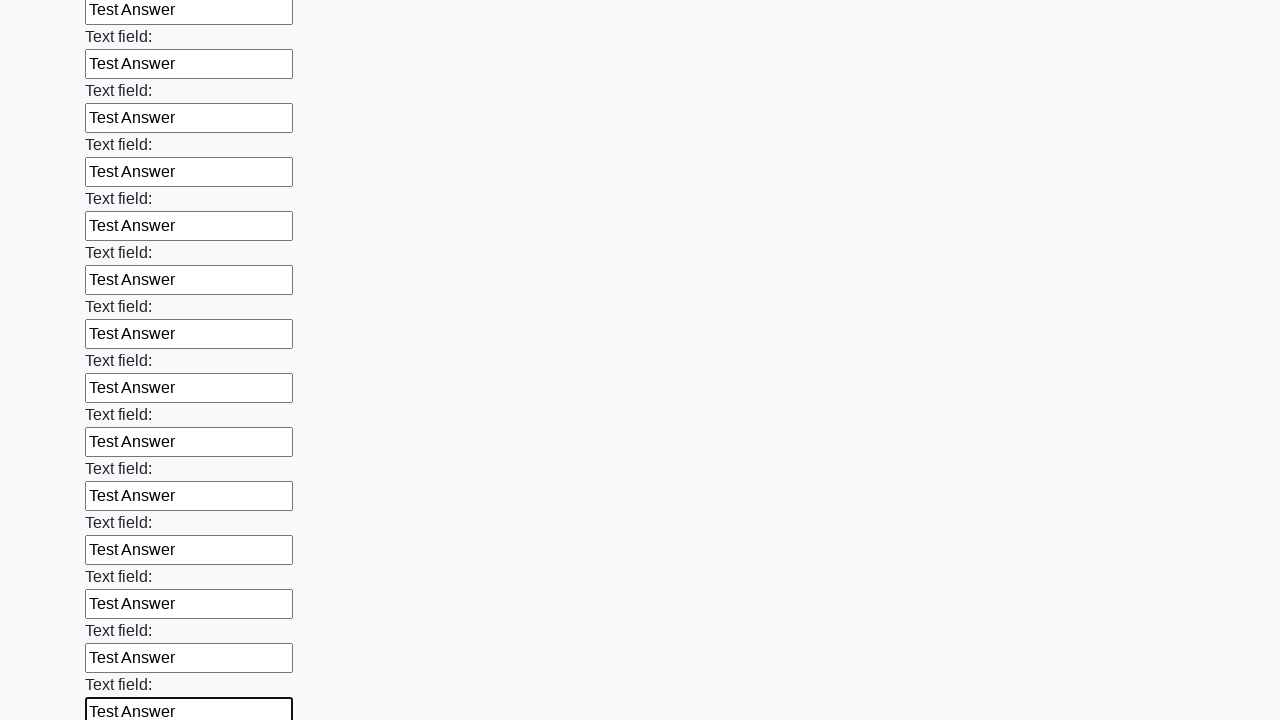

Filled an input field with 'Test Answer' on input >> nth=69
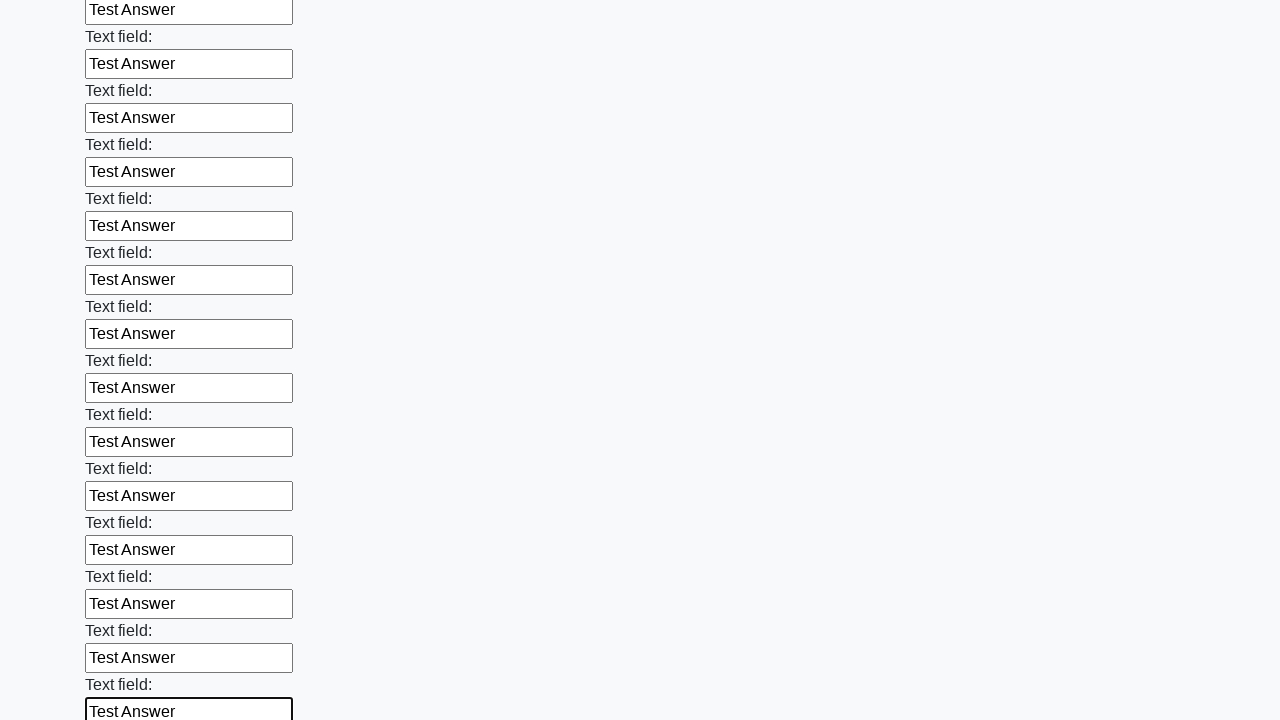

Filled an input field with 'Test Answer' on input >> nth=70
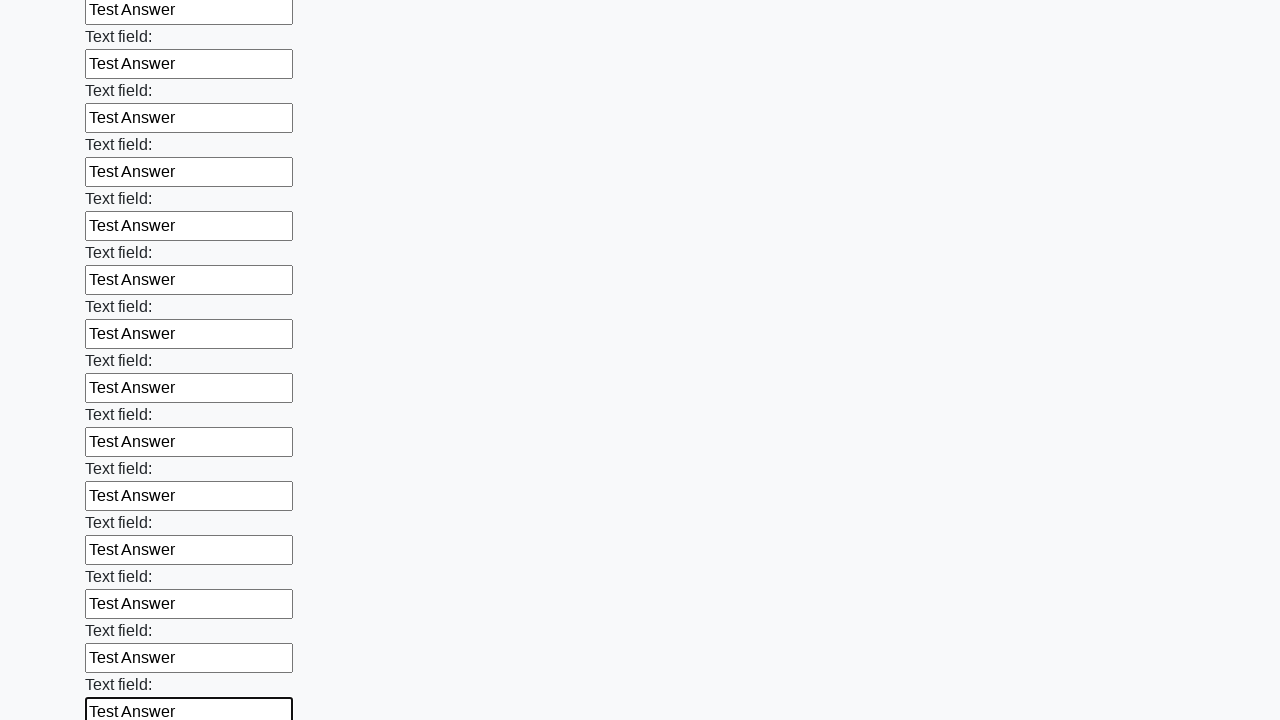

Filled an input field with 'Test Answer' on input >> nth=71
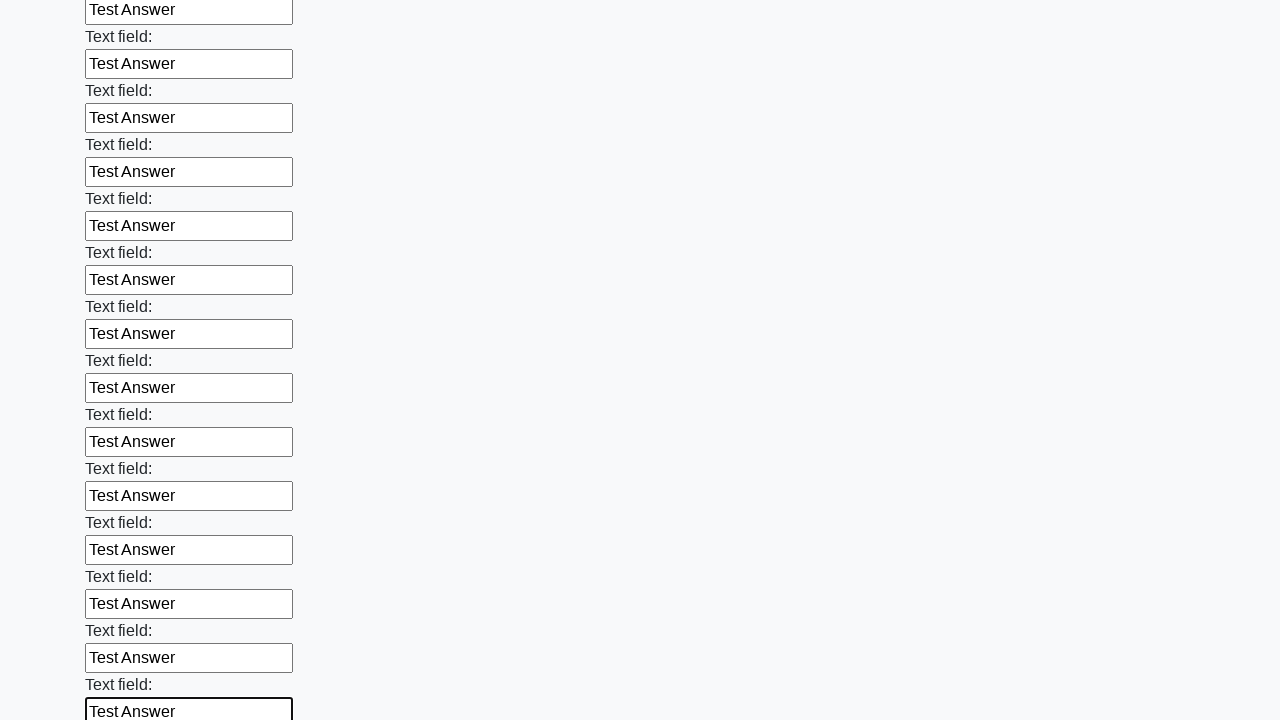

Filled an input field with 'Test Answer' on input >> nth=72
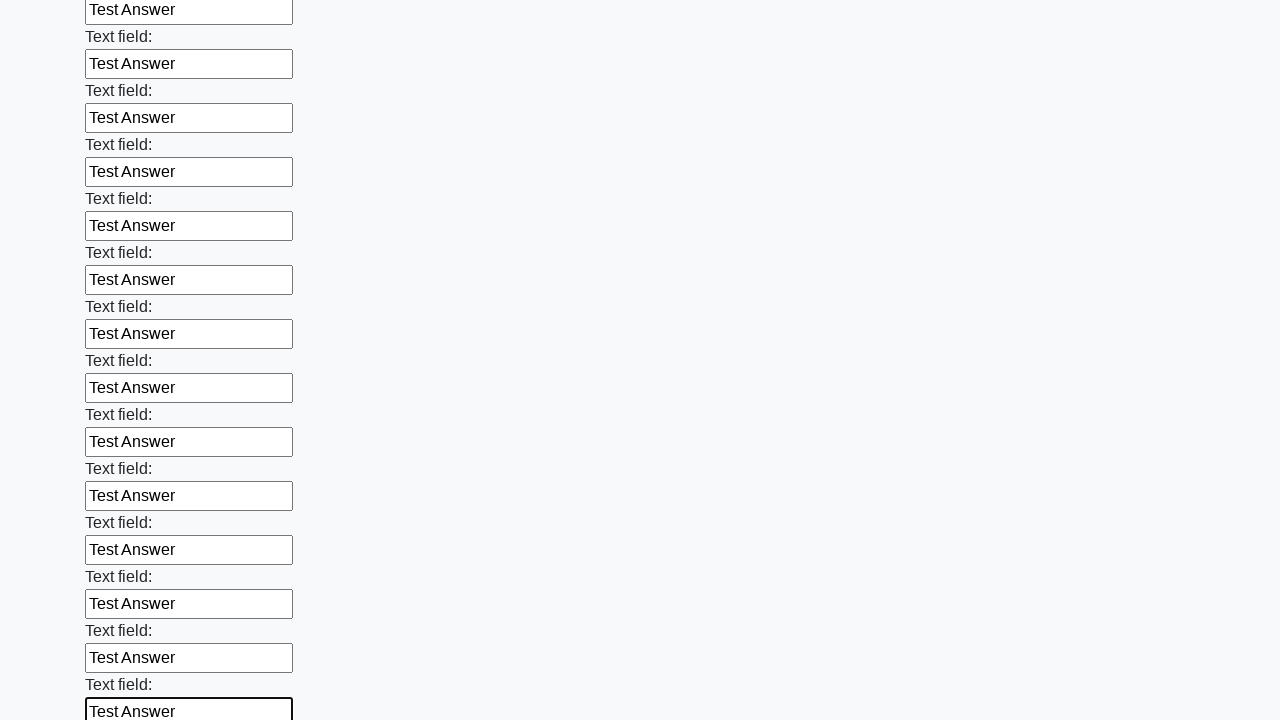

Filled an input field with 'Test Answer' on input >> nth=73
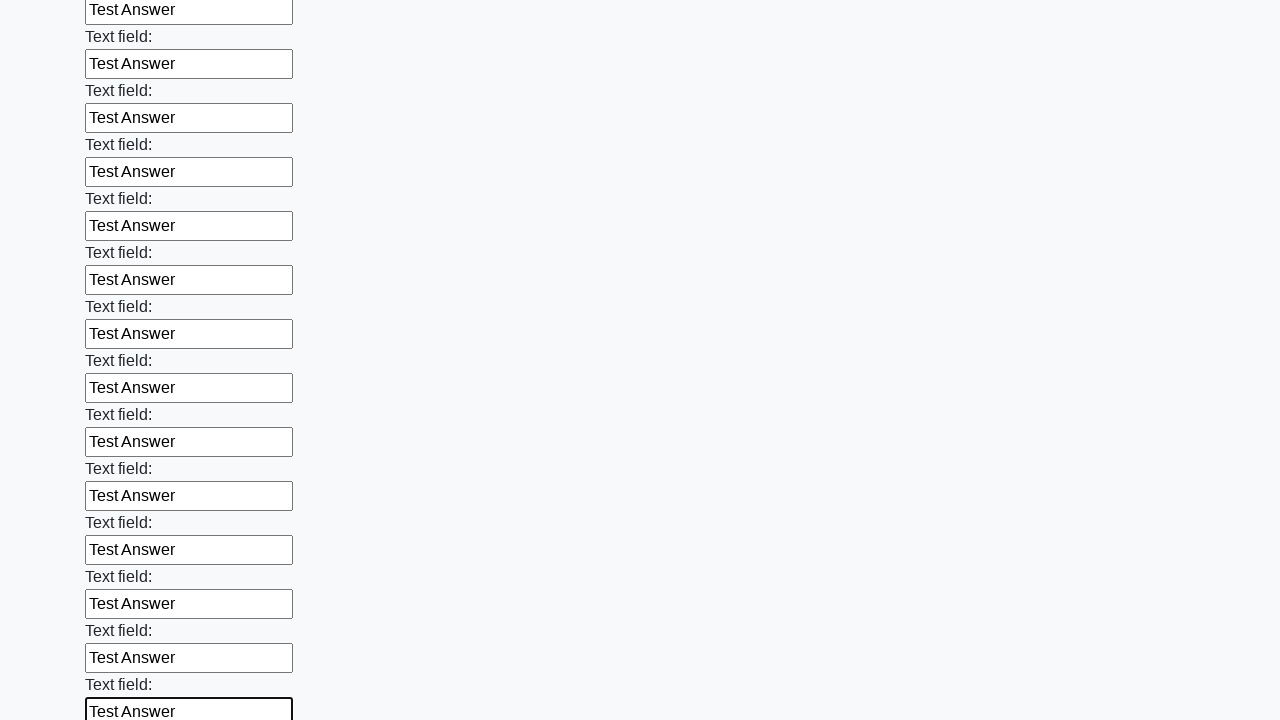

Filled an input field with 'Test Answer' on input >> nth=74
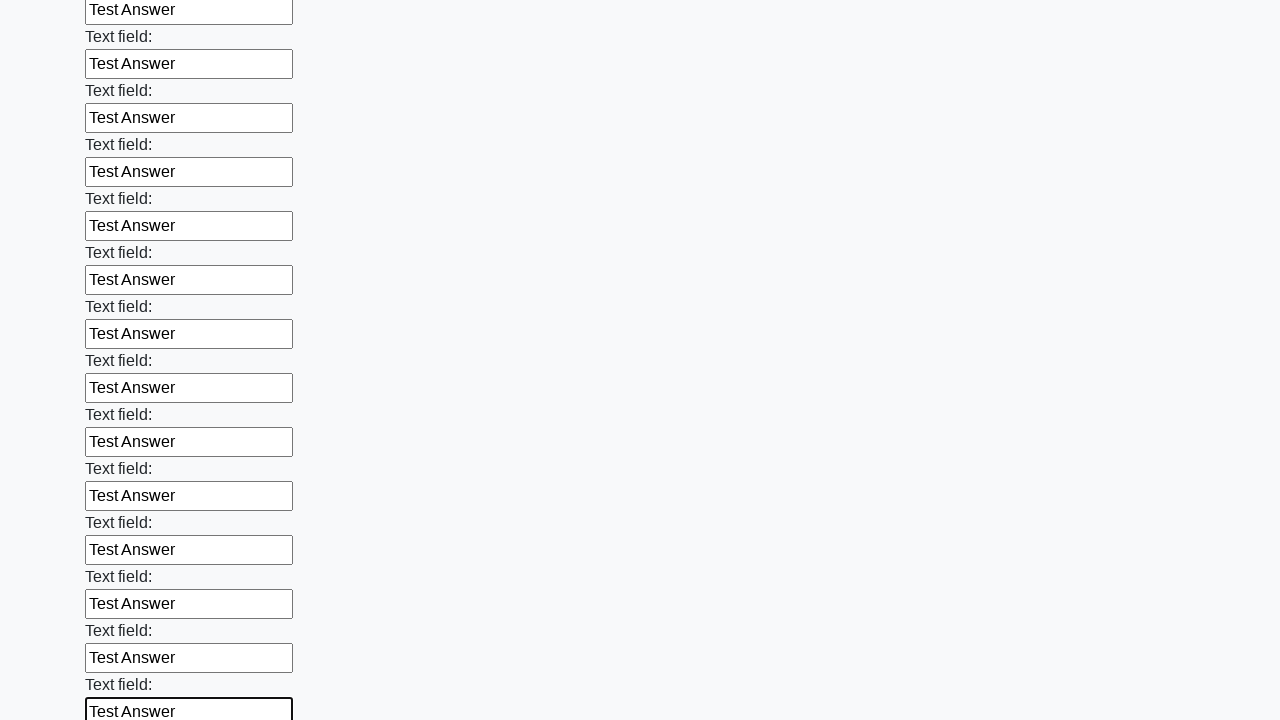

Filled an input field with 'Test Answer' on input >> nth=75
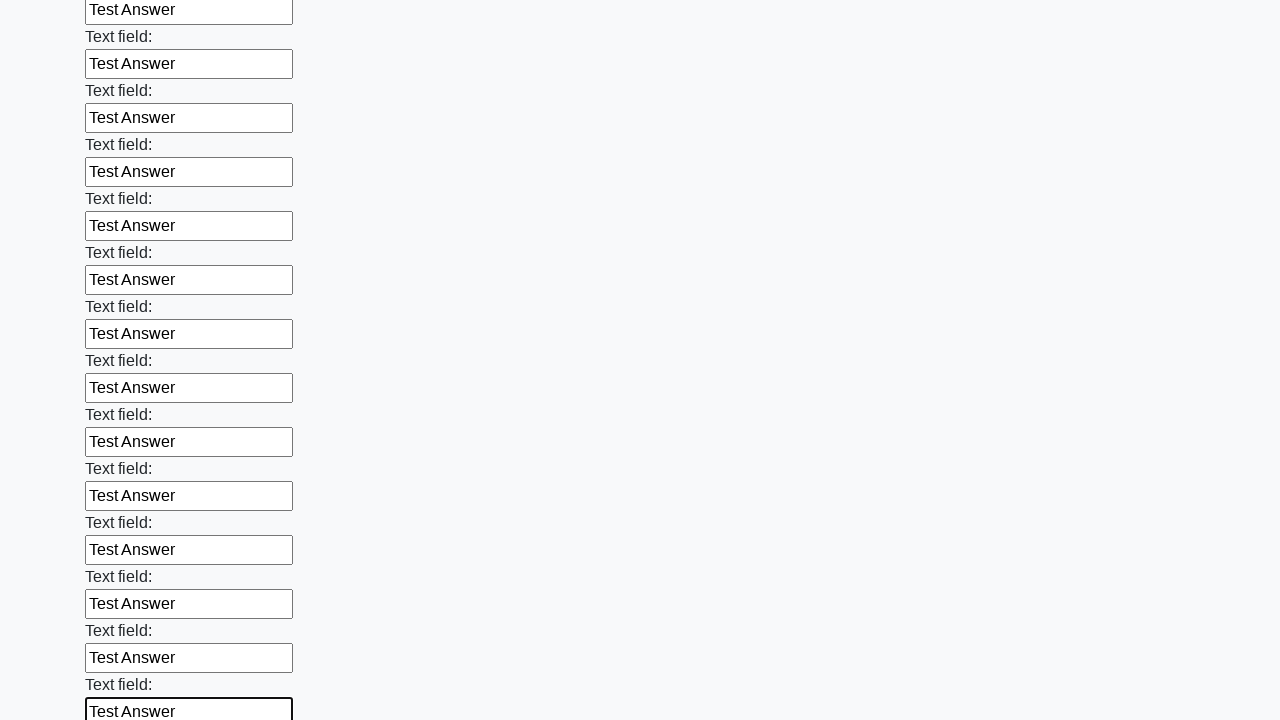

Filled an input field with 'Test Answer' on input >> nth=76
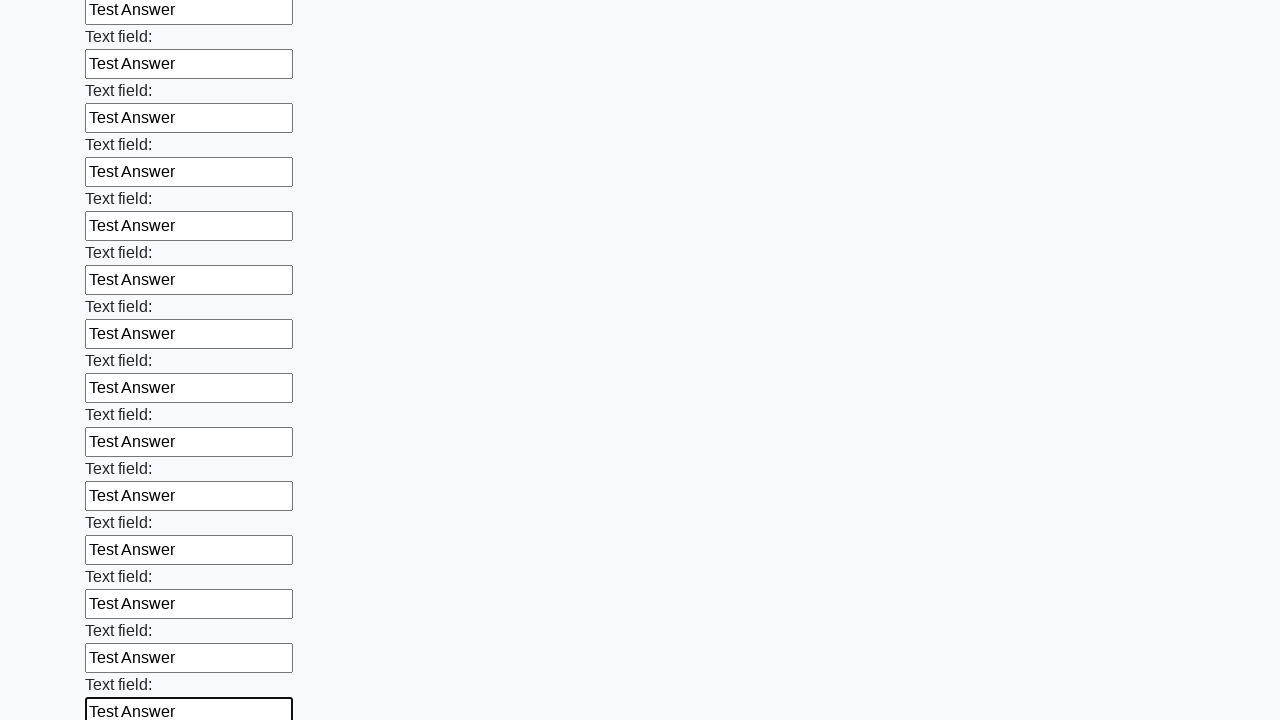

Filled an input field with 'Test Answer' on input >> nth=77
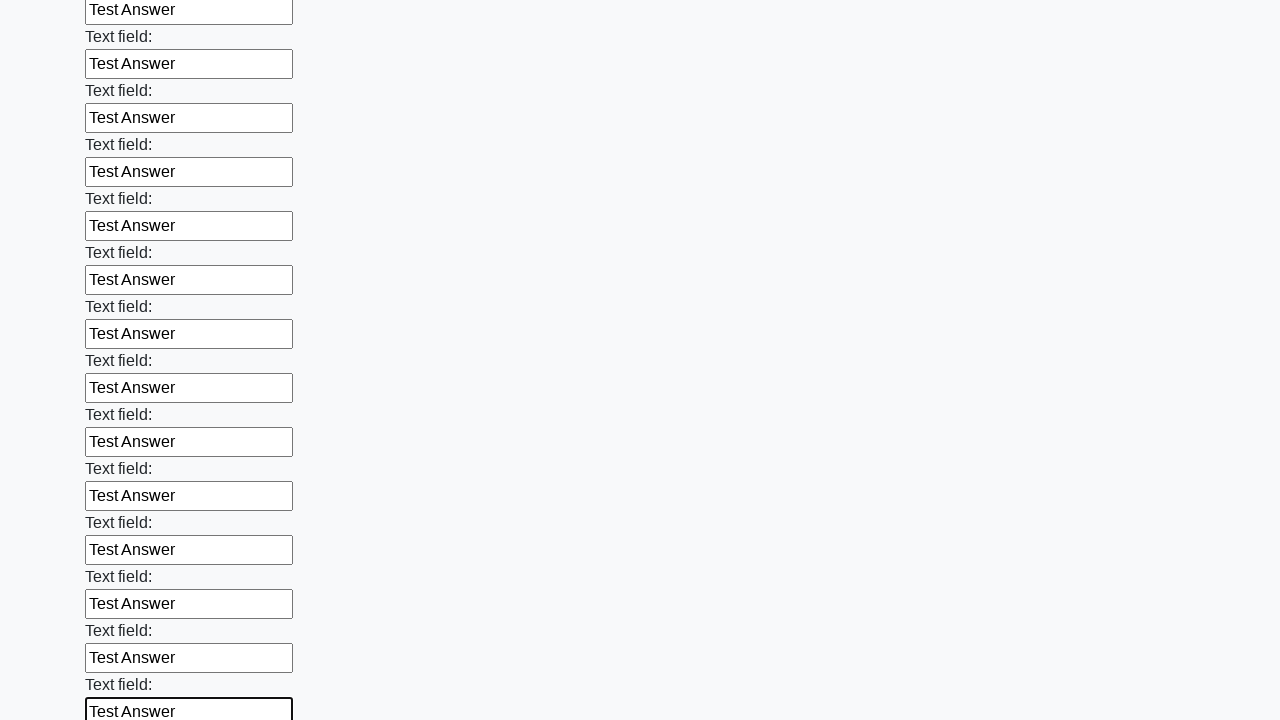

Filled an input field with 'Test Answer' on input >> nth=78
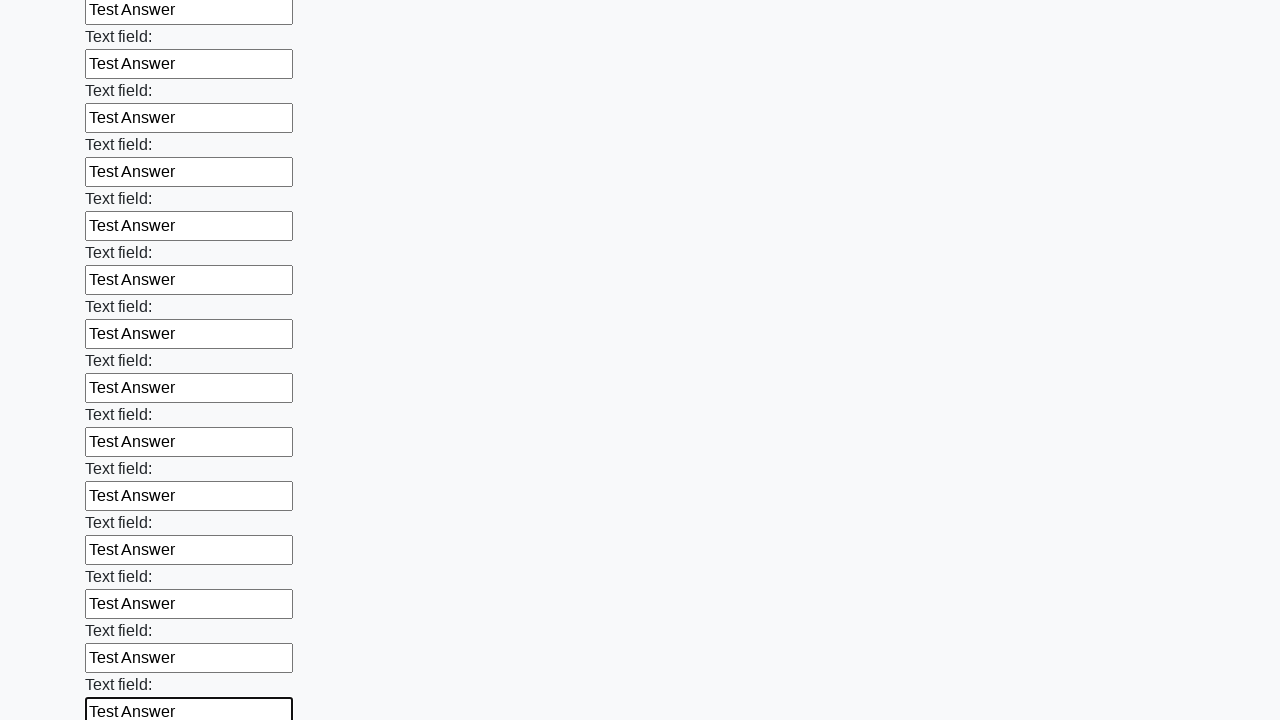

Filled an input field with 'Test Answer' on input >> nth=79
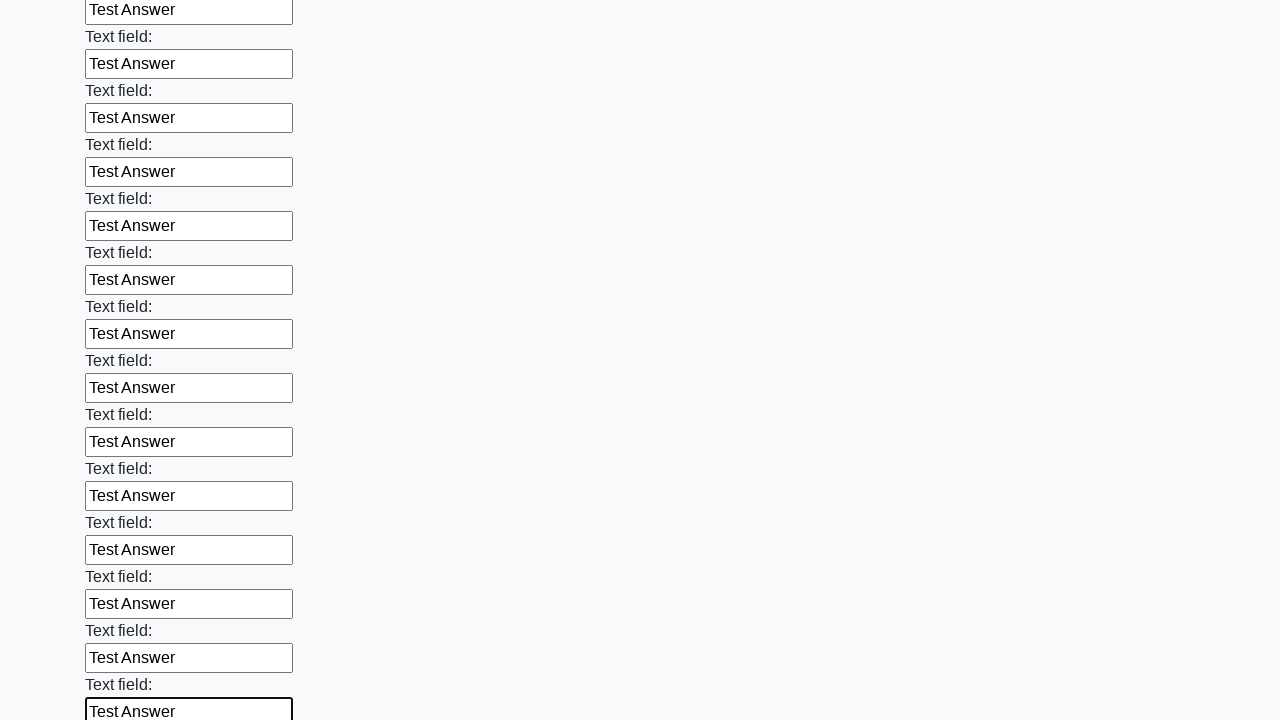

Filled an input field with 'Test Answer' on input >> nth=80
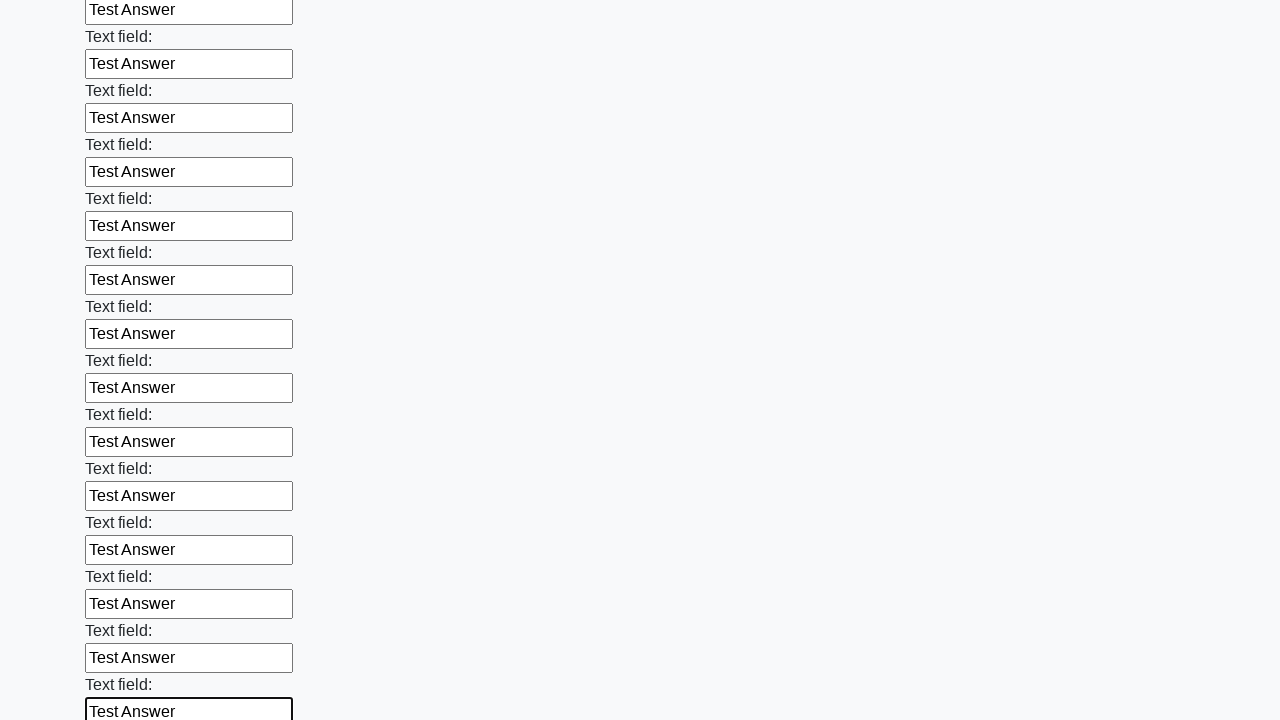

Filled an input field with 'Test Answer' on input >> nth=81
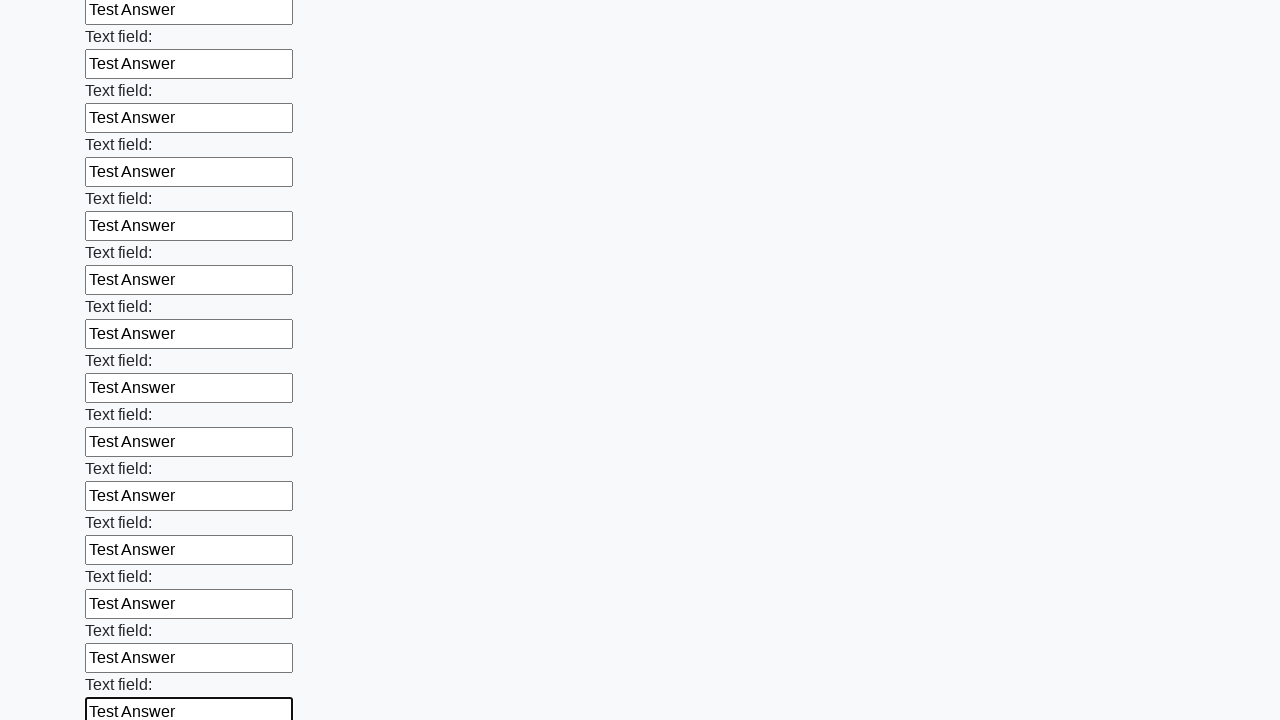

Filled an input field with 'Test Answer' on input >> nth=82
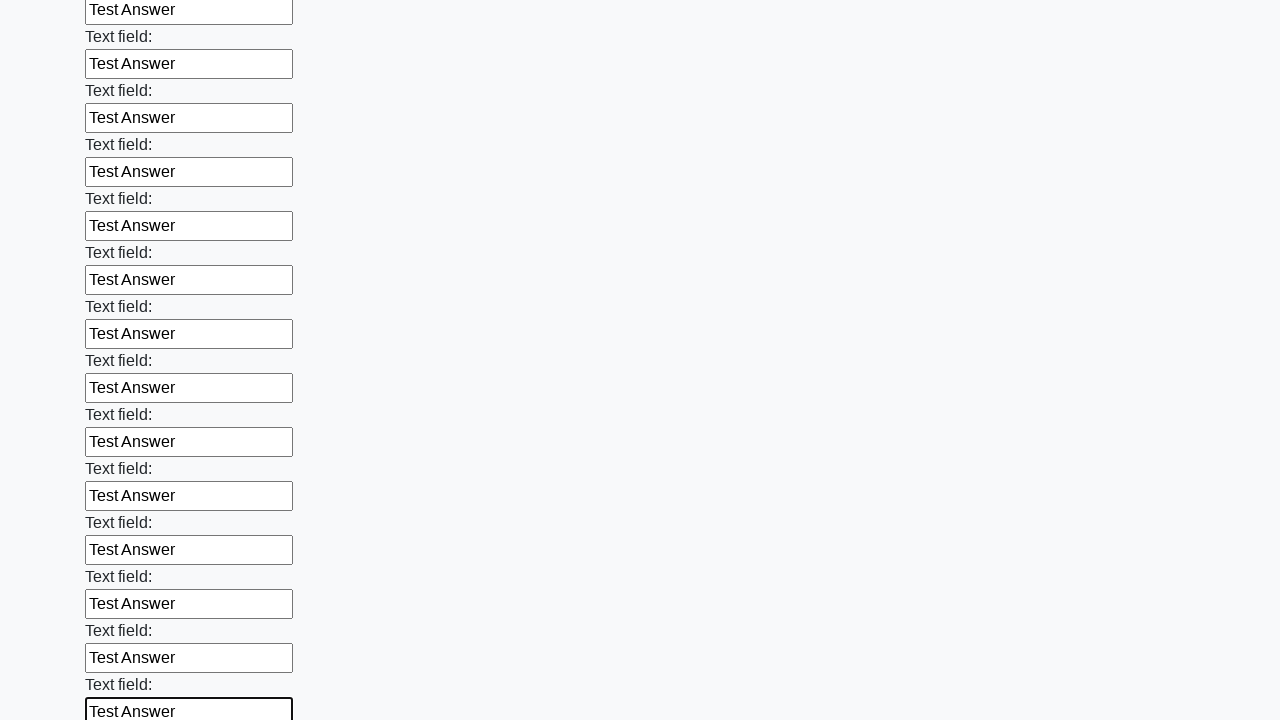

Filled an input field with 'Test Answer' on input >> nth=83
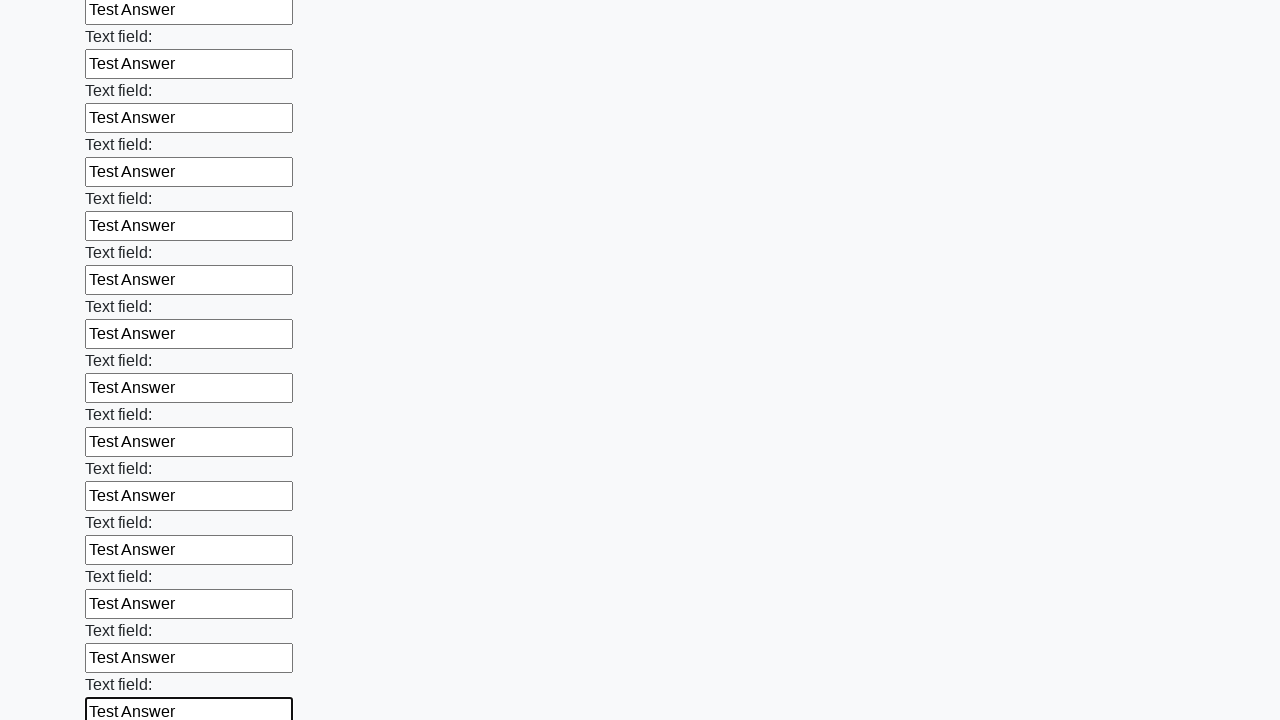

Filled an input field with 'Test Answer' on input >> nth=84
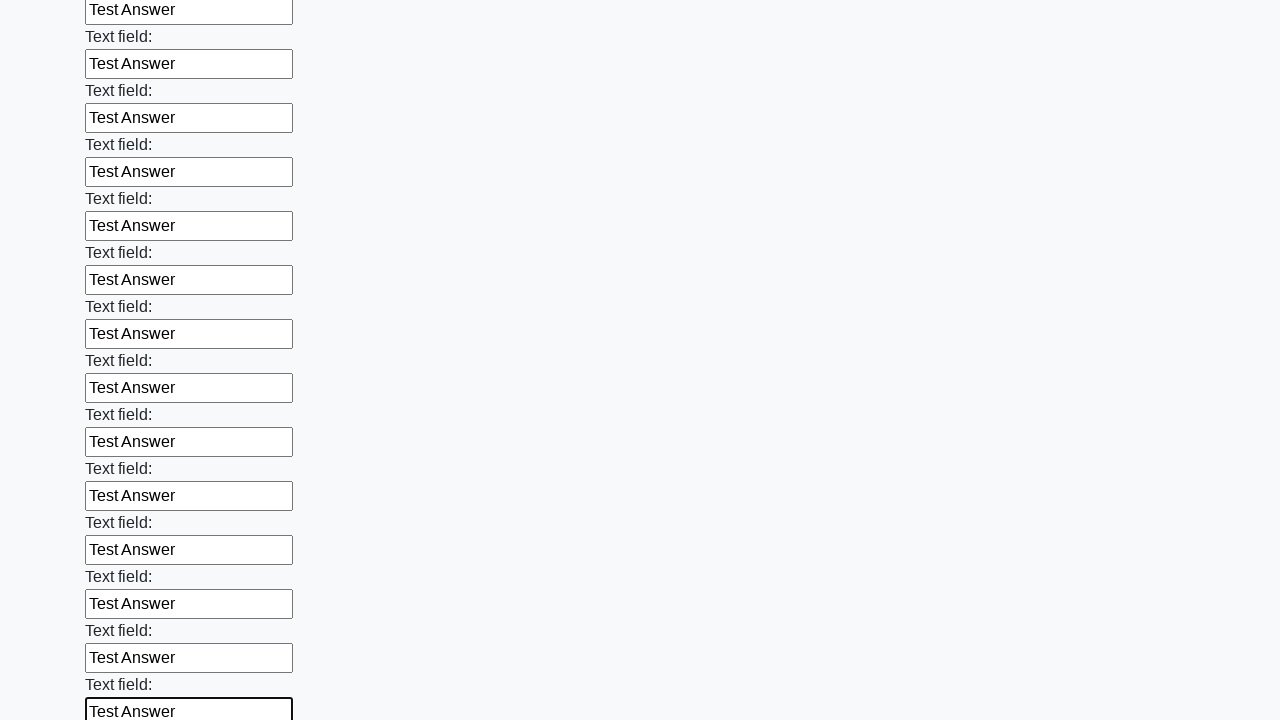

Filled an input field with 'Test Answer' on input >> nth=85
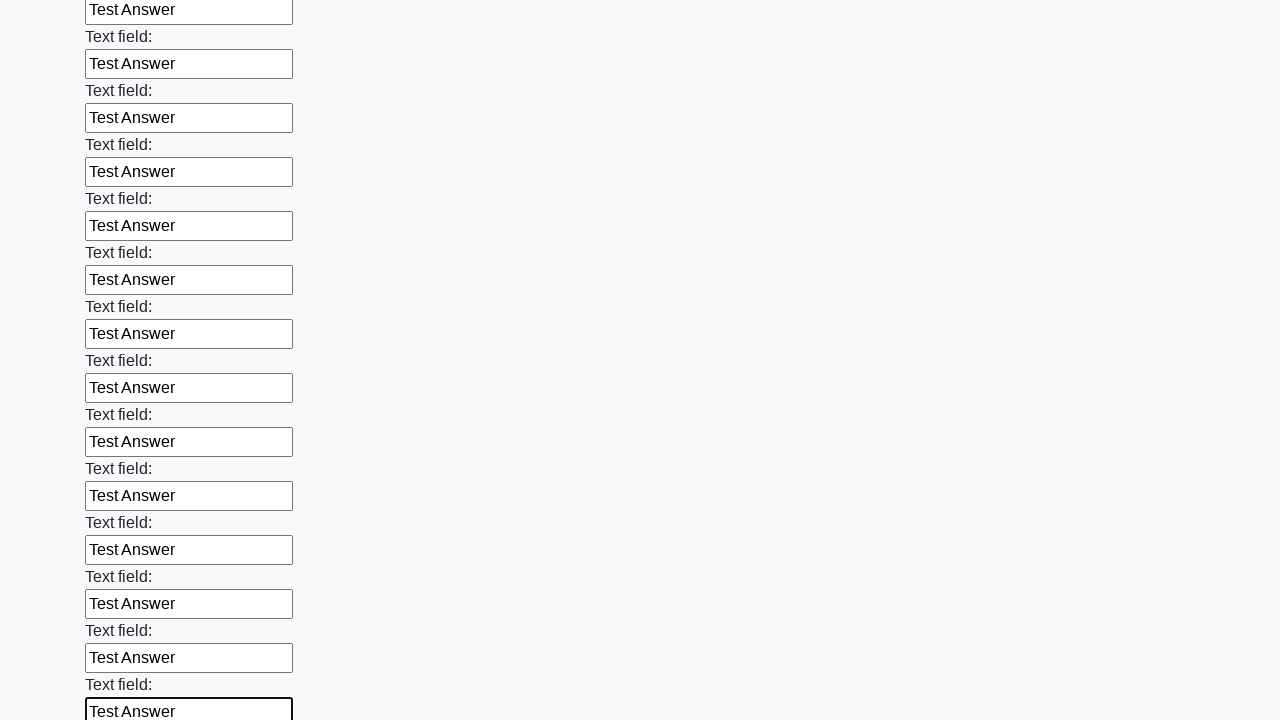

Filled an input field with 'Test Answer' on input >> nth=86
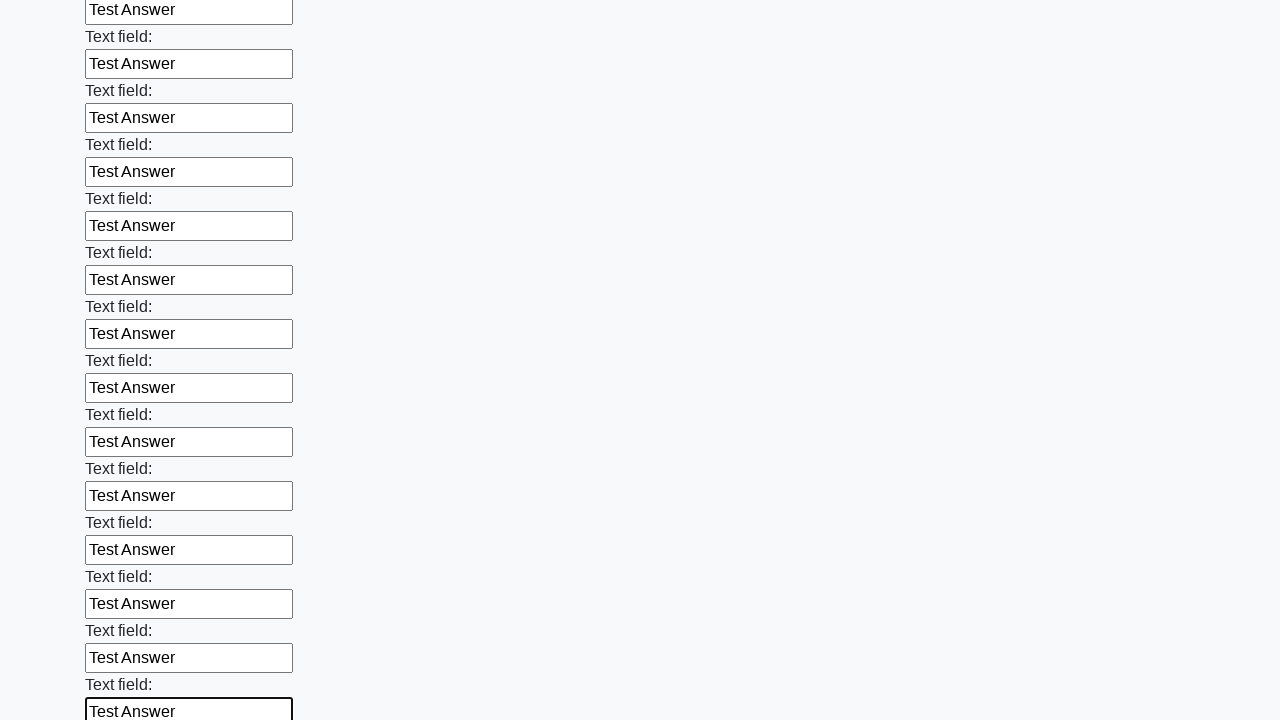

Filled an input field with 'Test Answer' on input >> nth=87
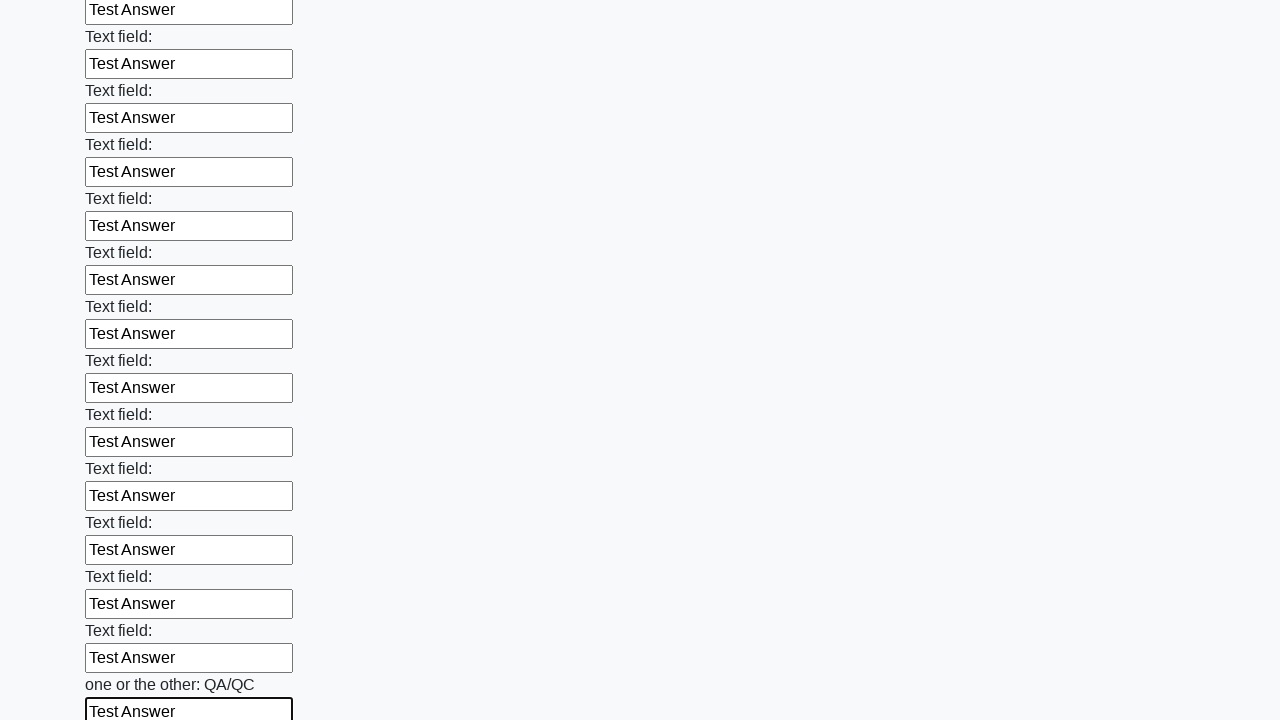

Filled an input field with 'Test Answer' on input >> nth=88
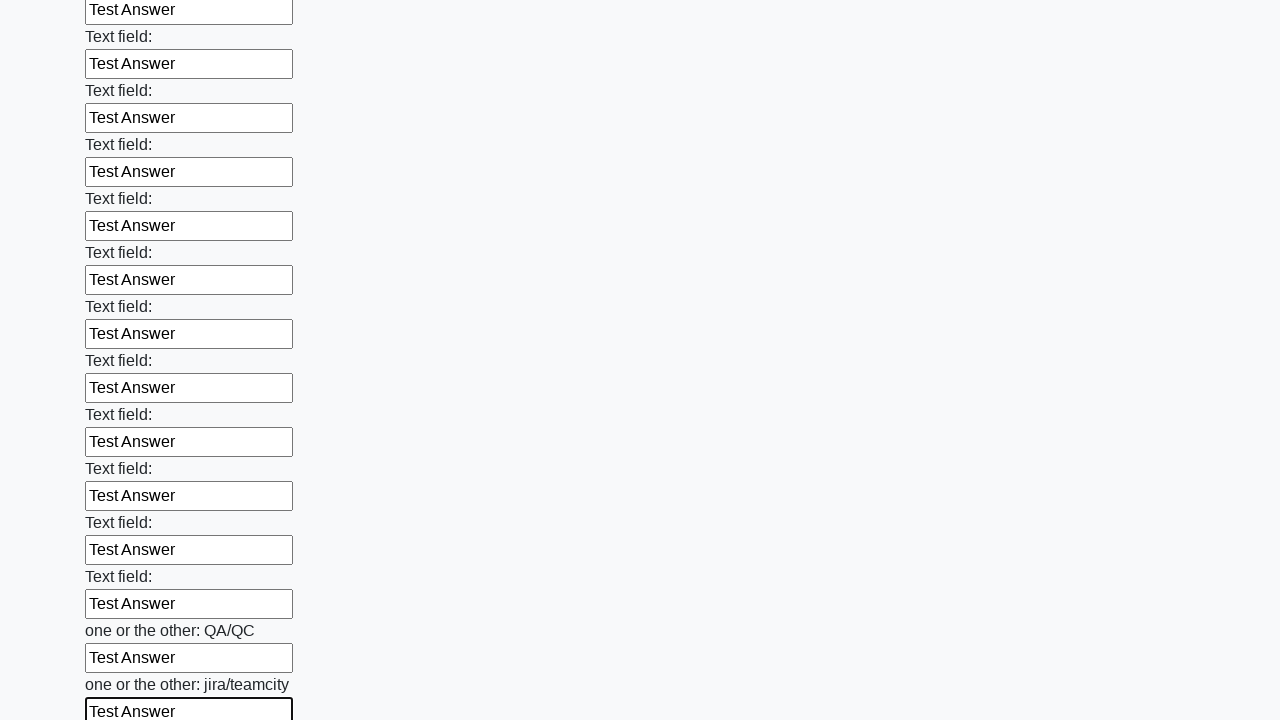

Filled an input field with 'Test Answer' on input >> nth=89
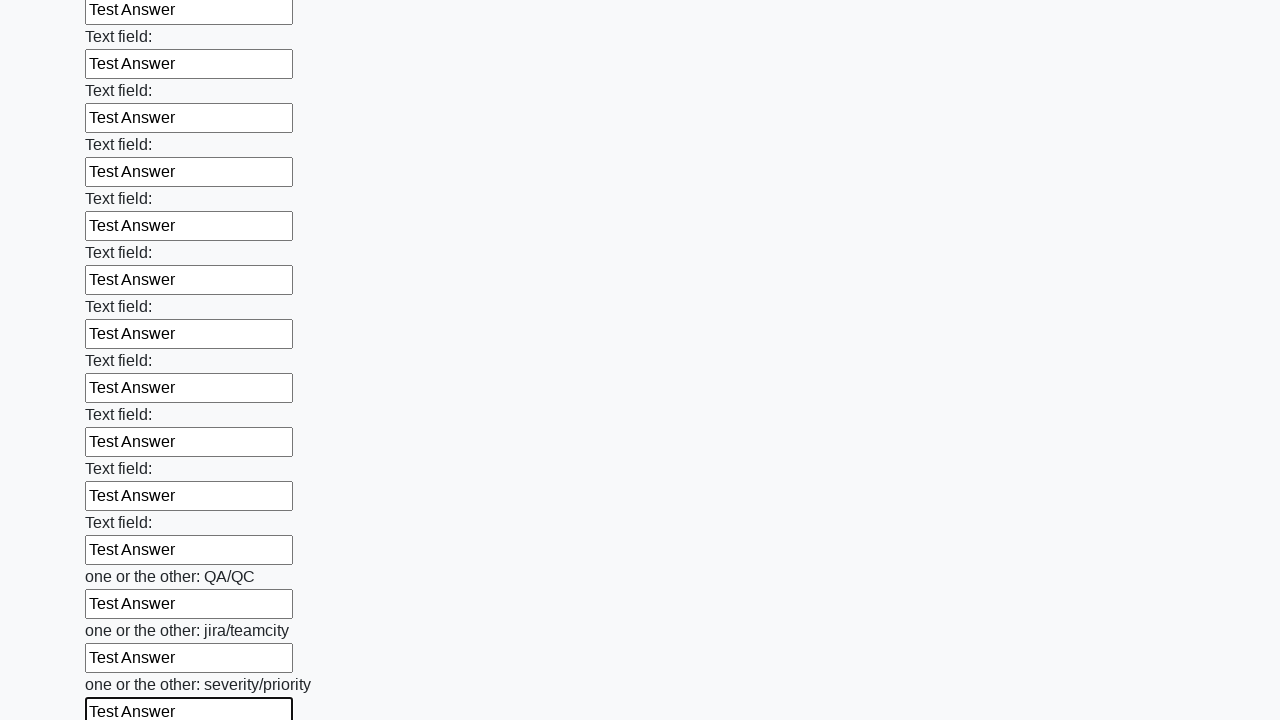

Filled an input field with 'Test Answer' on input >> nth=90
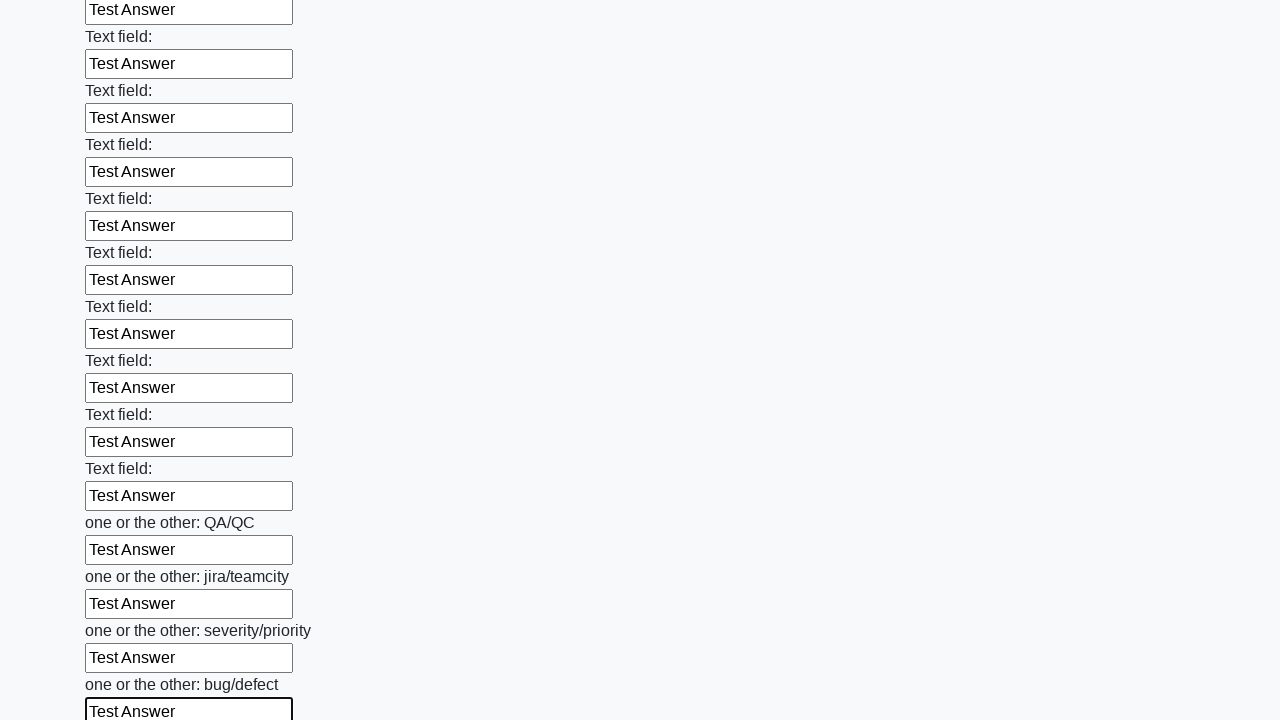

Filled an input field with 'Test Answer' on input >> nth=91
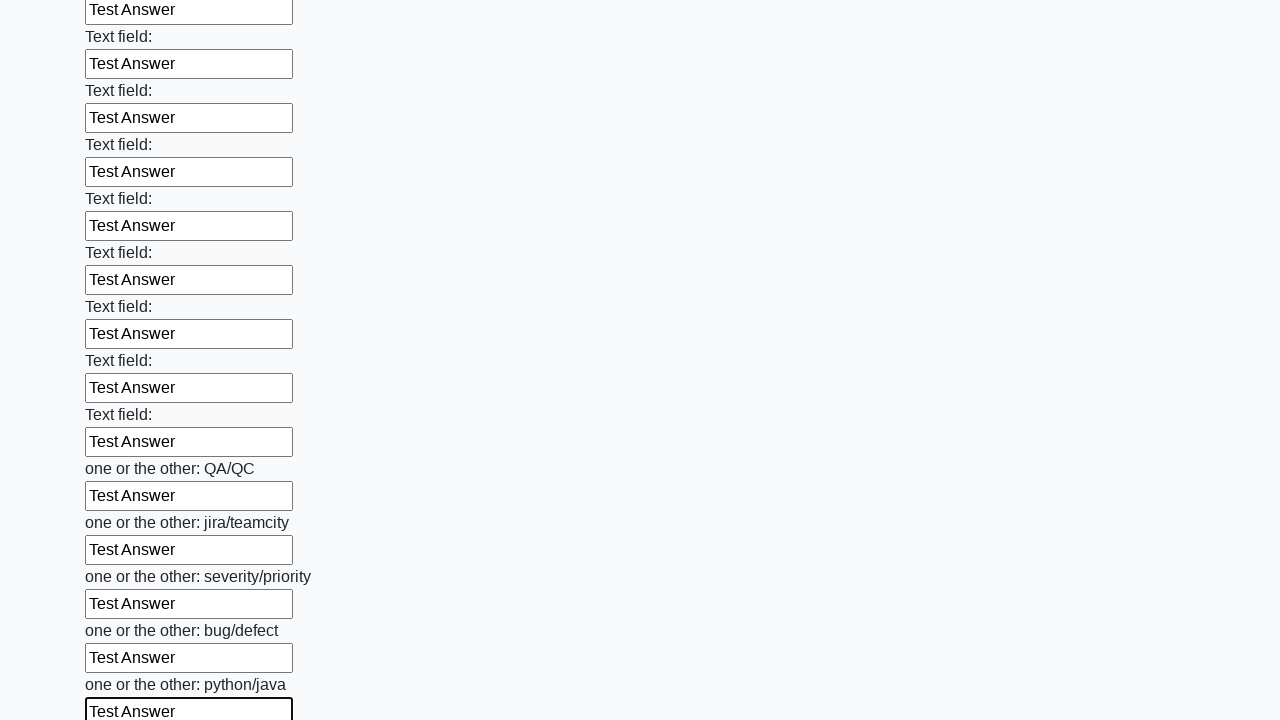

Filled an input field with 'Test Answer' on input >> nth=92
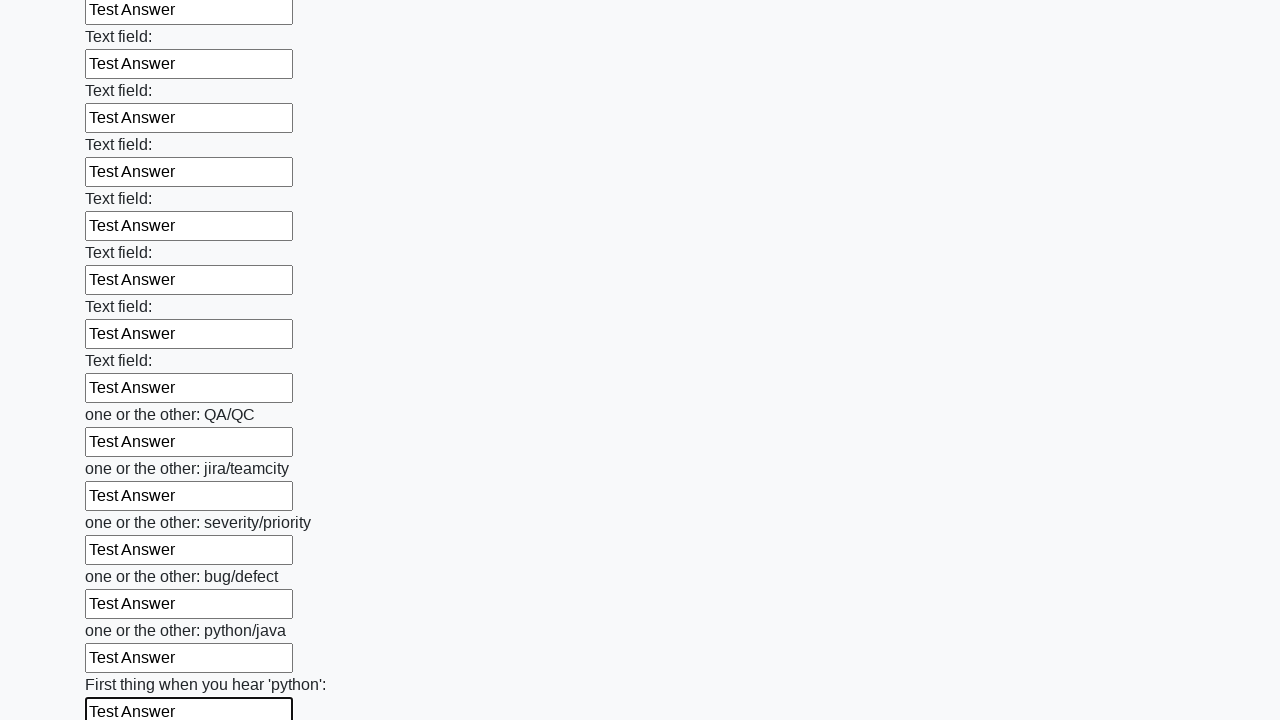

Filled an input field with 'Test Answer' on input >> nth=93
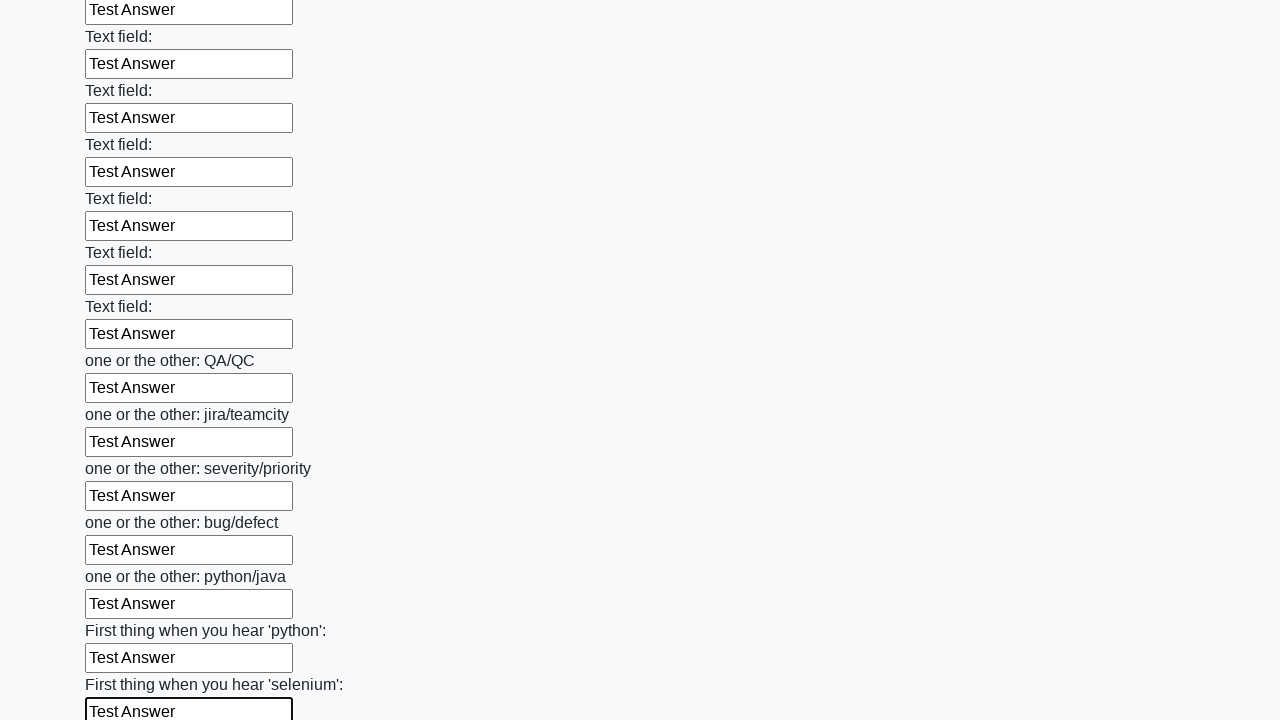

Filled an input field with 'Test Answer' on input >> nth=94
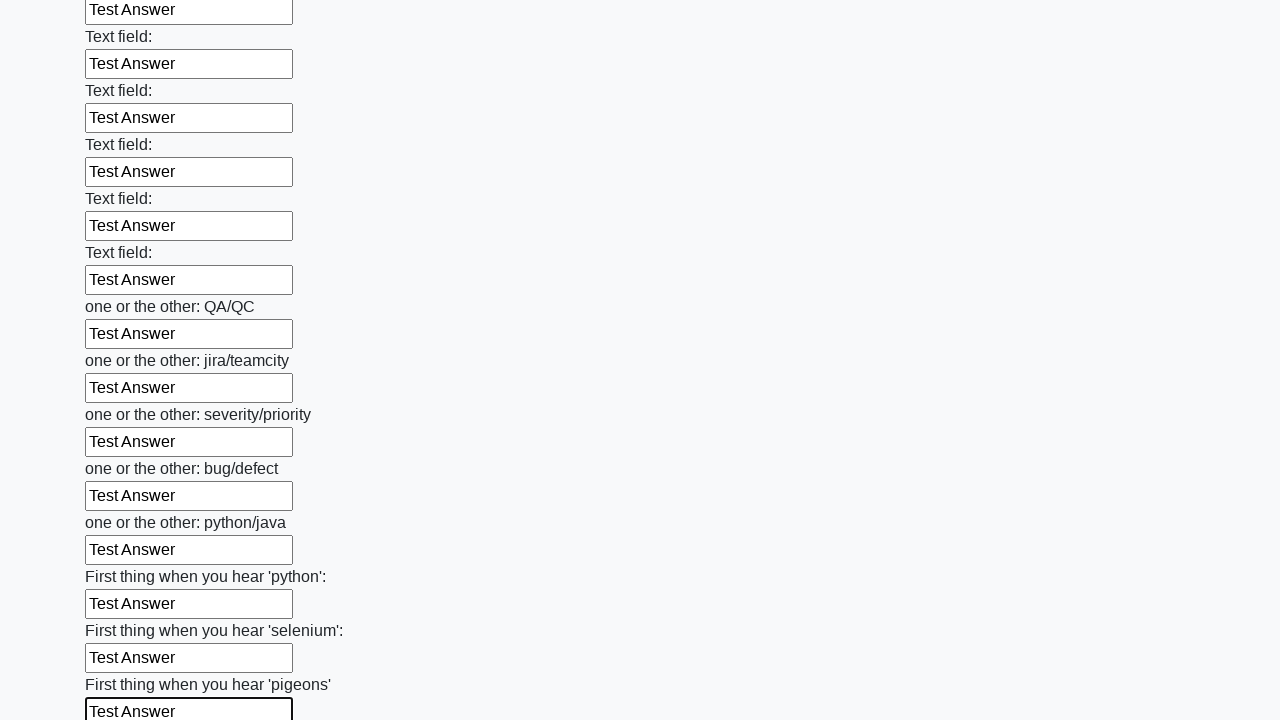

Filled an input field with 'Test Answer' on input >> nth=95
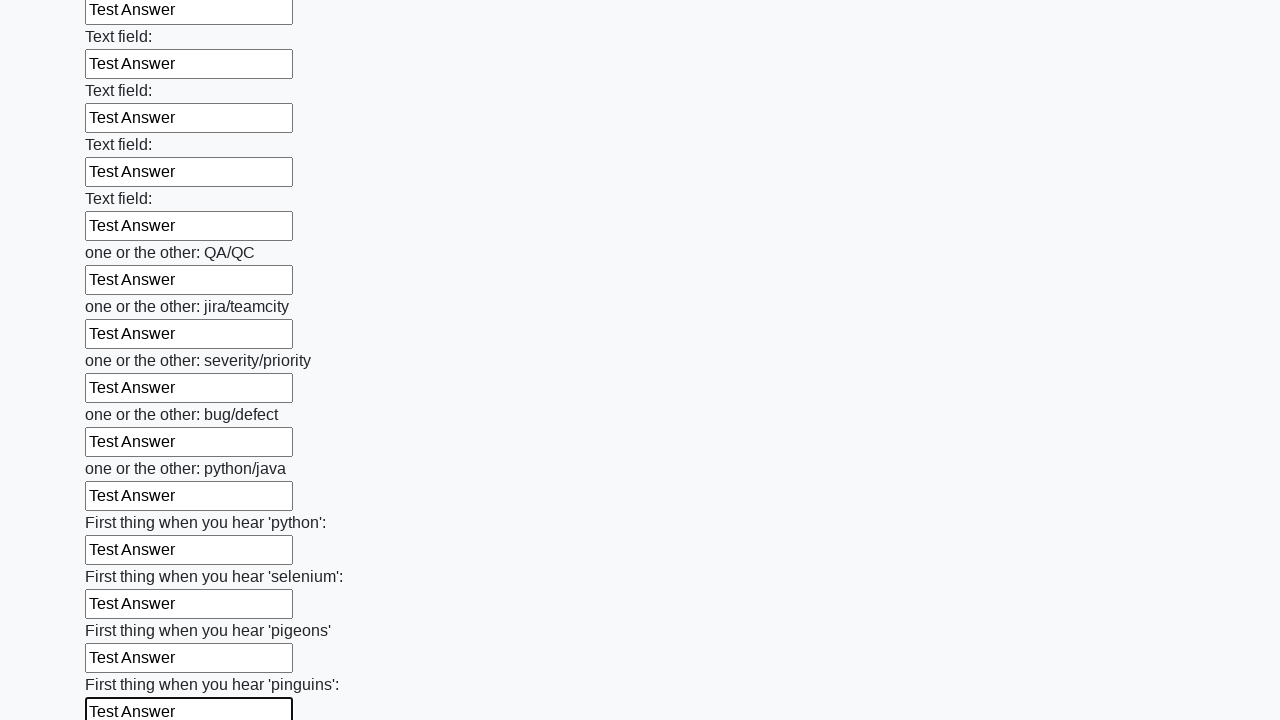

Filled an input field with 'Test Answer' on input >> nth=96
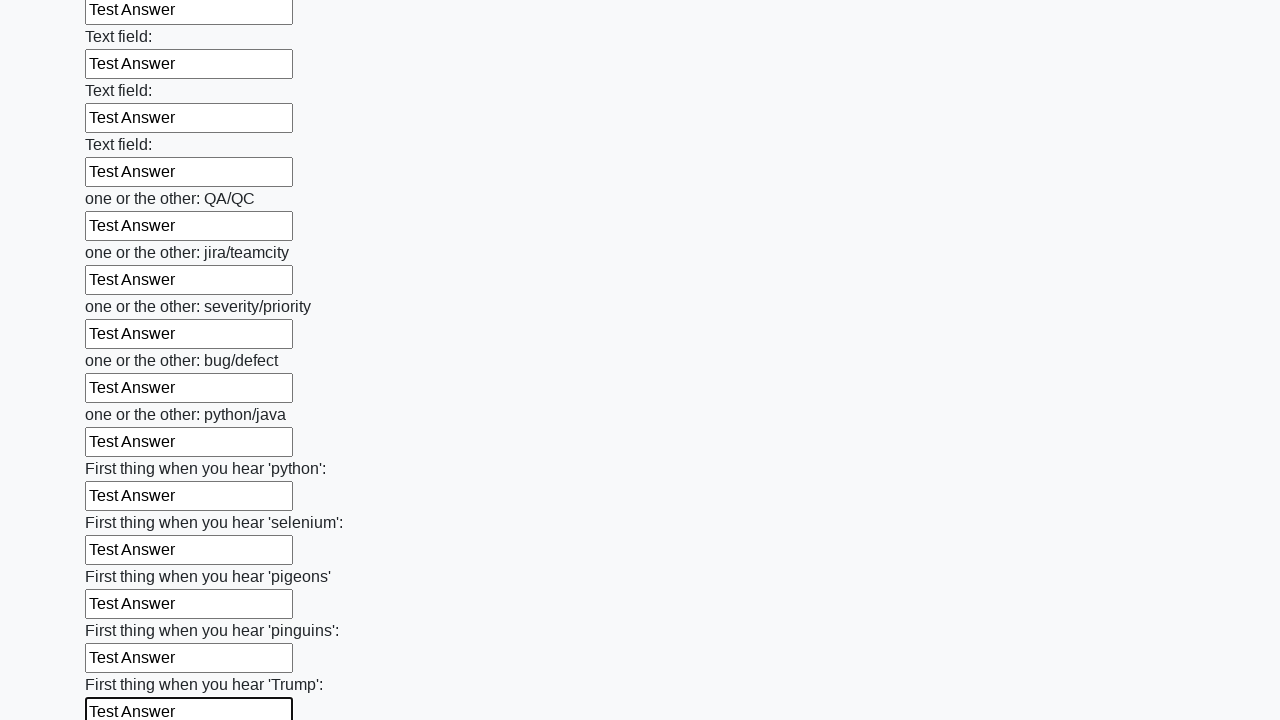

Filled an input field with 'Test Answer' on input >> nth=97
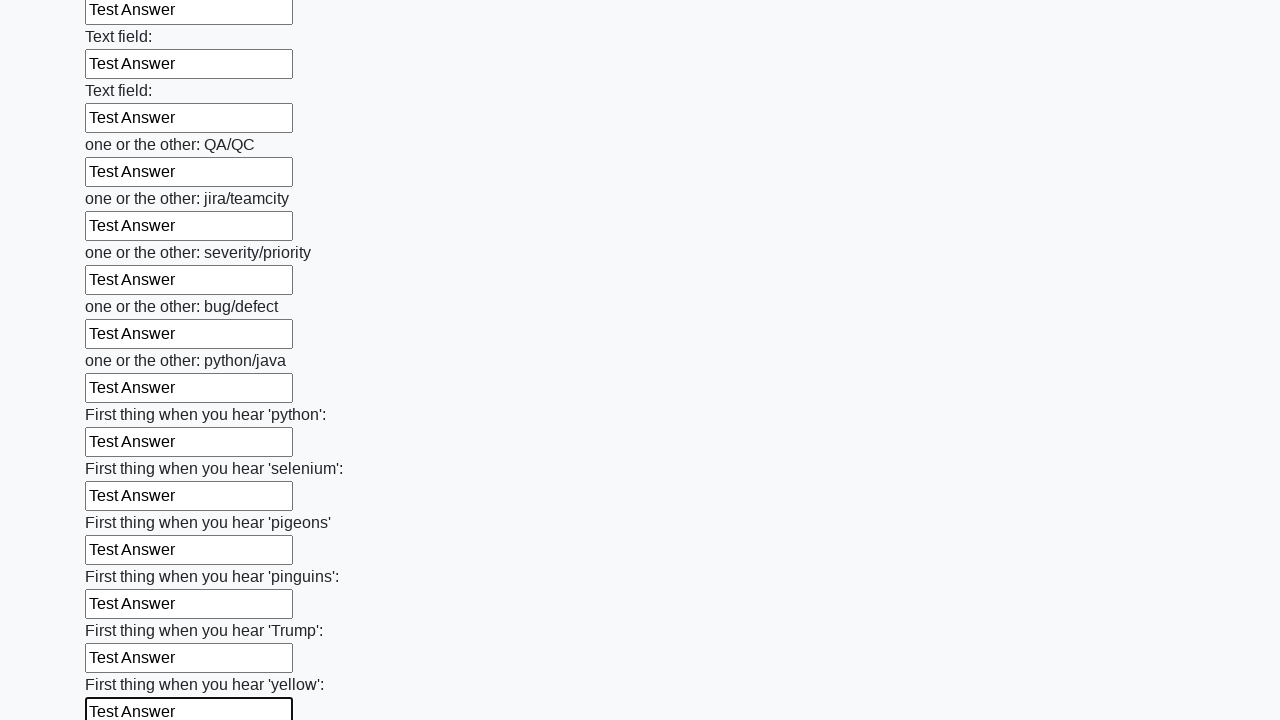

Filled an input field with 'Test Answer' on input >> nth=98
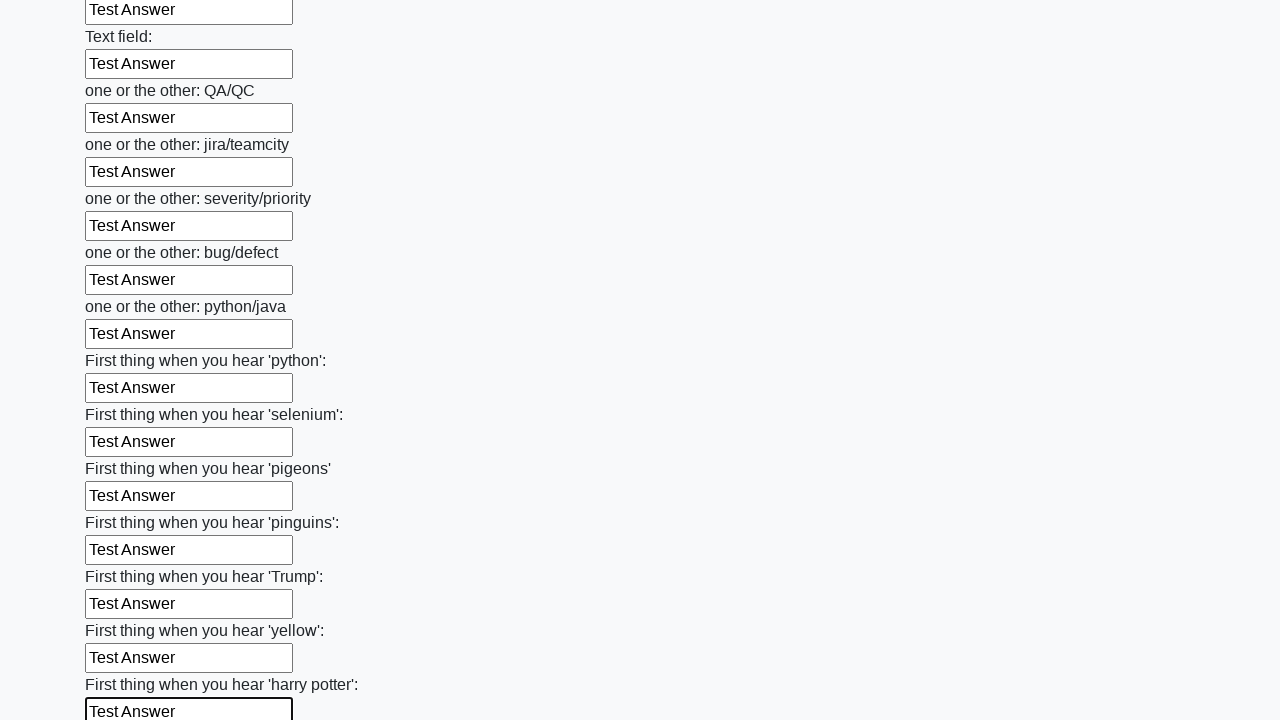

Filled an input field with 'Test Answer' on input >> nth=99
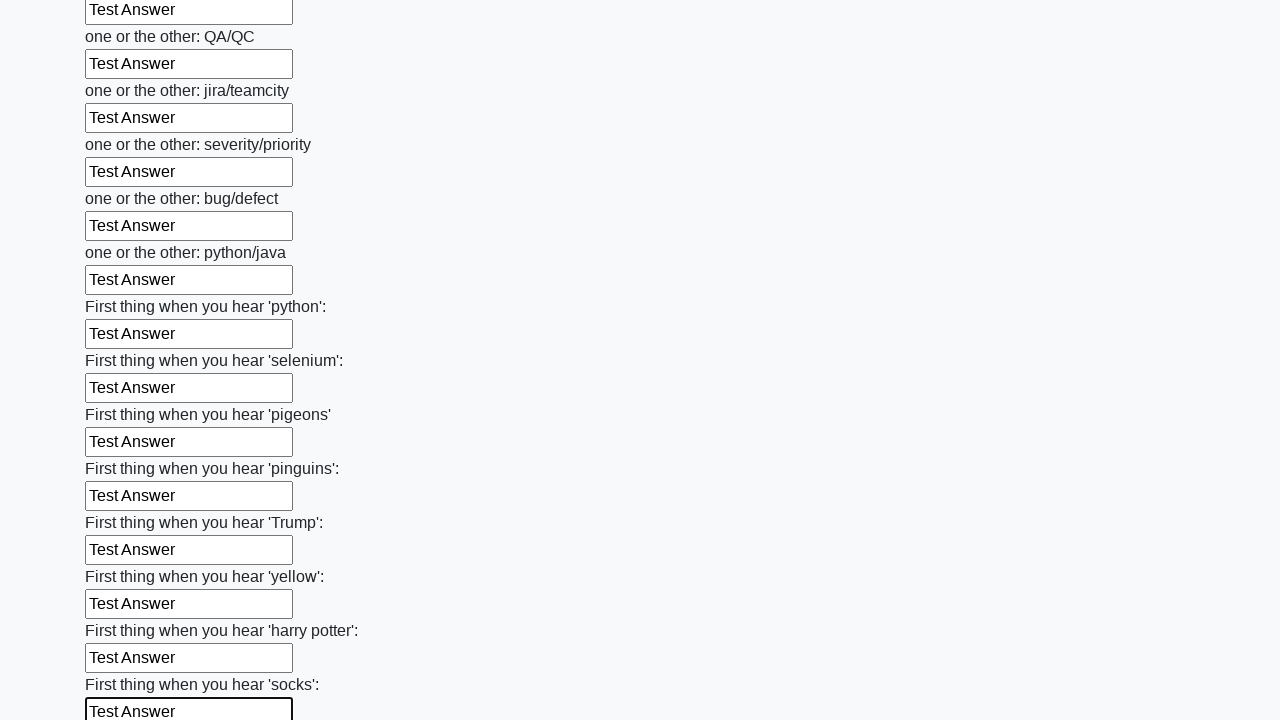

Clicked the submit button to submit the form at (123, 611) on button.btn
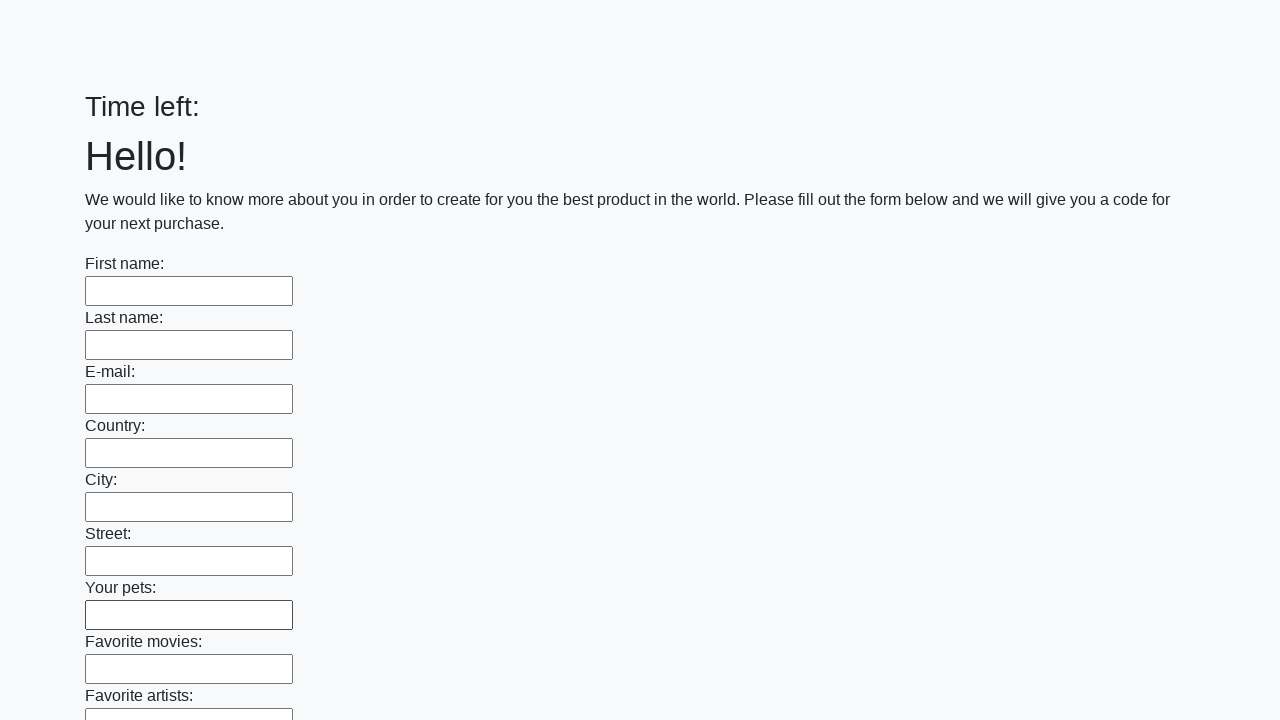

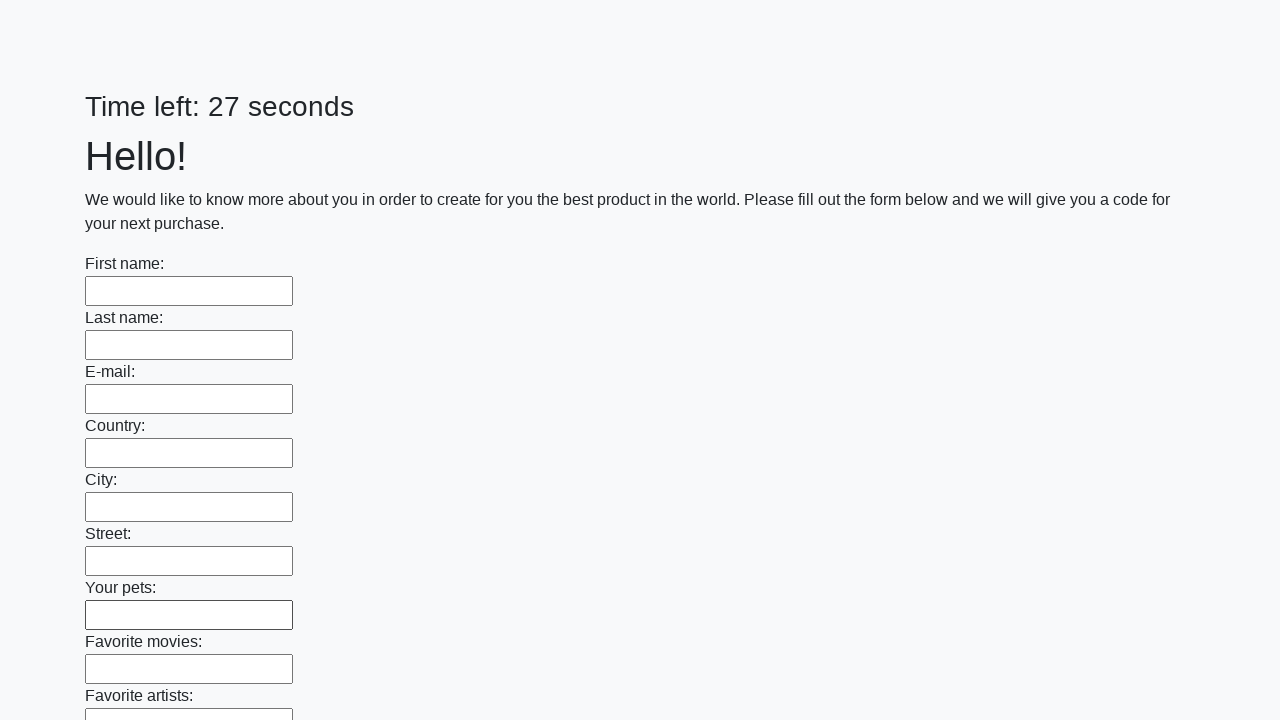